Plays the Cookie Clicker game by selecting a language, repeatedly clicking the main cookie, and automatically purchasing upgrades from the store when affordable.

Starting URL: https://ozh.github.io/cookieclicker/

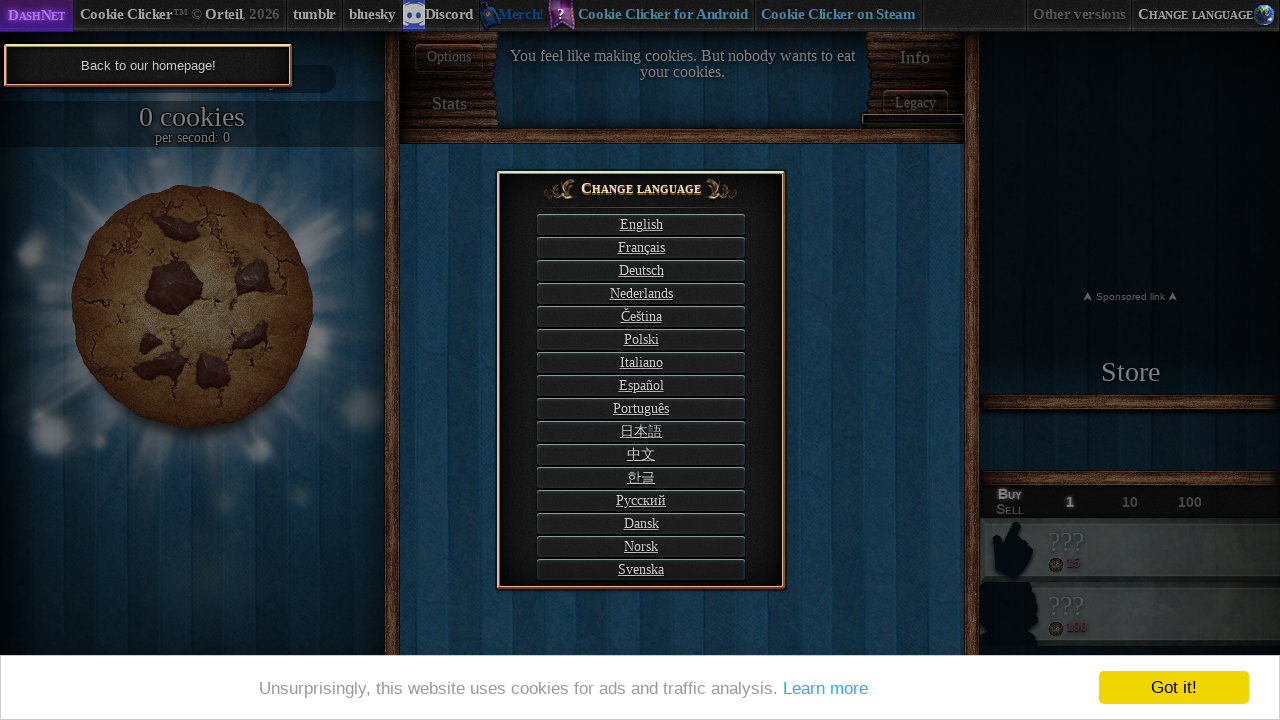

Waited for language selection button to appear
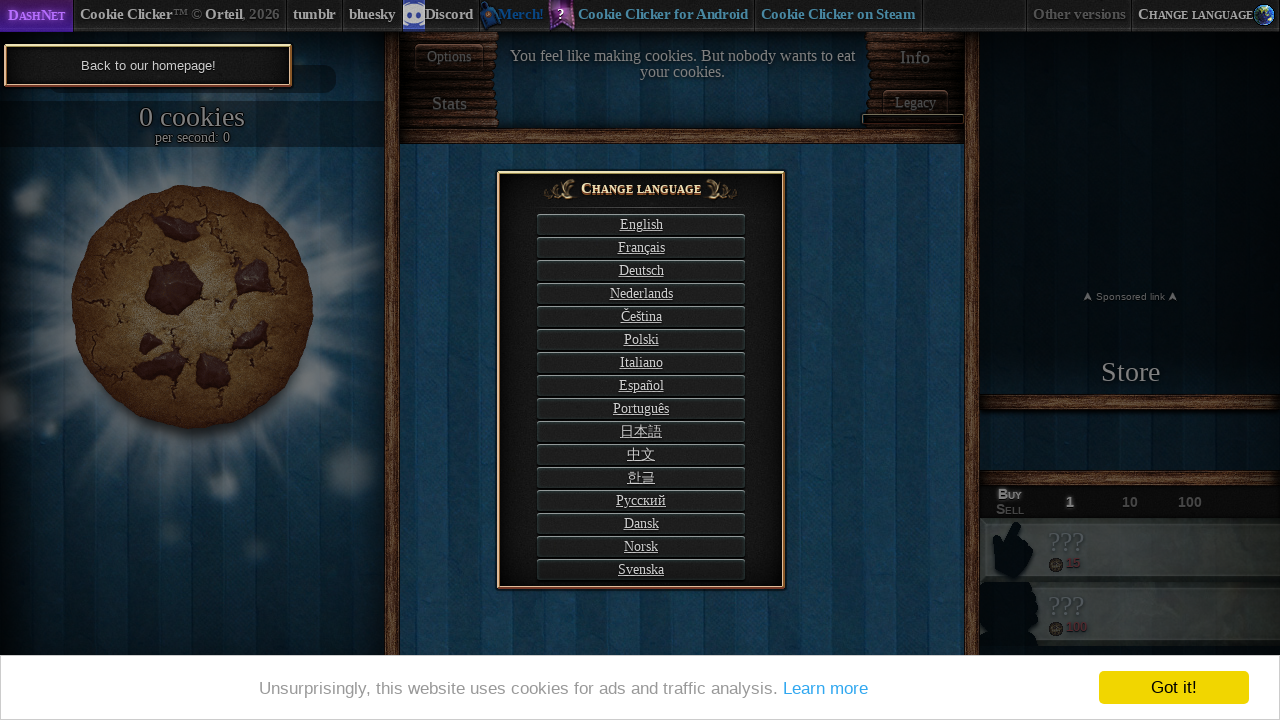

Clicked language selection button at (641, 224) on .langSelectButton
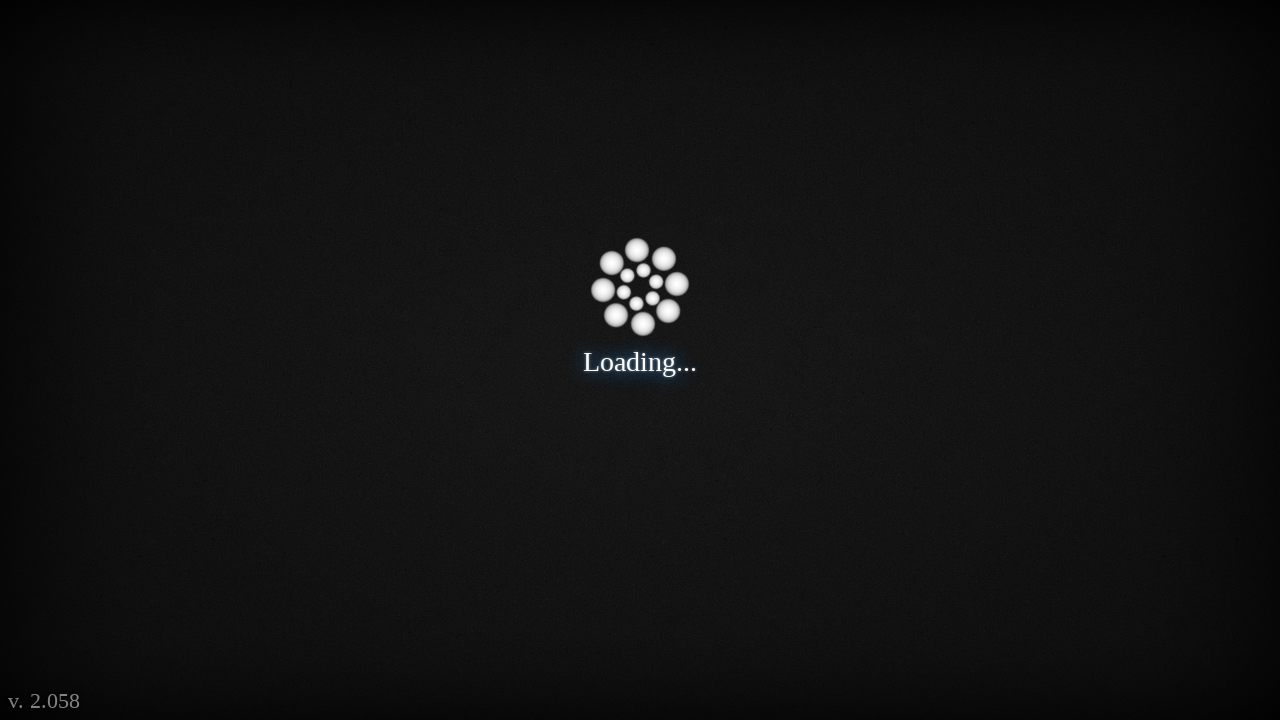

Waited for main cookie element to load
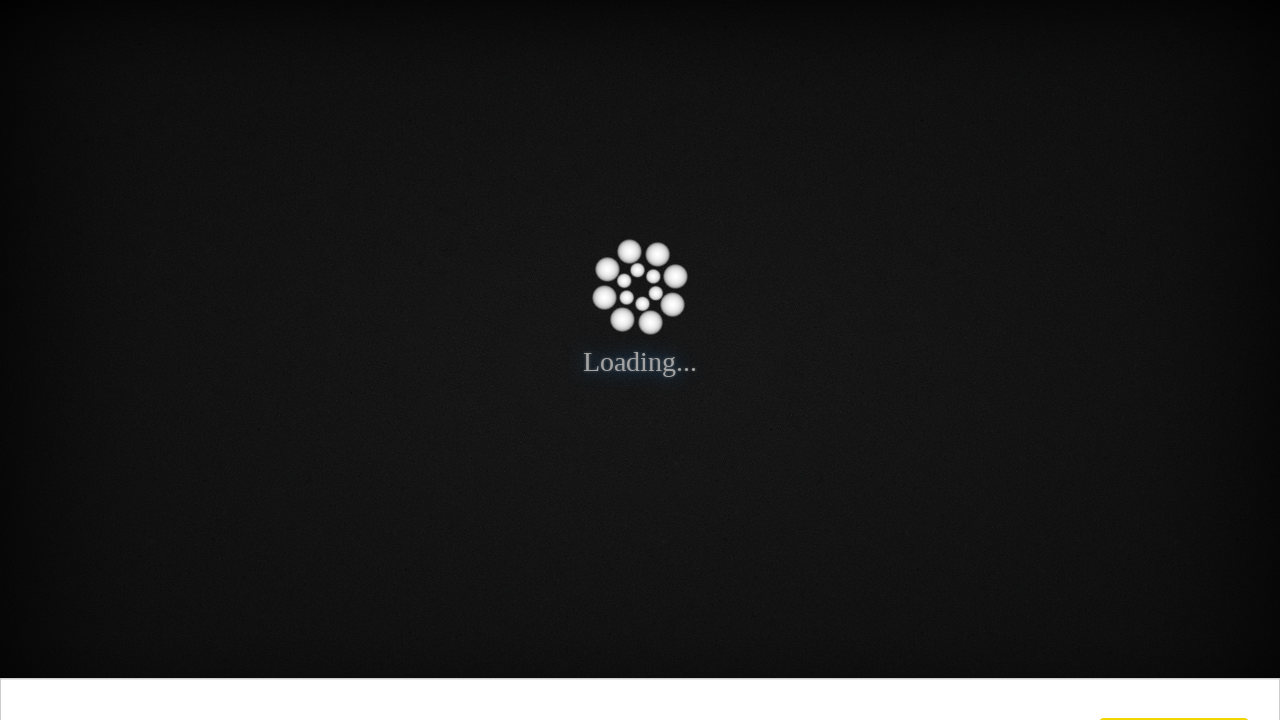

Clicked the main cookie at (192, 307) on #bigCookie
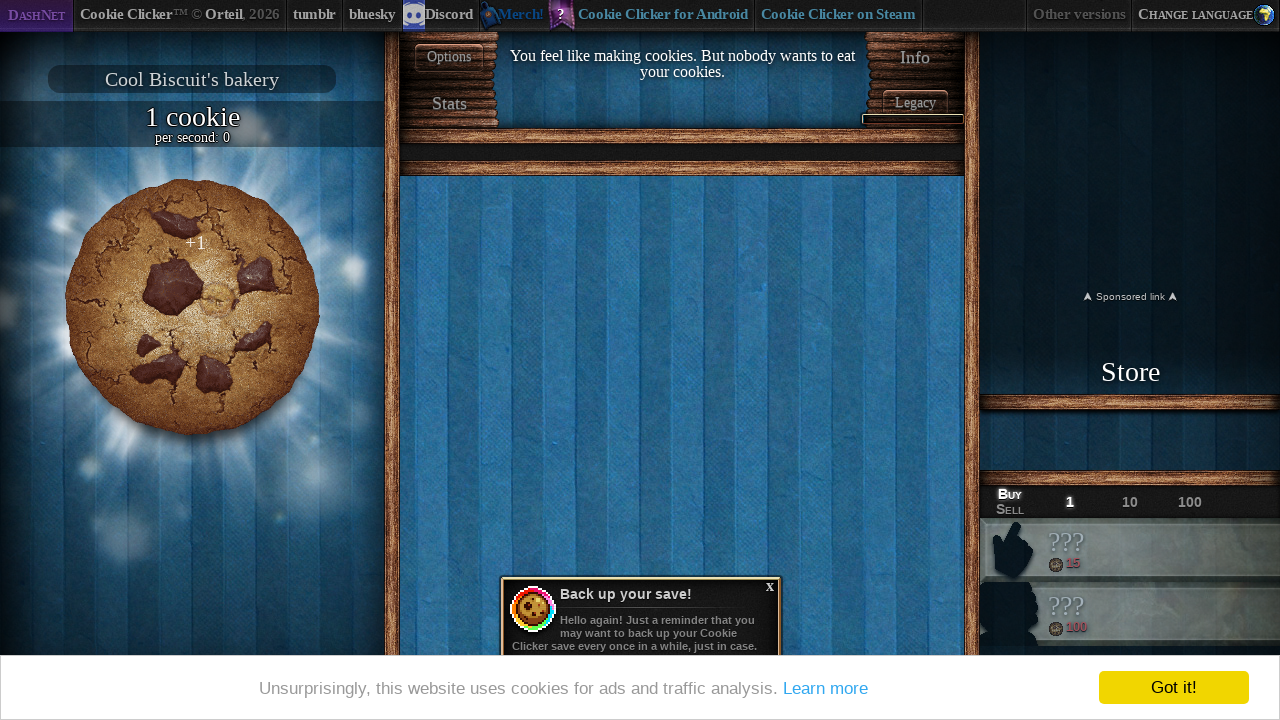

Waited 50ms before next action
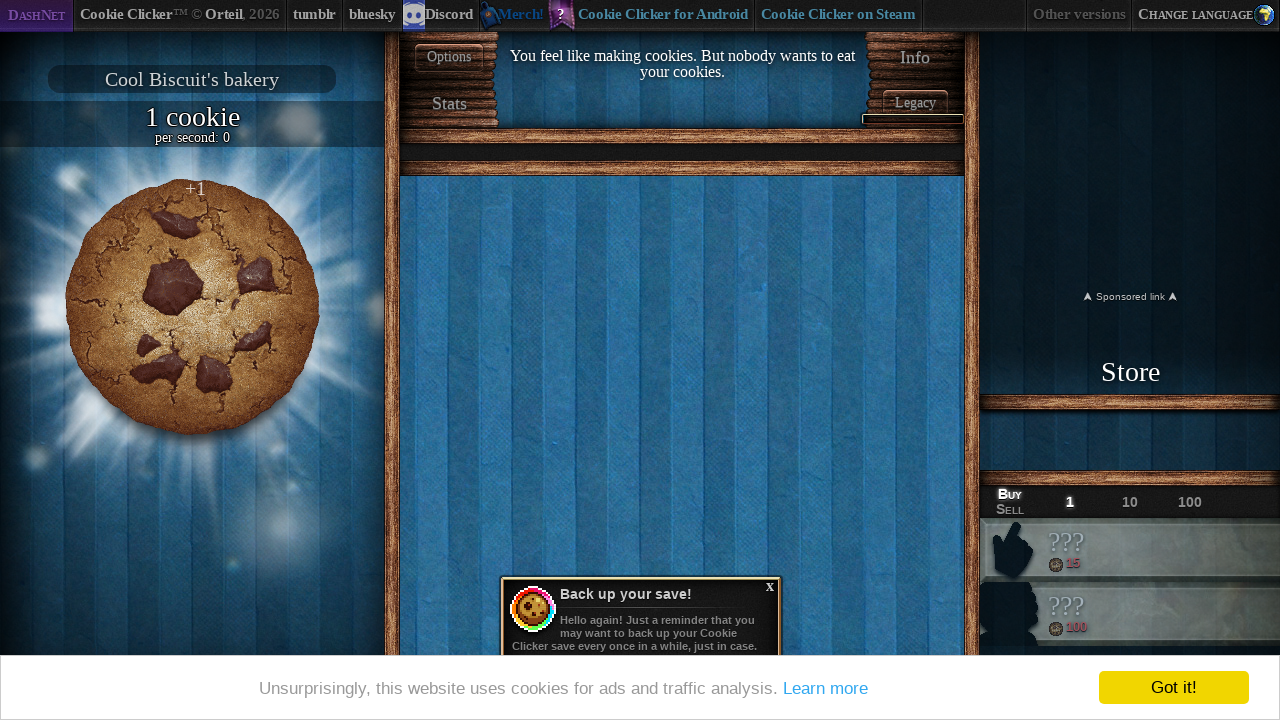

Clicked the main cookie at (192, 307) on #bigCookie
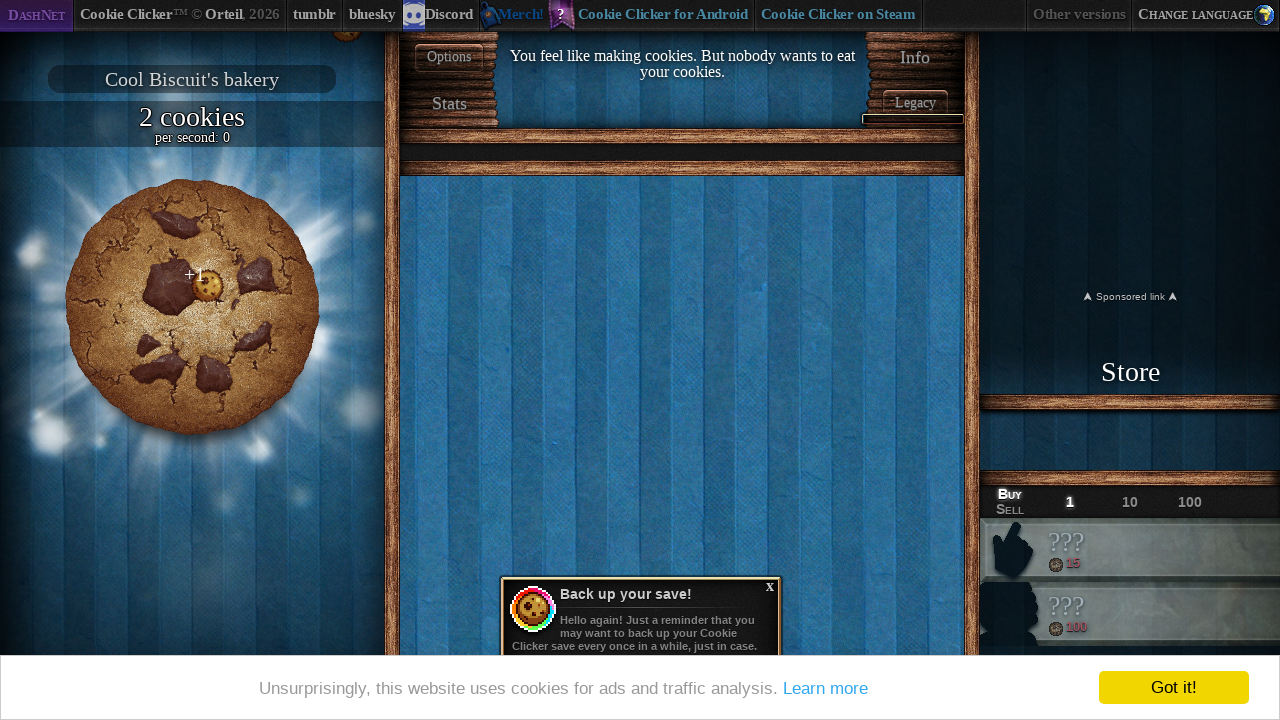

Waited 50ms before next action
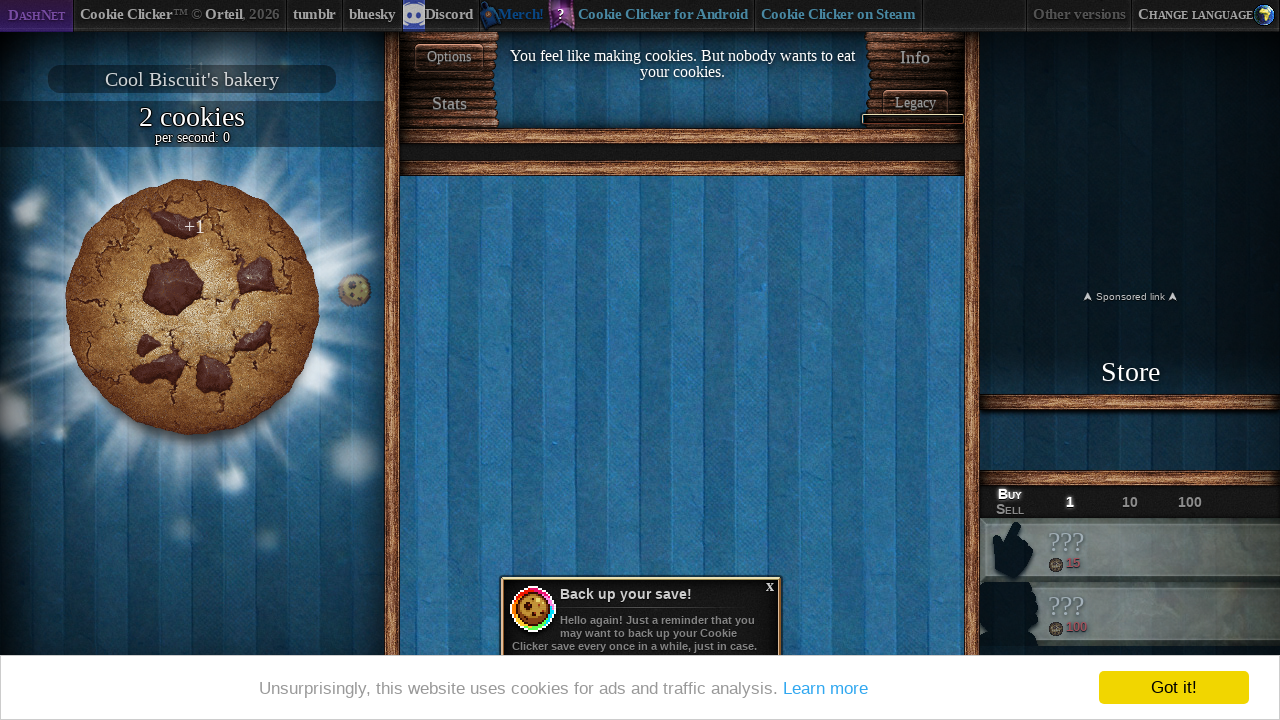

Clicked the main cookie at (192, 307) on #bigCookie
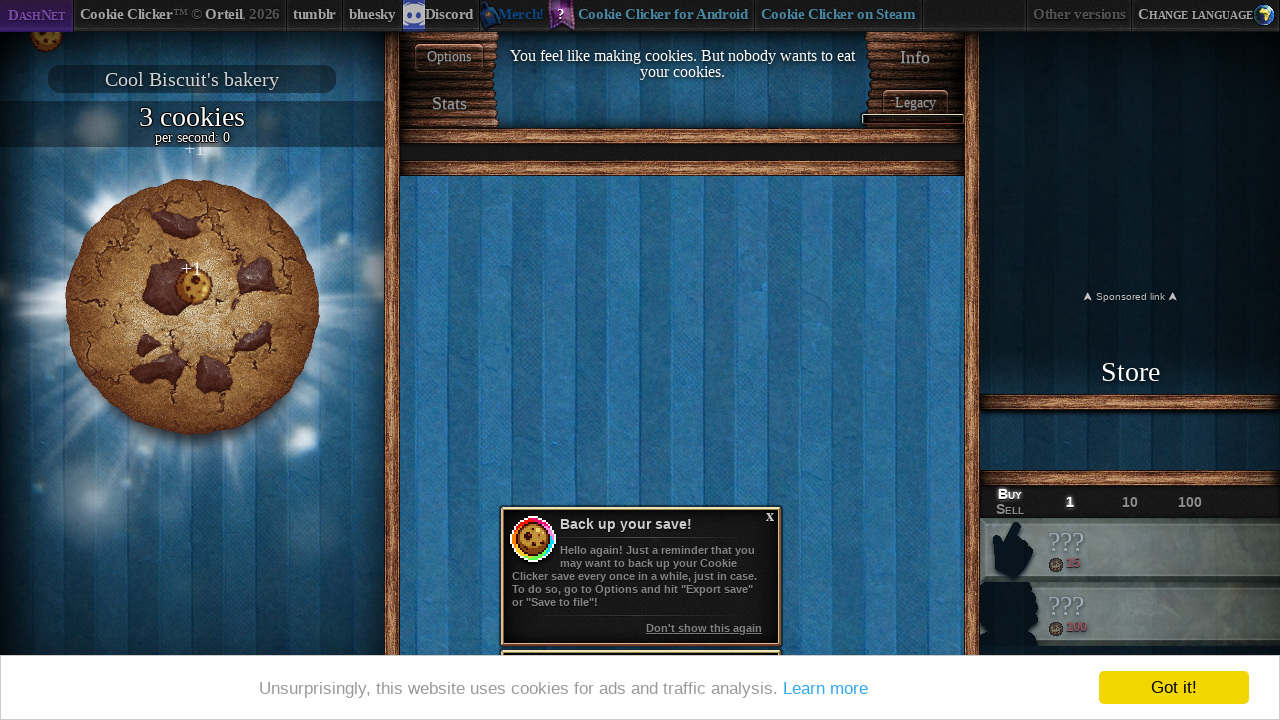

Waited 50ms before next action
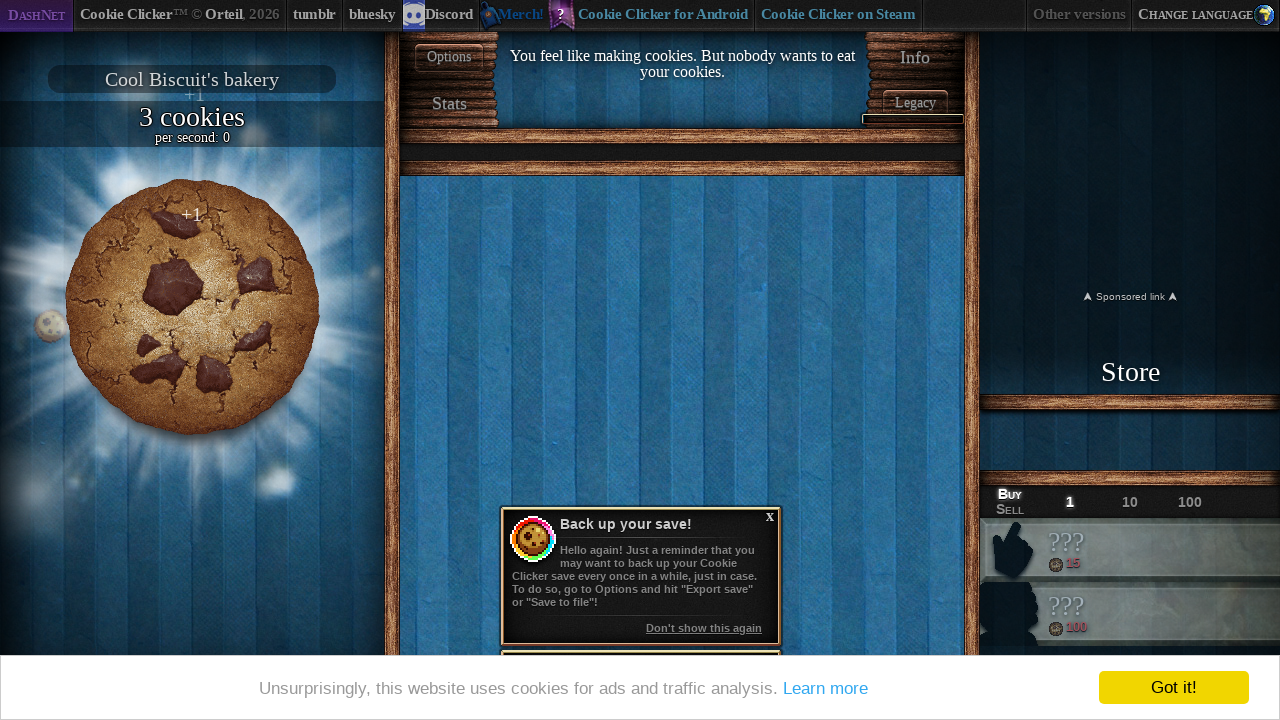

Clicked the main cookie at (192, 307) on #bigCookie
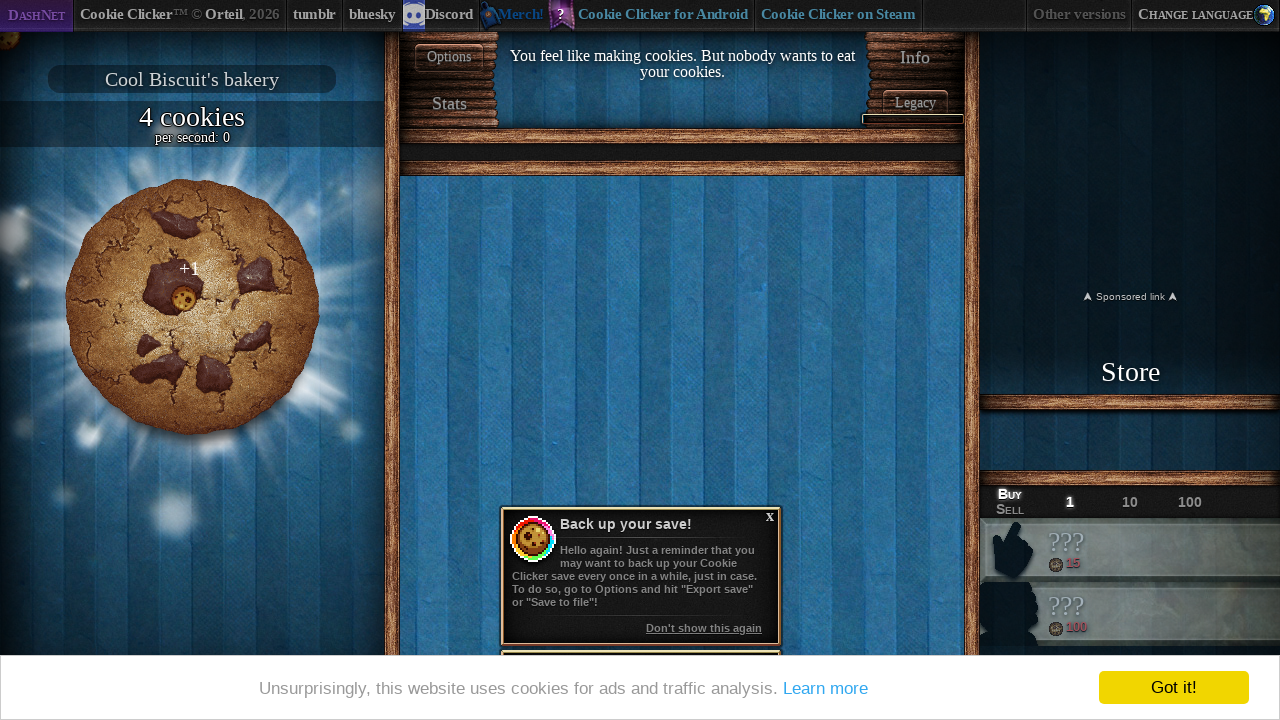

Waited 50ms before next action
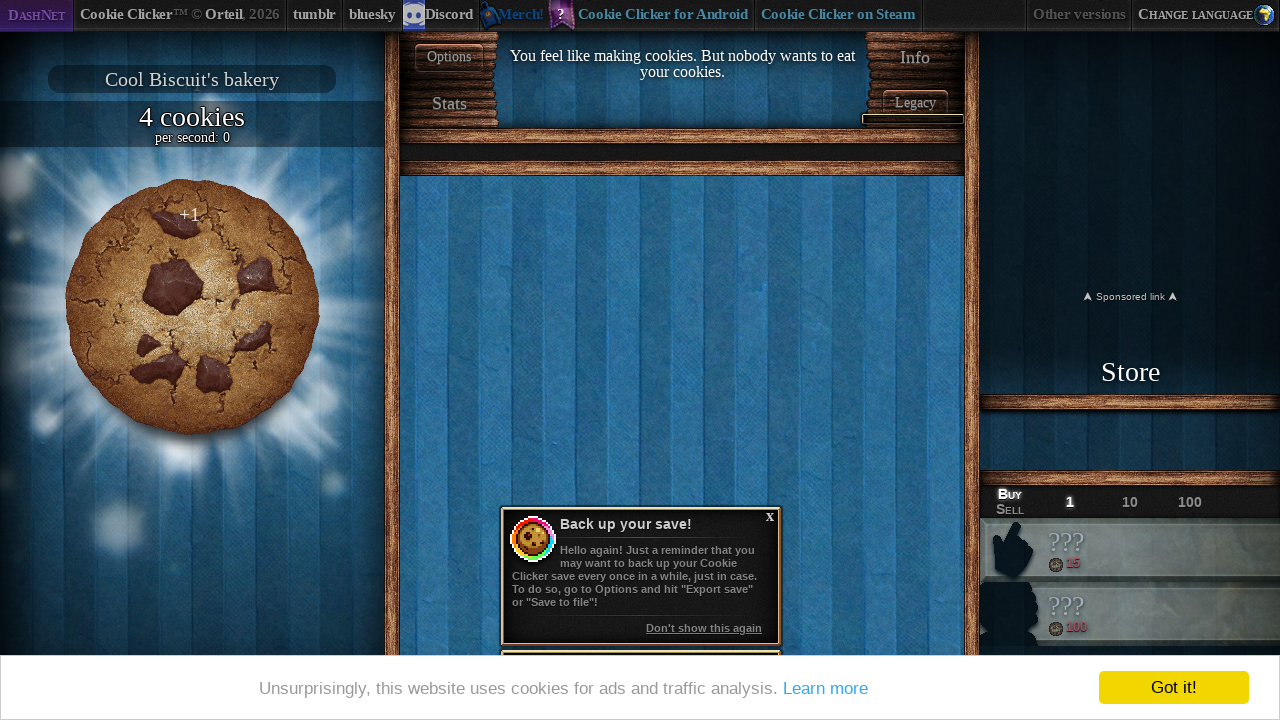

Clicked the main cookie at (192, 307) on #bigCookie
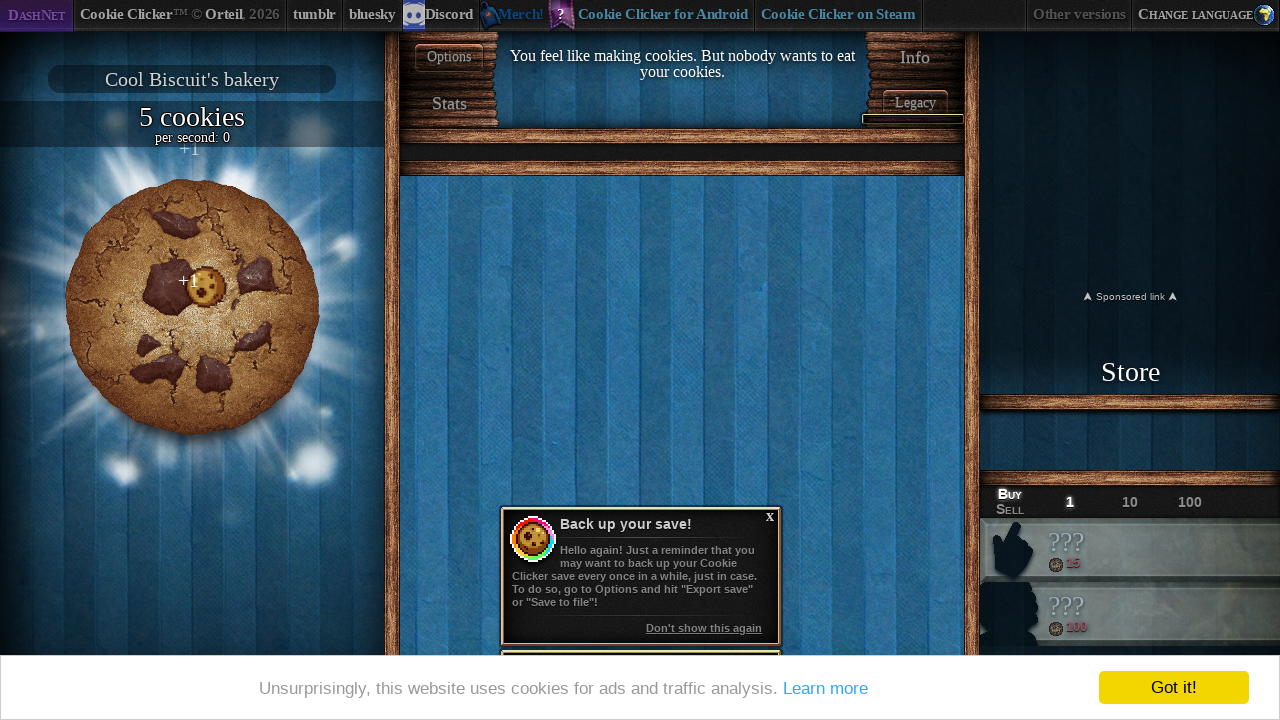

Checked cookie count: 5 cookies available
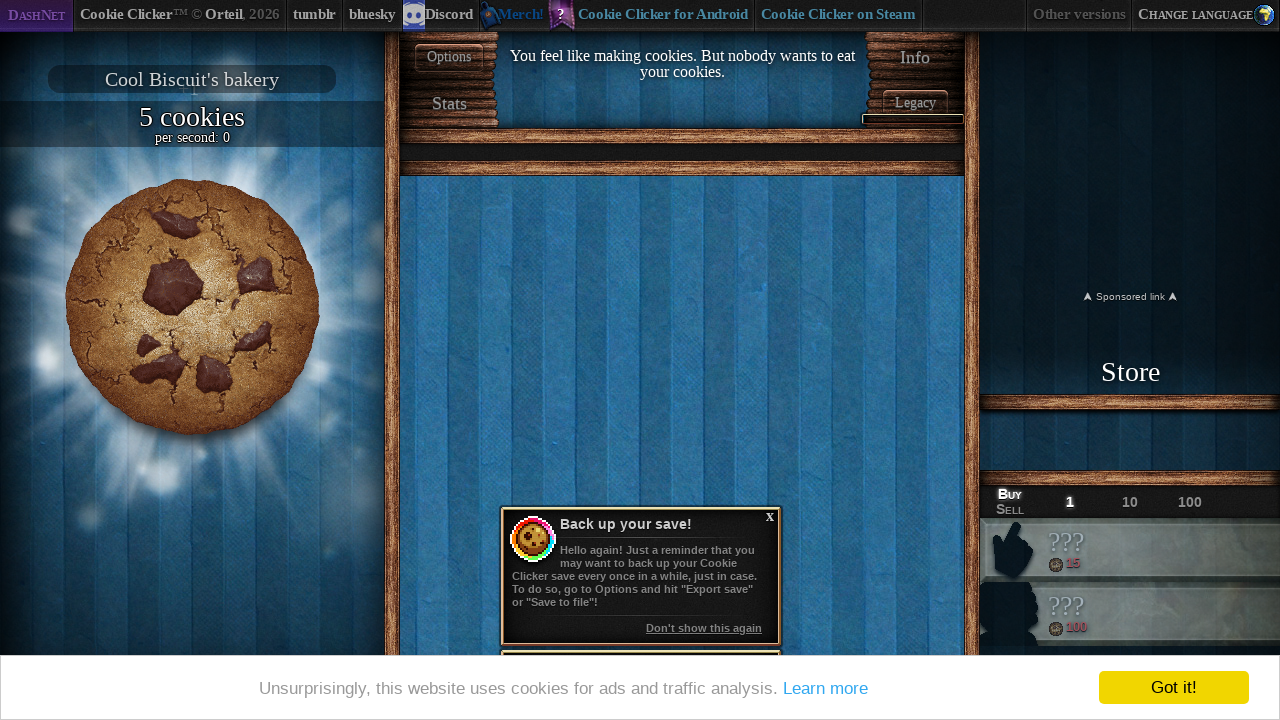

Waited 50ms before next action
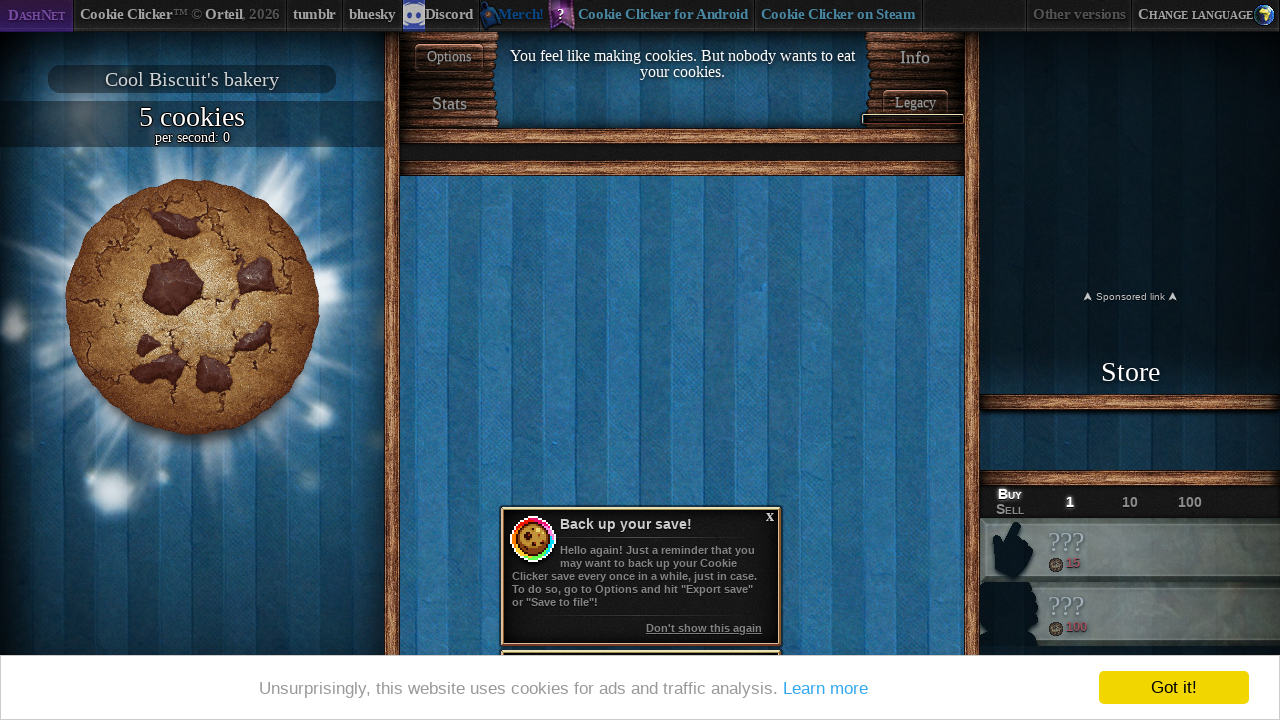

Clicked the main cookie at (192, 307) on #bigCookie
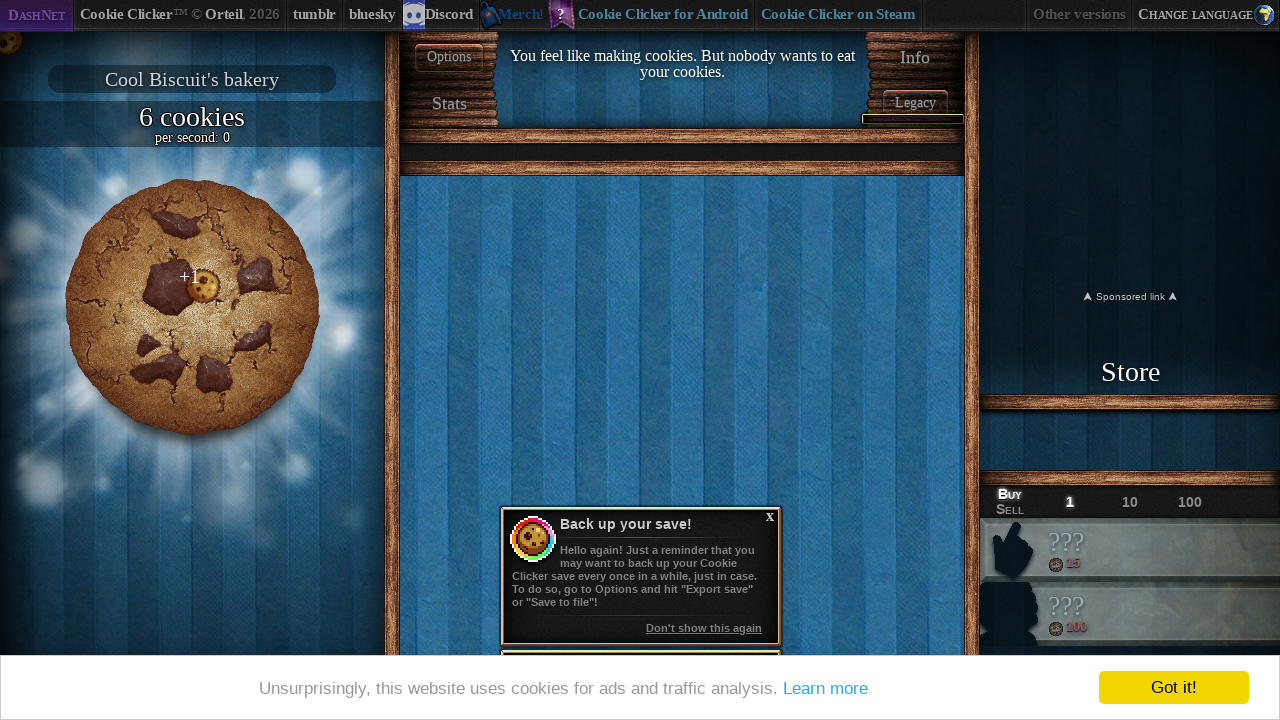

Waited 50ms before next action
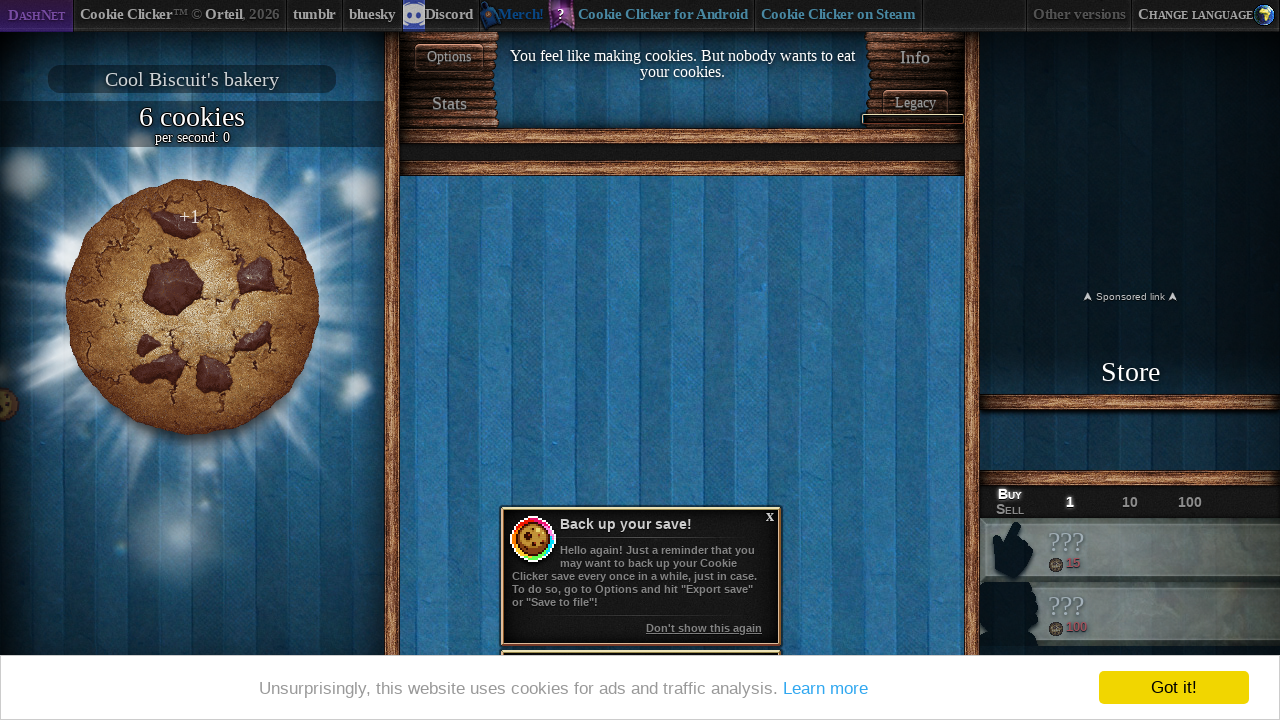

Clicked the main cookie at (192, 307) on #bigCookie
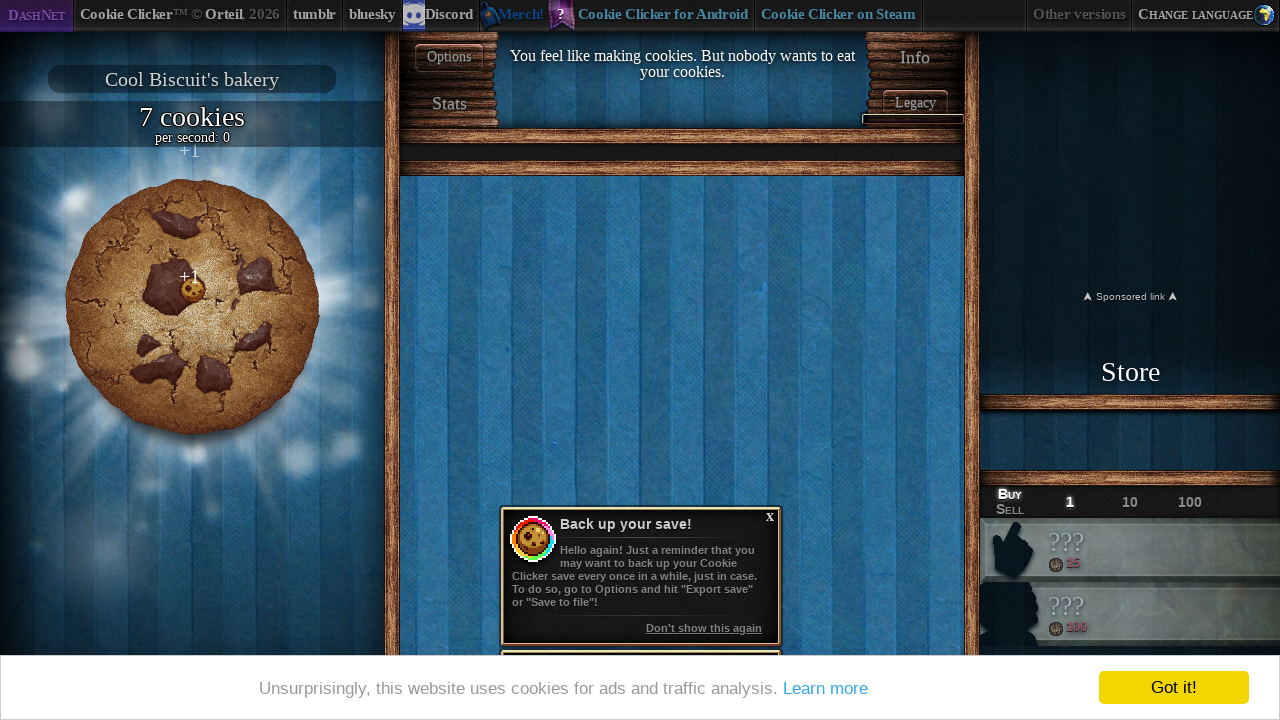

Waited 50ms before next action
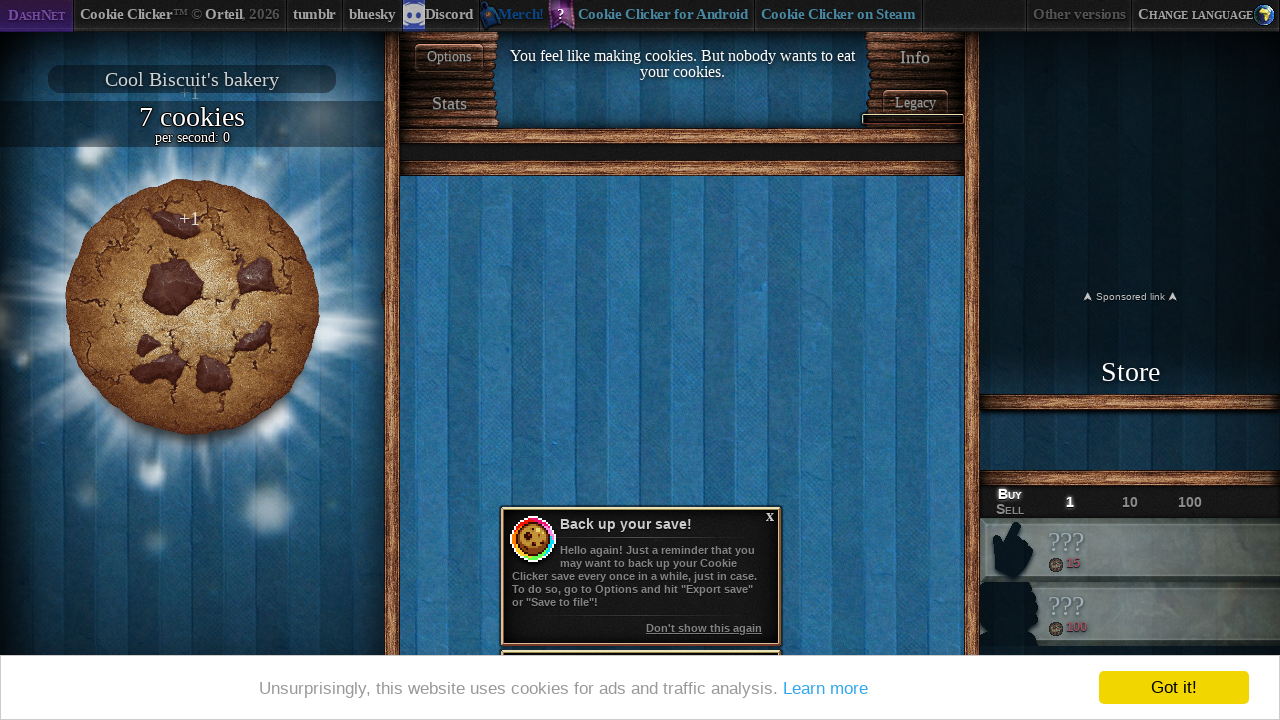

Clicked the main cookie at (192, 307) on #bigCookie
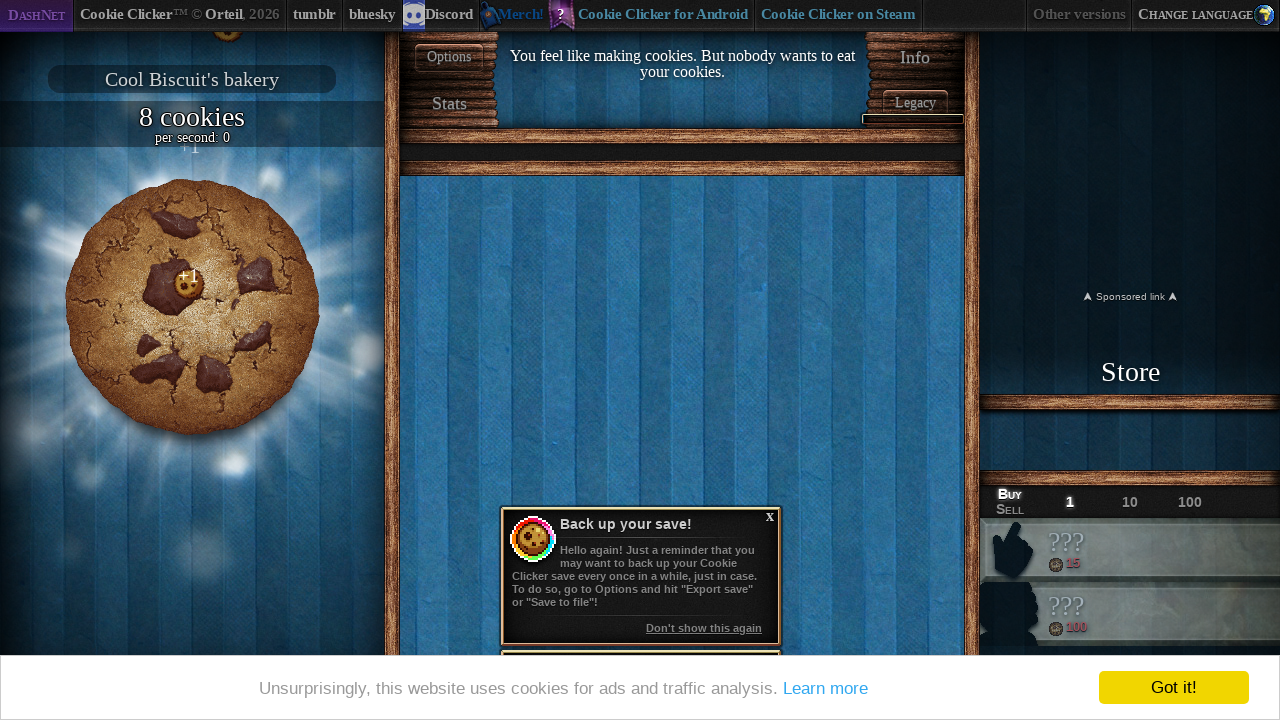

Waited 50ms before next action
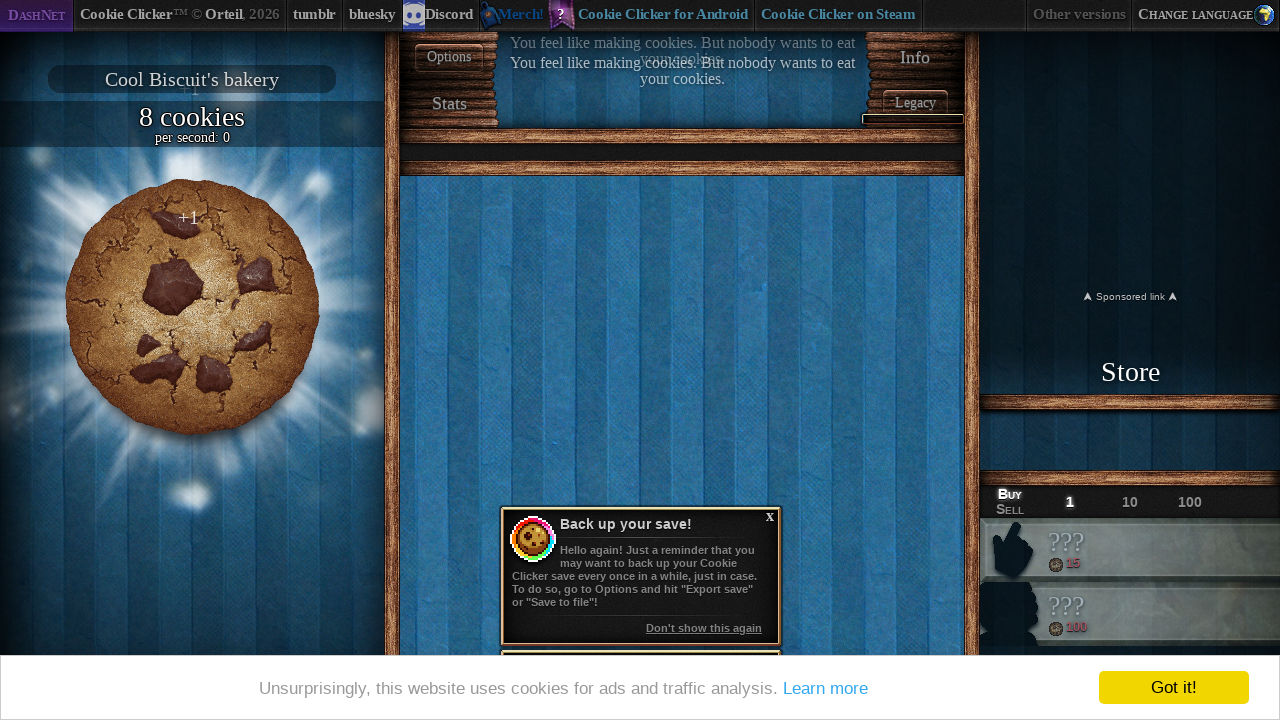

Clicked the main cookie at (192, 307) on #bigCookie
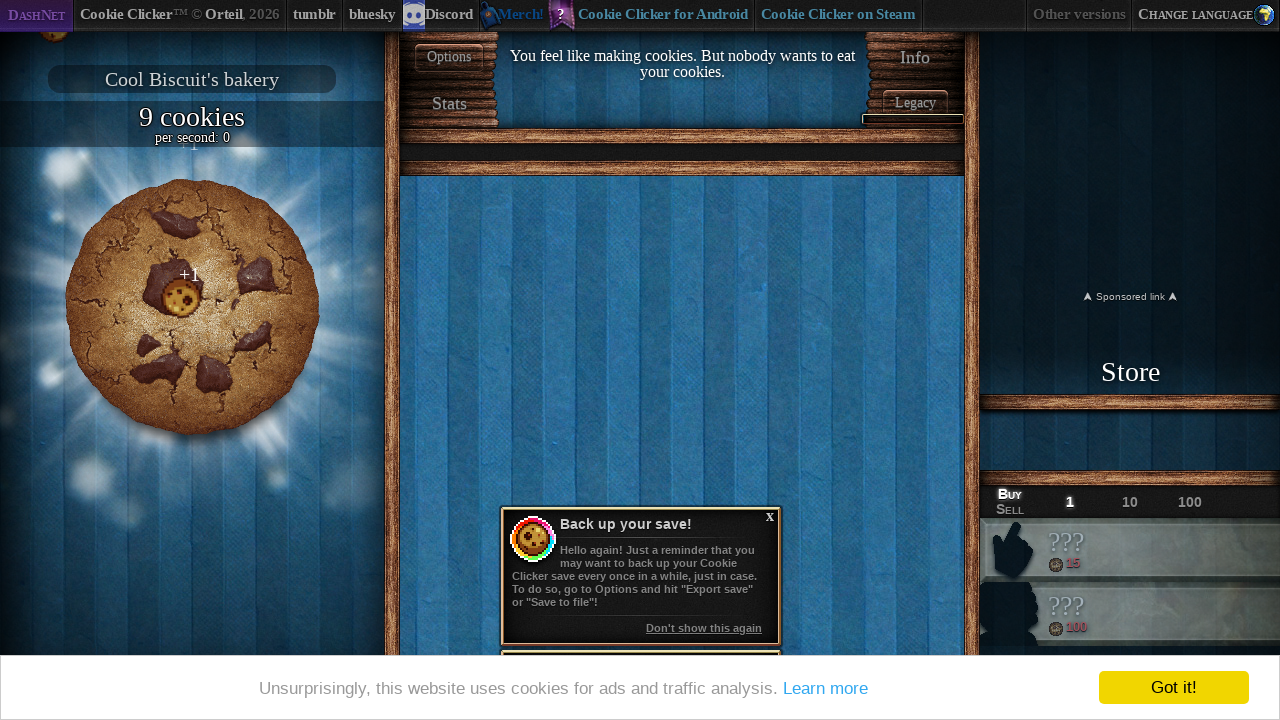

Checked cookie count: 9 cookies available
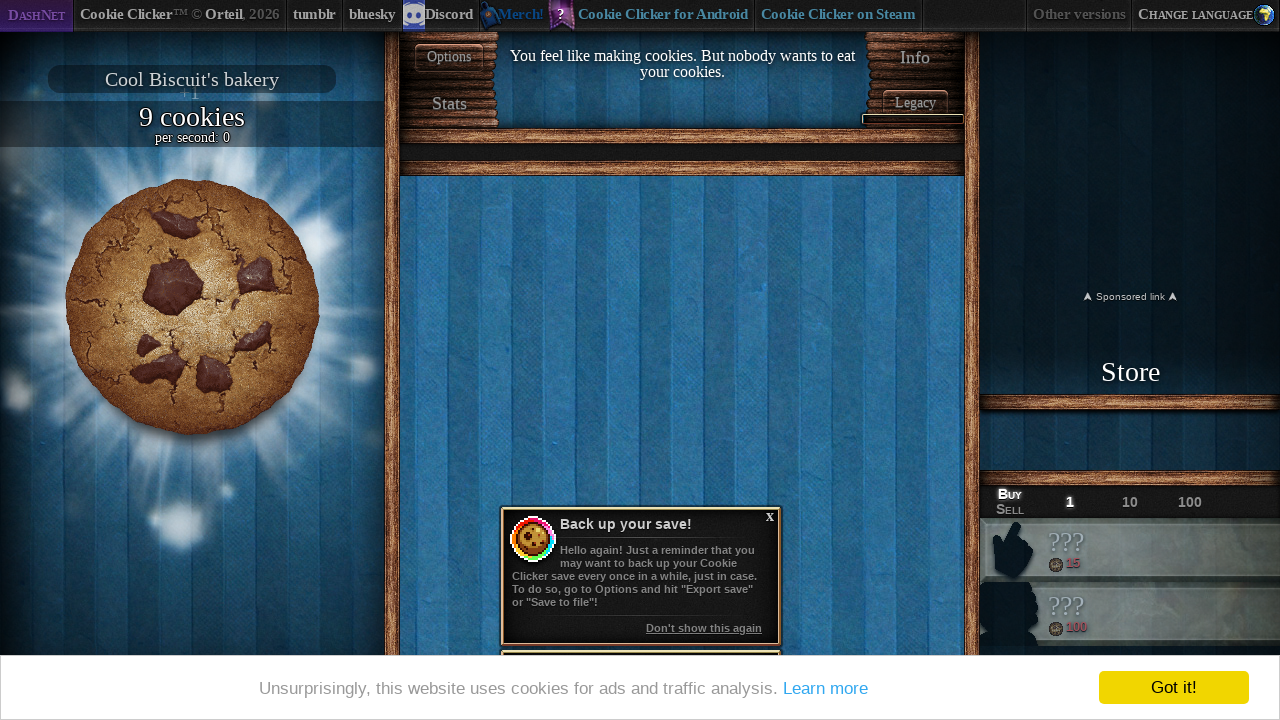

Waited 50ms before next action
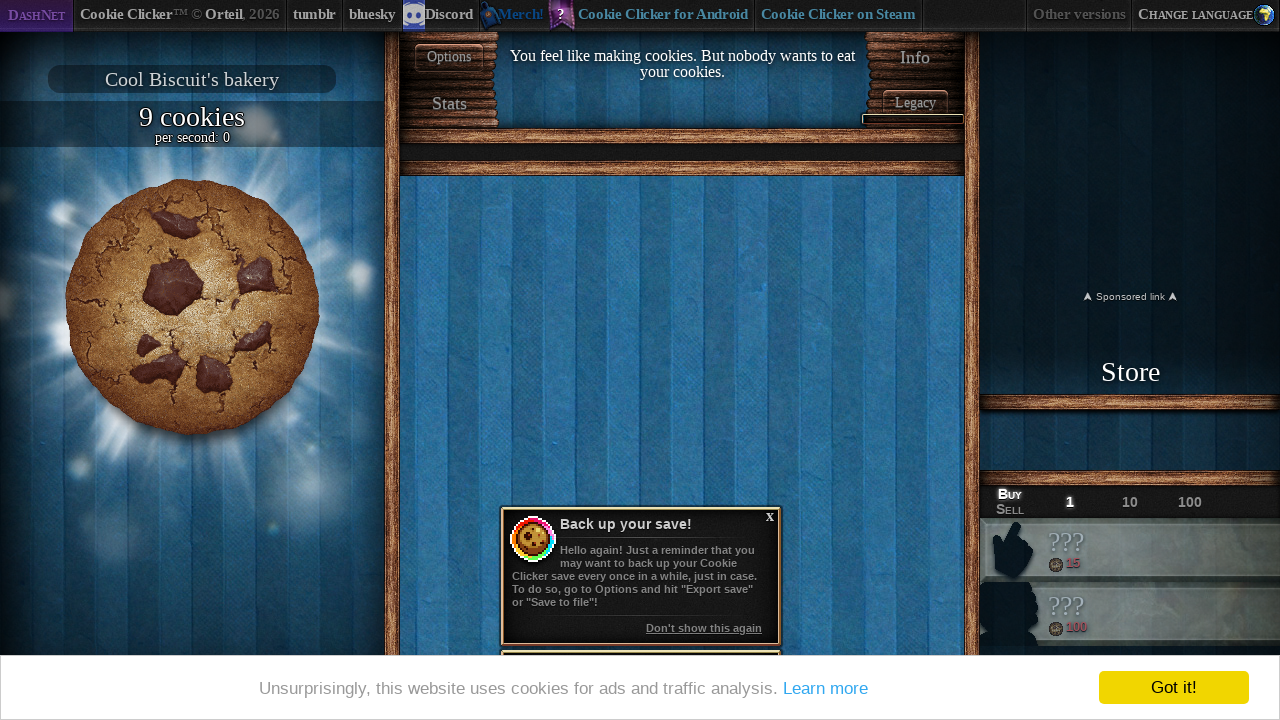

Clicked the main cookie at (192, 307) on #bigCookie
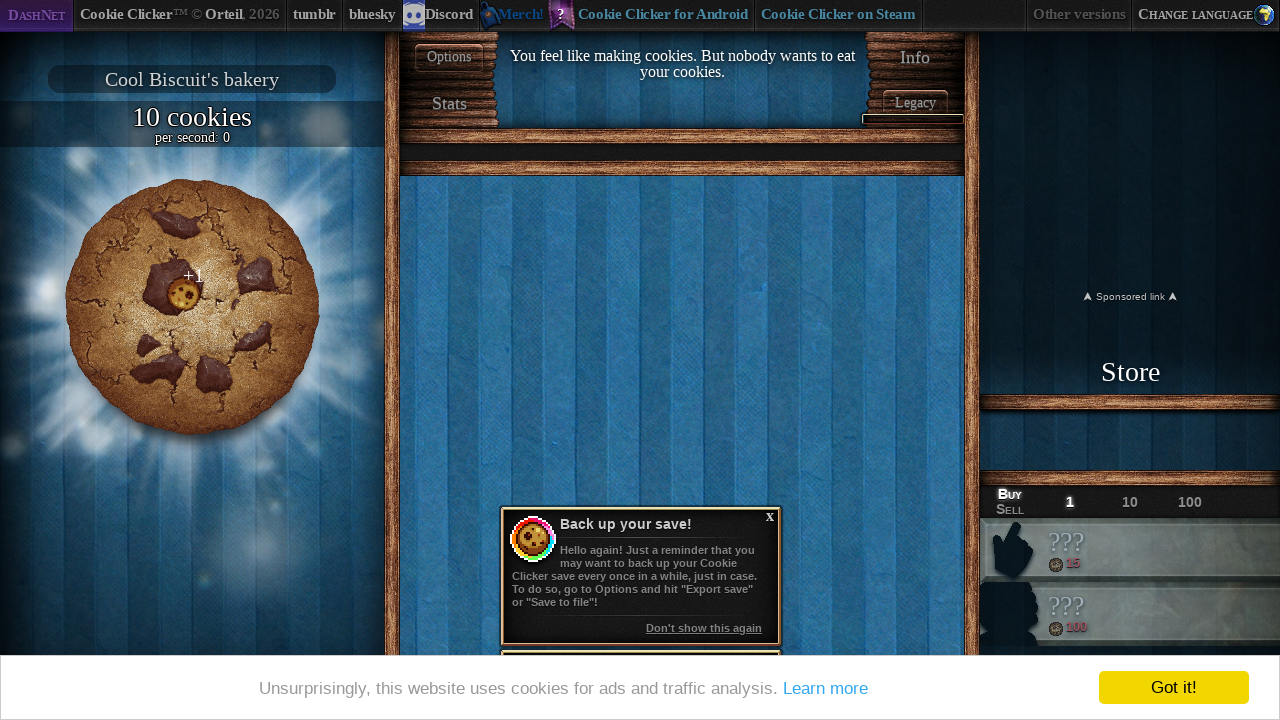

Waited 50ms before next action
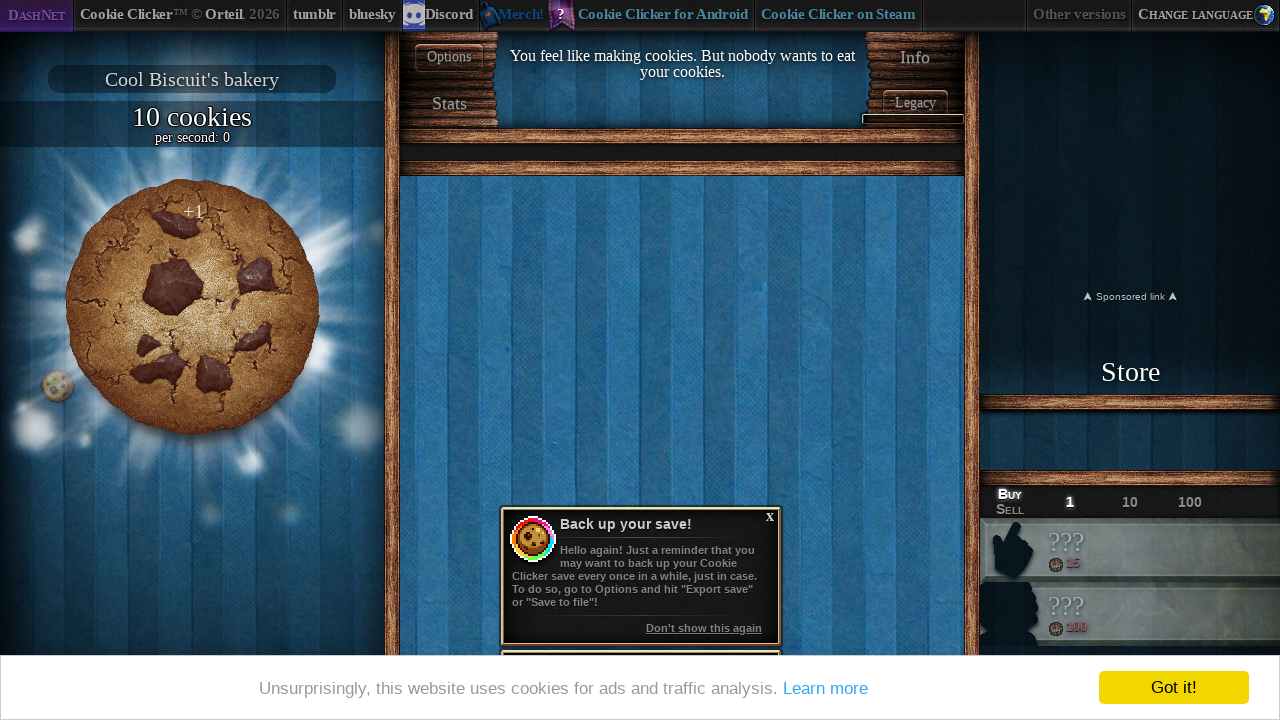

Clicked the main cookie at (192, 307) on #bigCookie
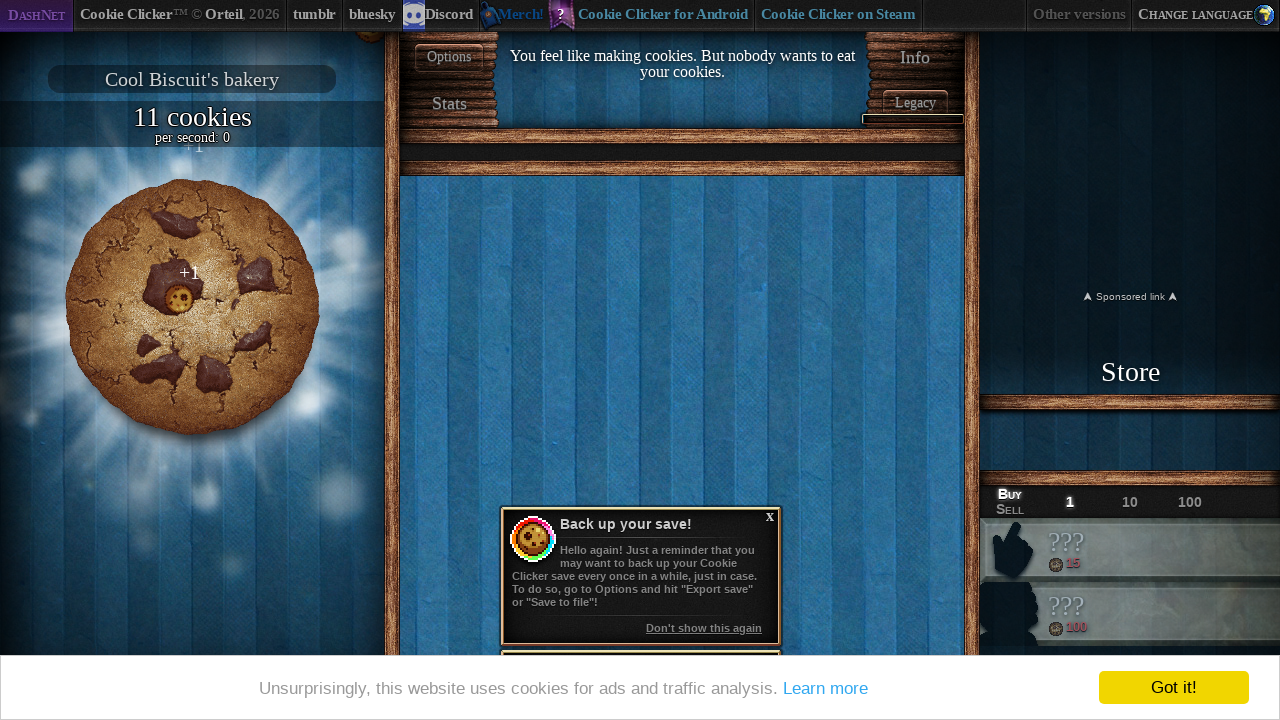

Waited 50ms before next action
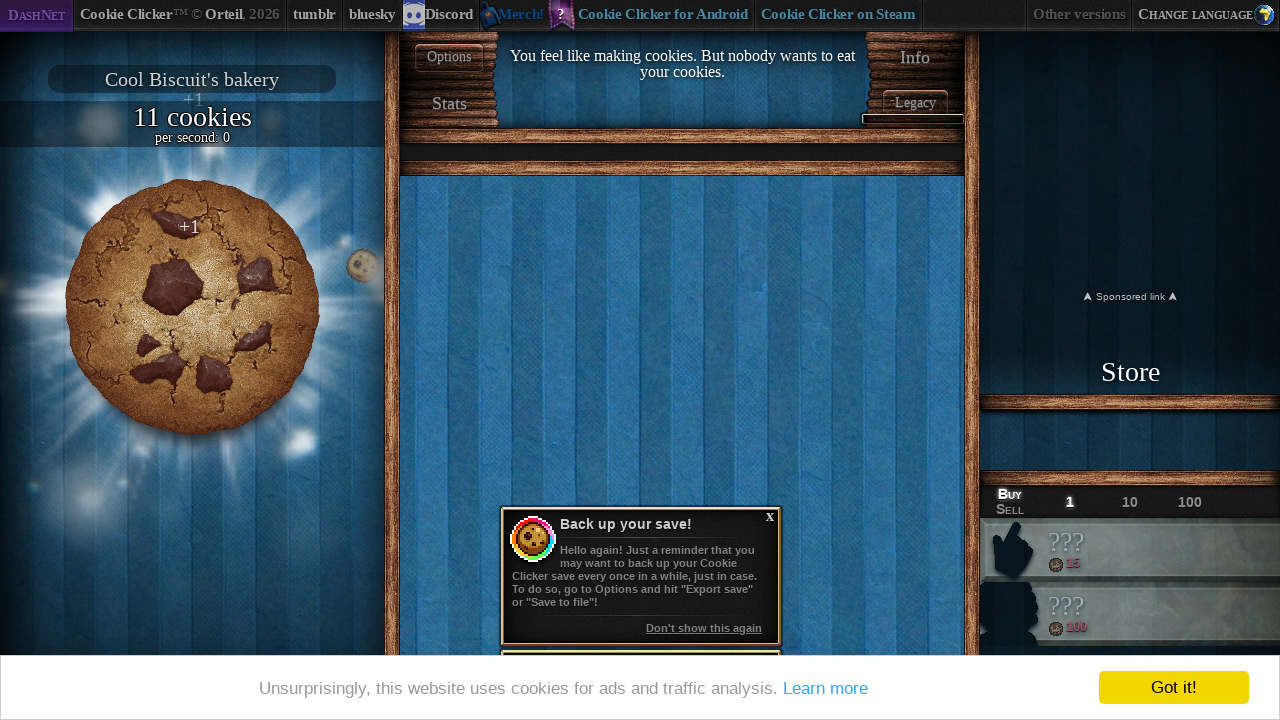

Clicked the main cookie at (192, 307) on #bigCookie
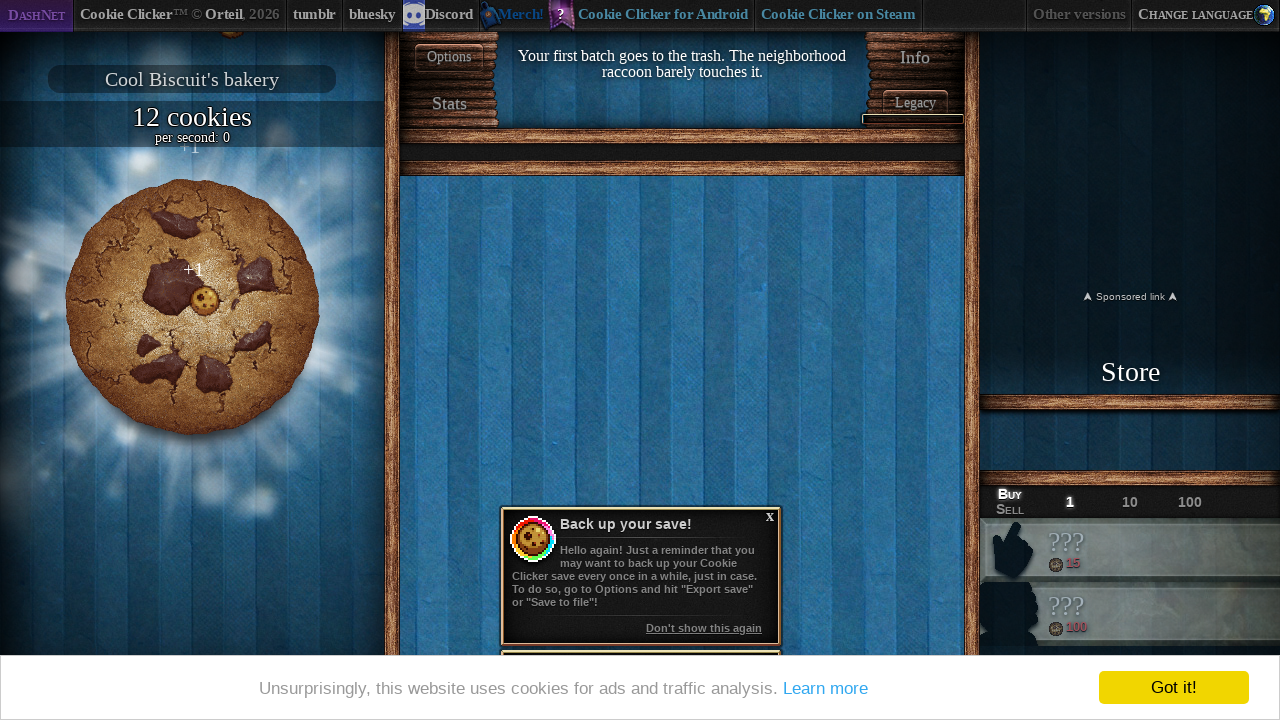

Waited 50ms before next action
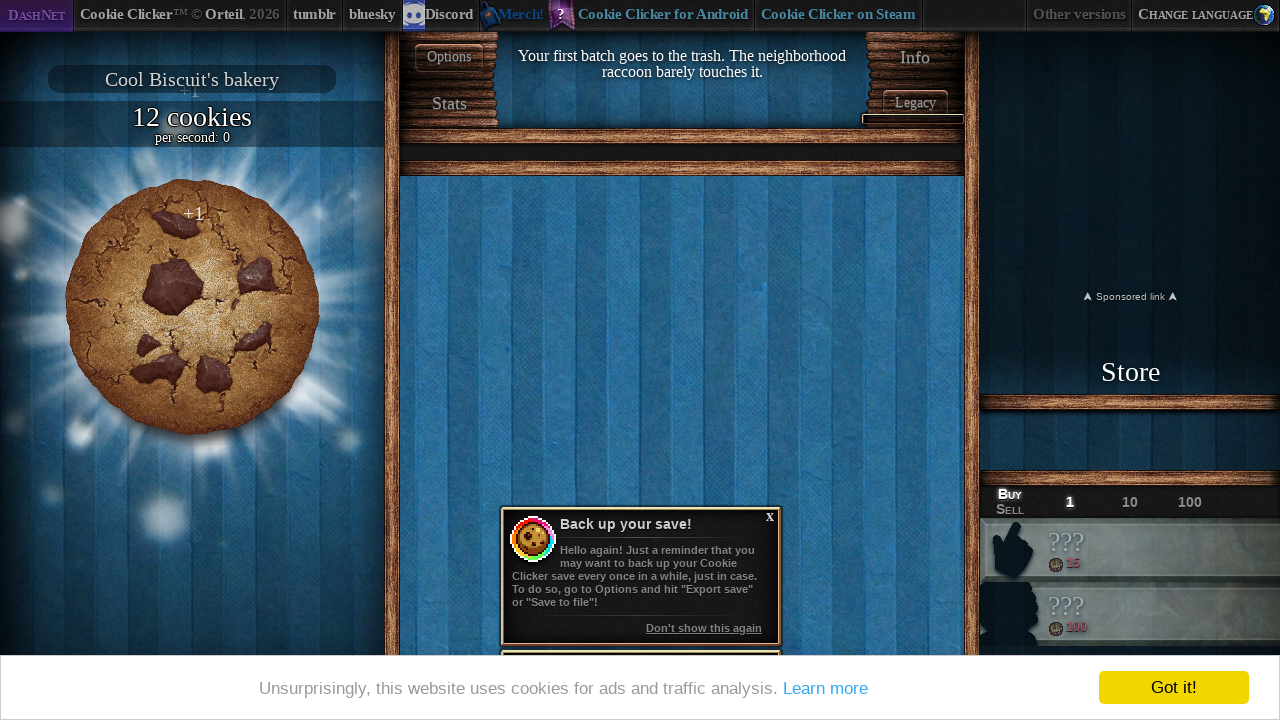

Clicked the main cookie at (192, 307) on #bigCookie
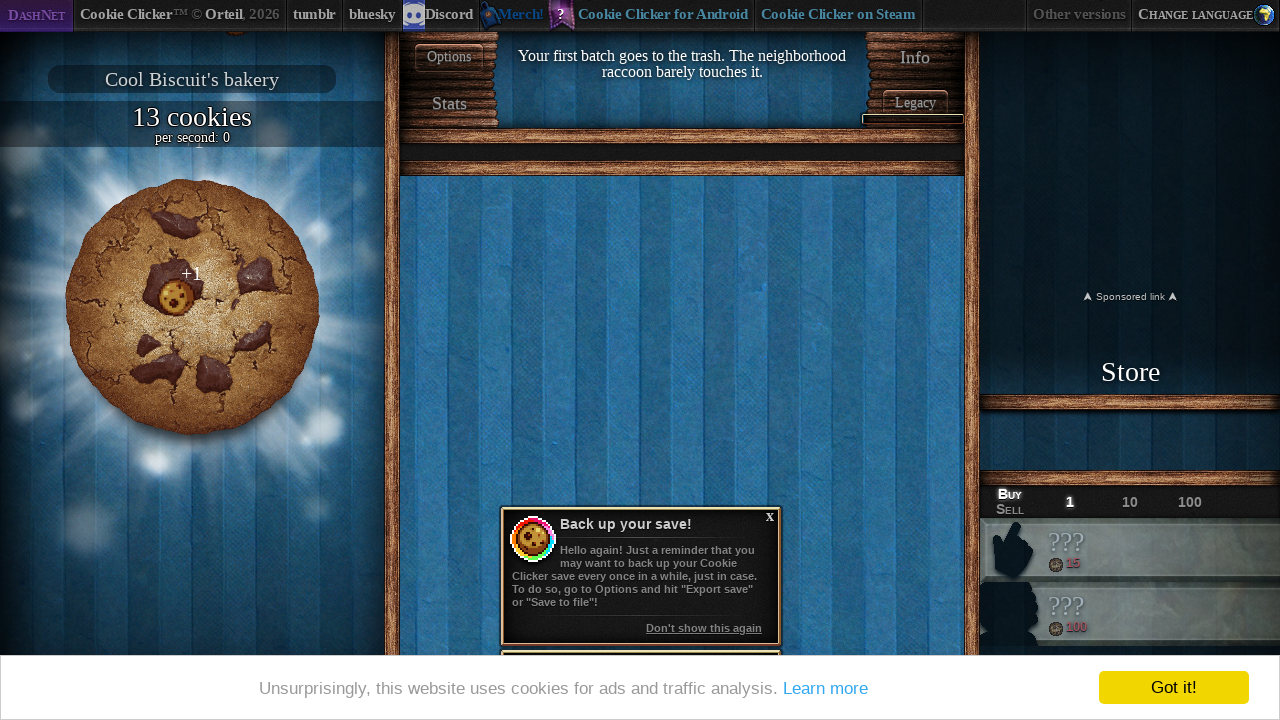

Checked cookie count: 13 cookies available
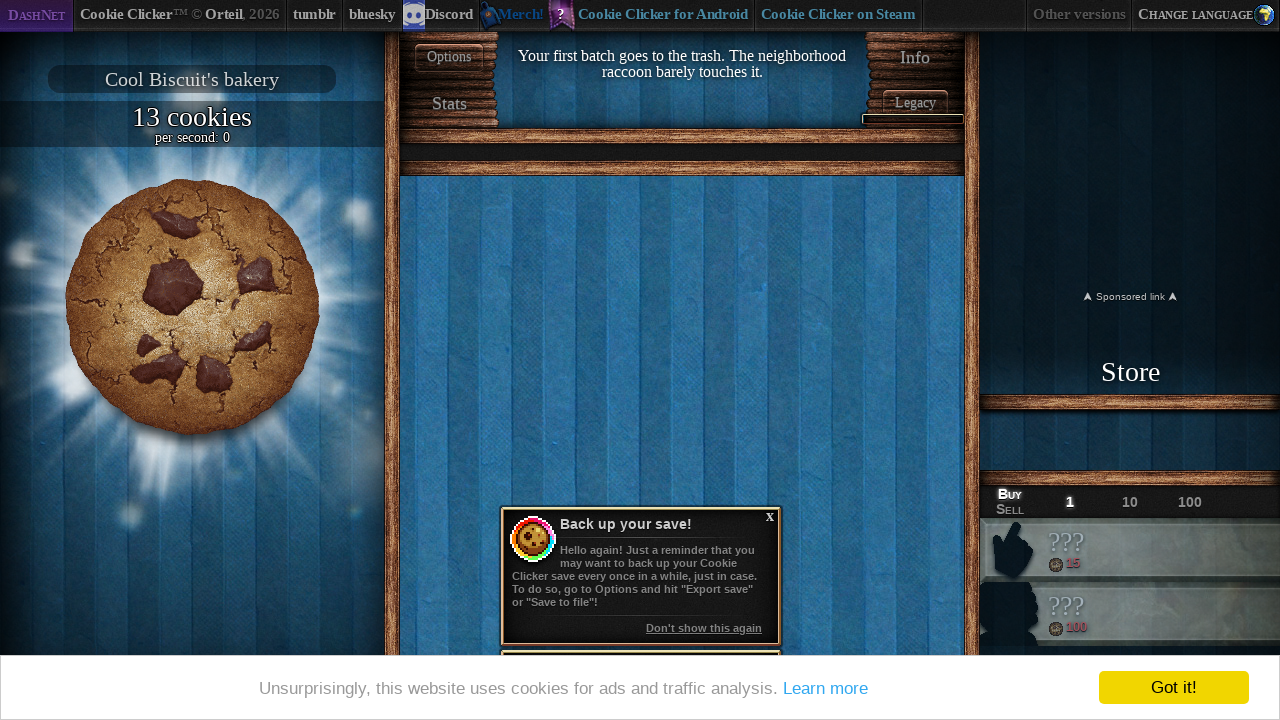

Waited 50ms before next action
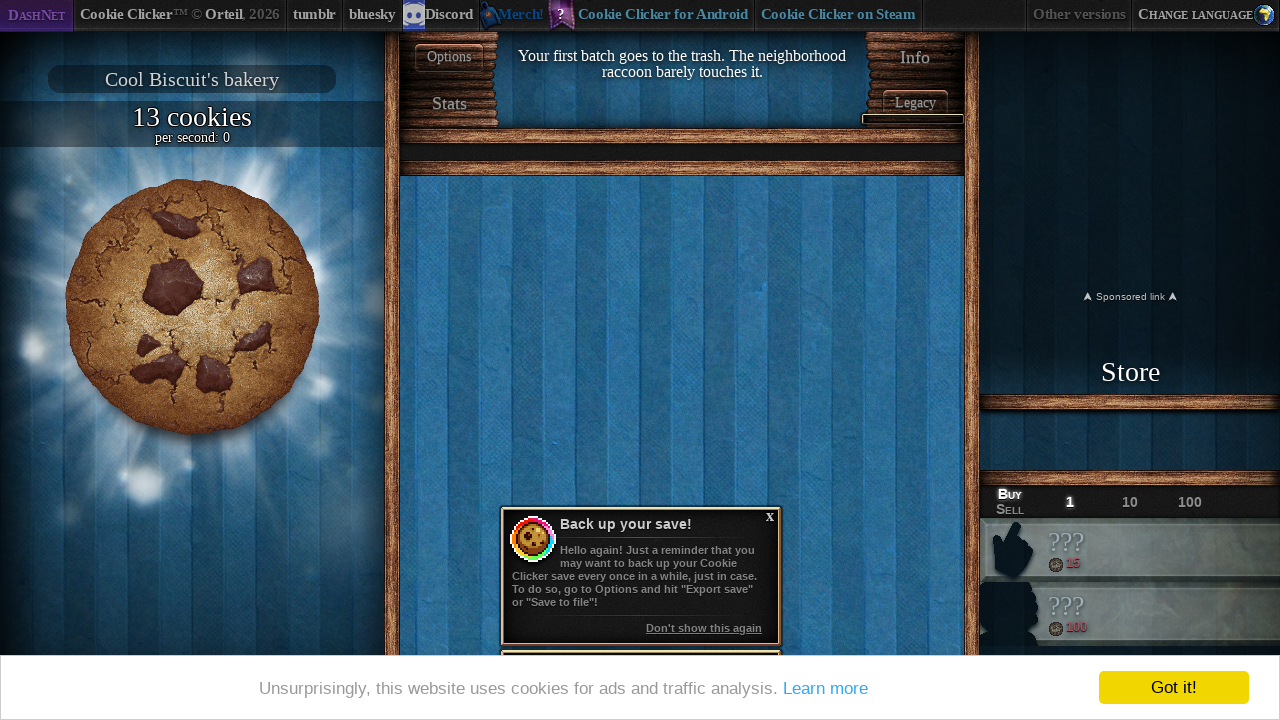

Clicked the main cookie at (192, 307) on #bigCookie
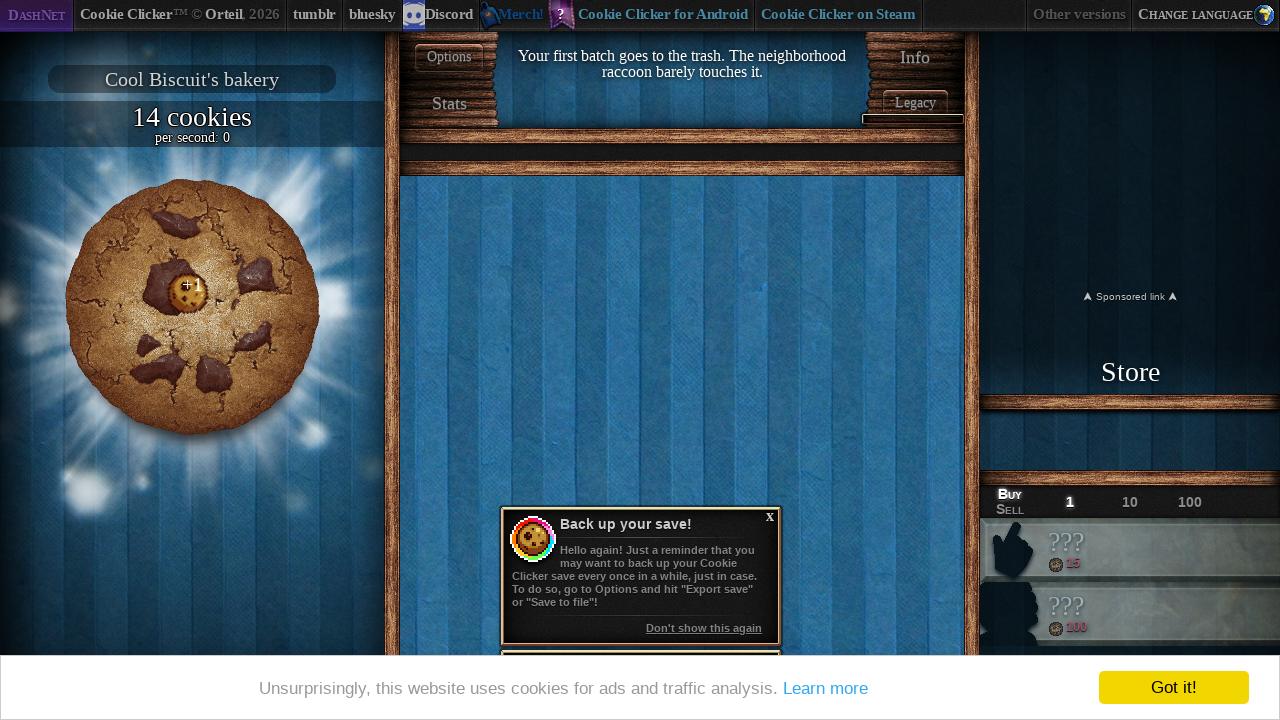

Waited 50ms before next action
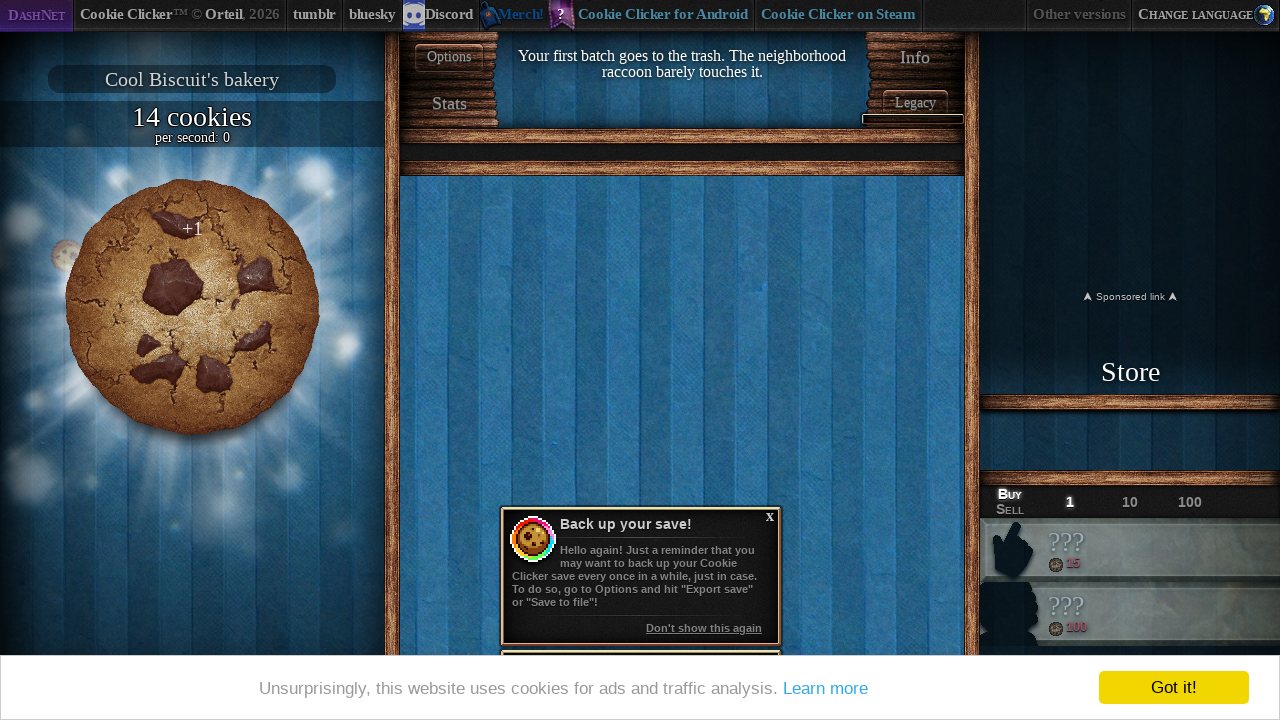

Clicked the main cookie at (192, 307) on #bigCookie
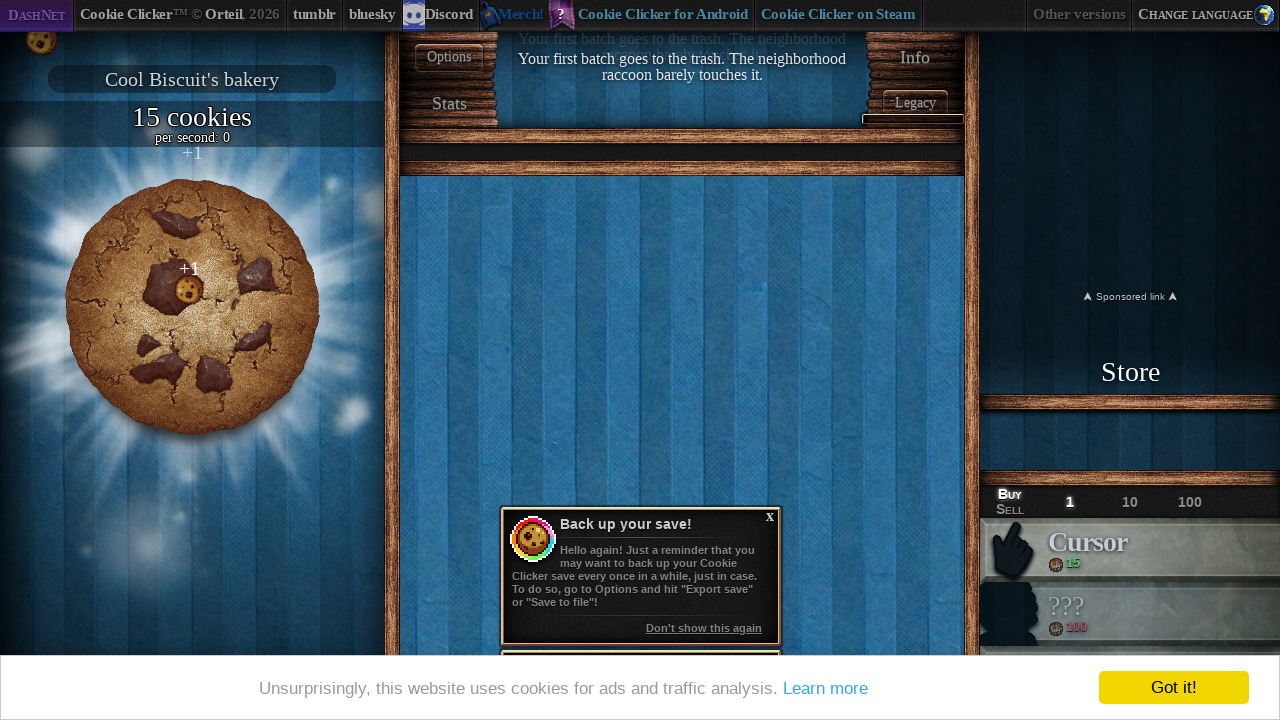

Waited 50ms before next action
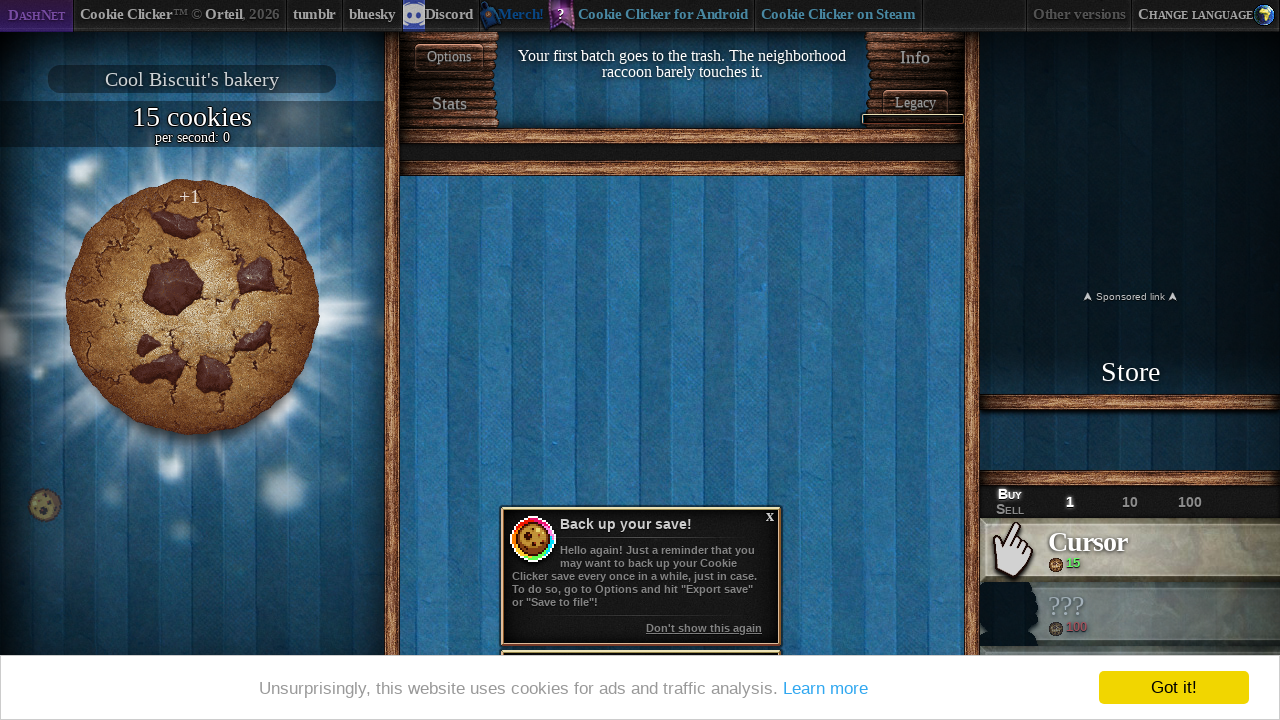

Clicked the main cookie at (192, 307) on #bigCookie
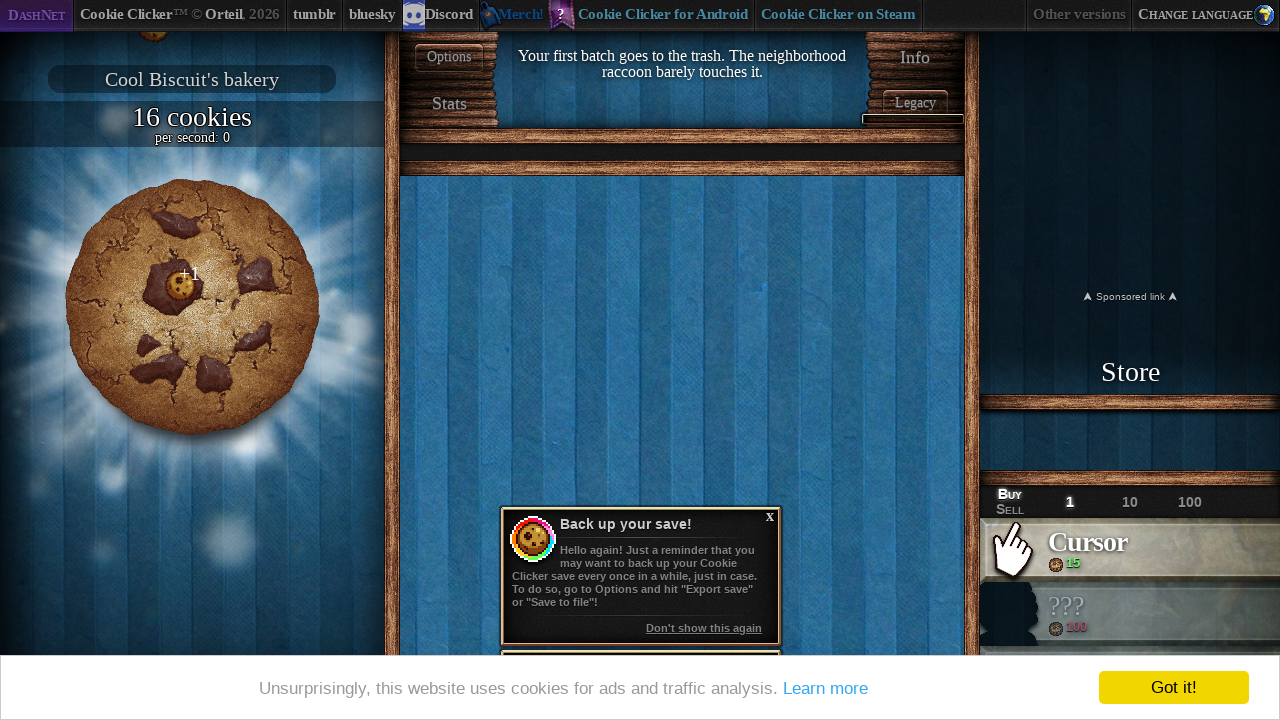

Waited 50ms before next action
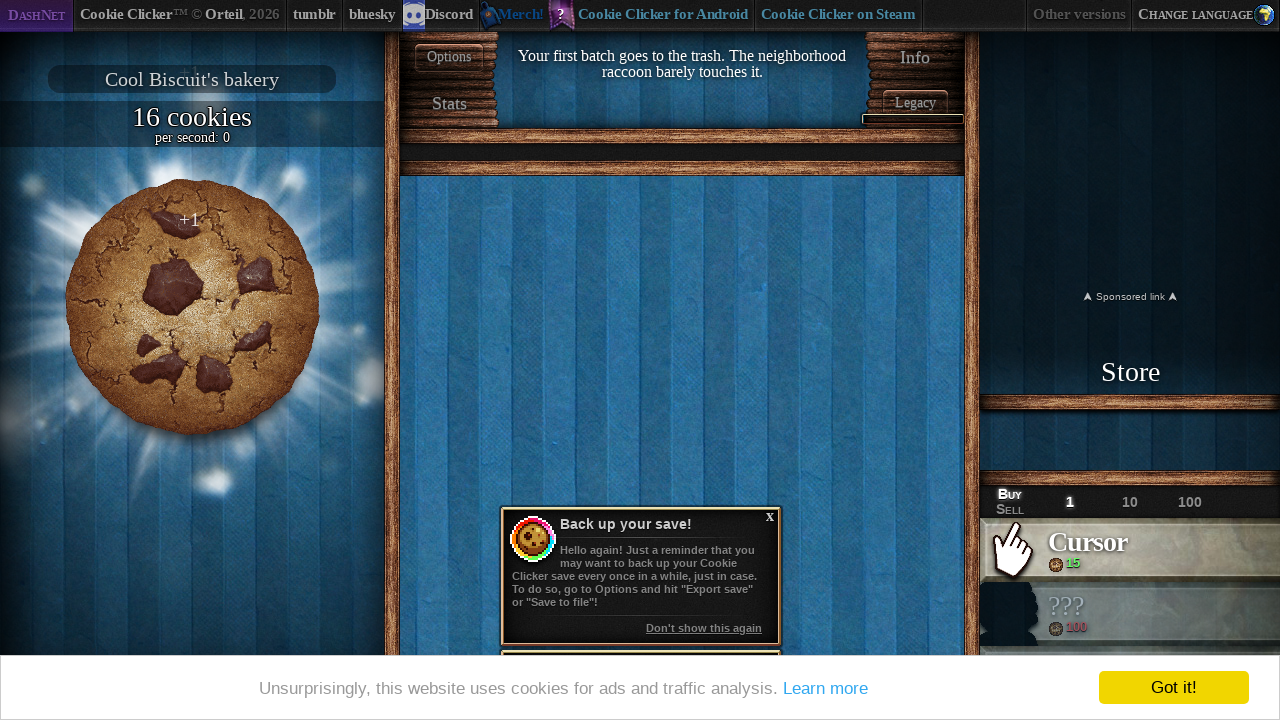

Clicked the main cookie at (192, 307) on #bigCookie
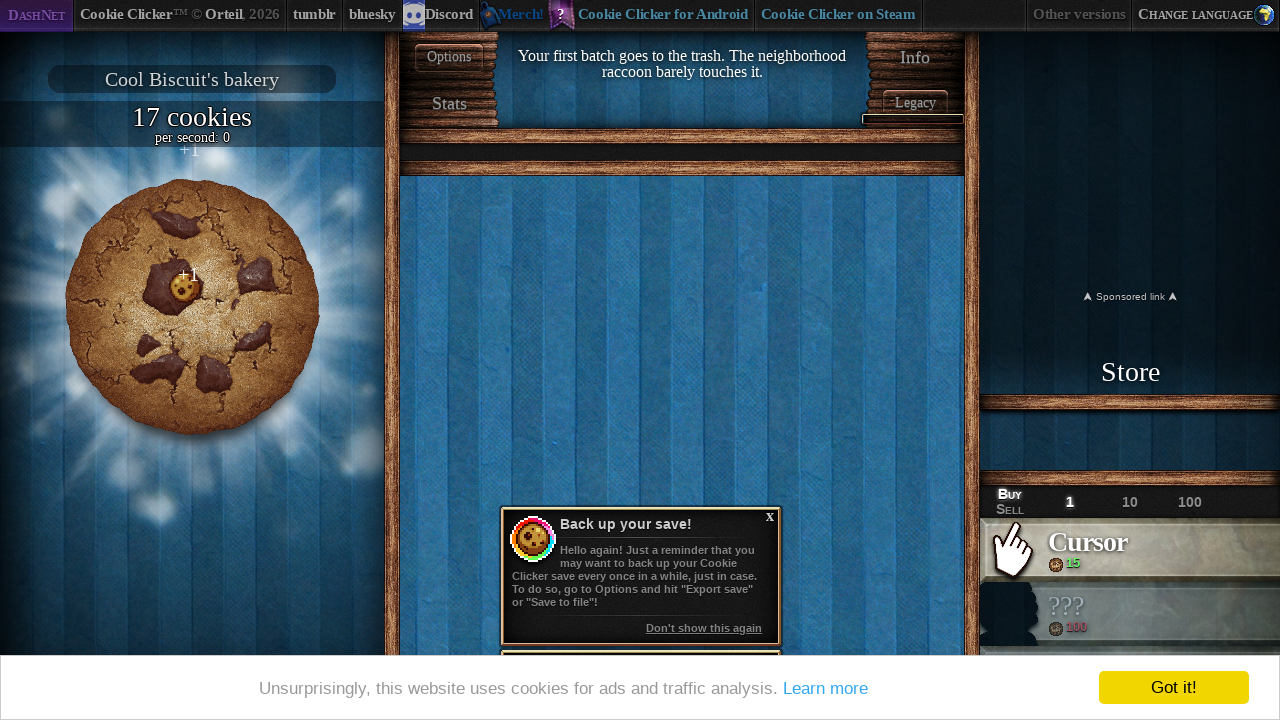

Checked cookie count: 17 cookies available
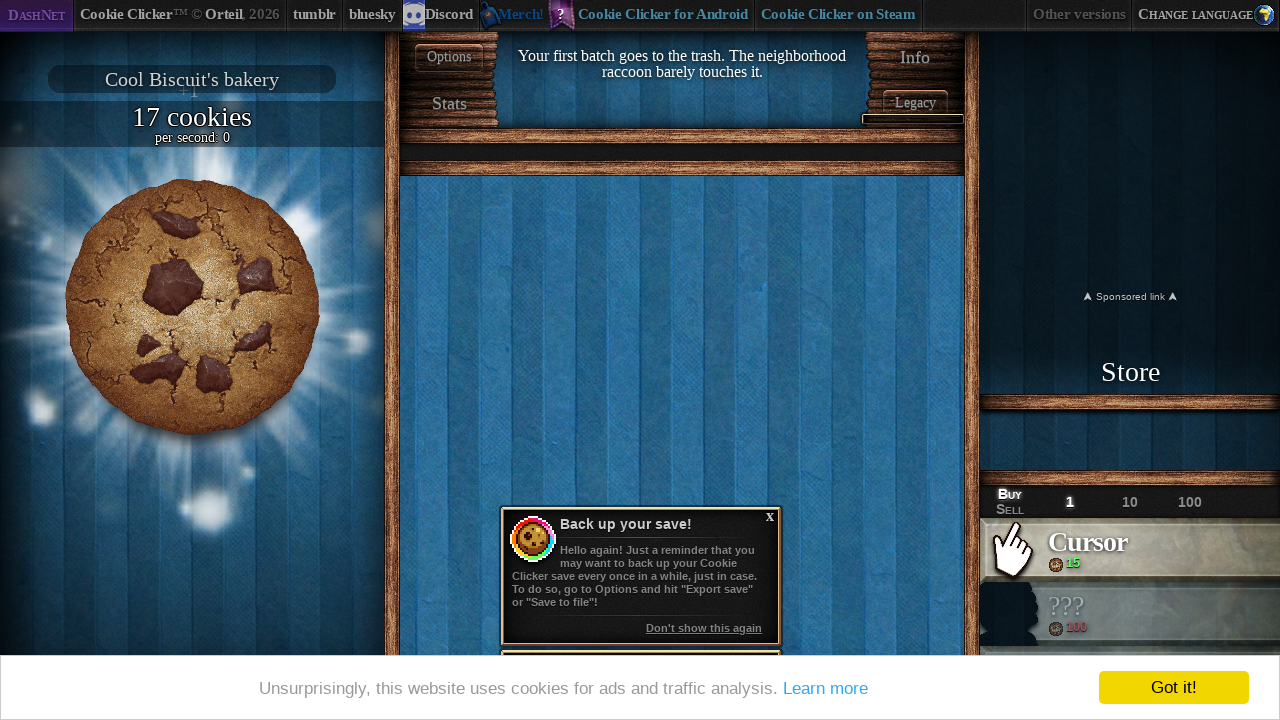

Purchased upgrade costing 15 cookies at (1130, 550) on #product0
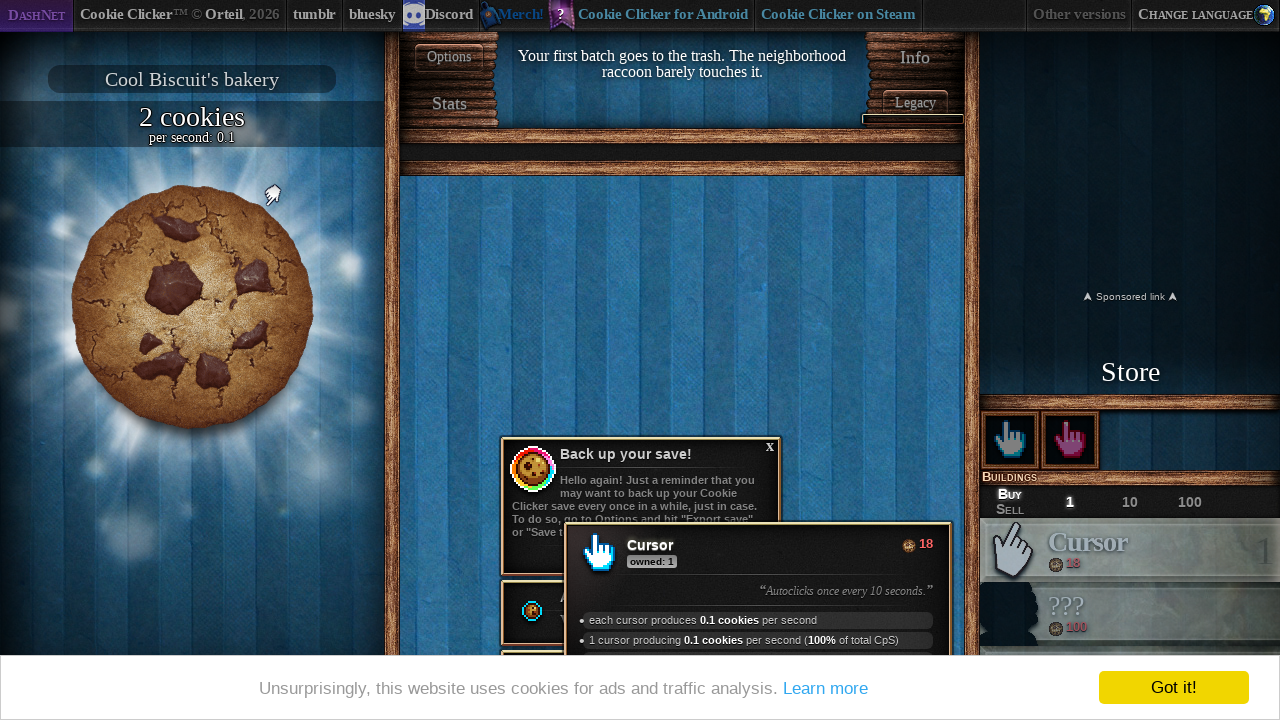

Waited 50ms before next action
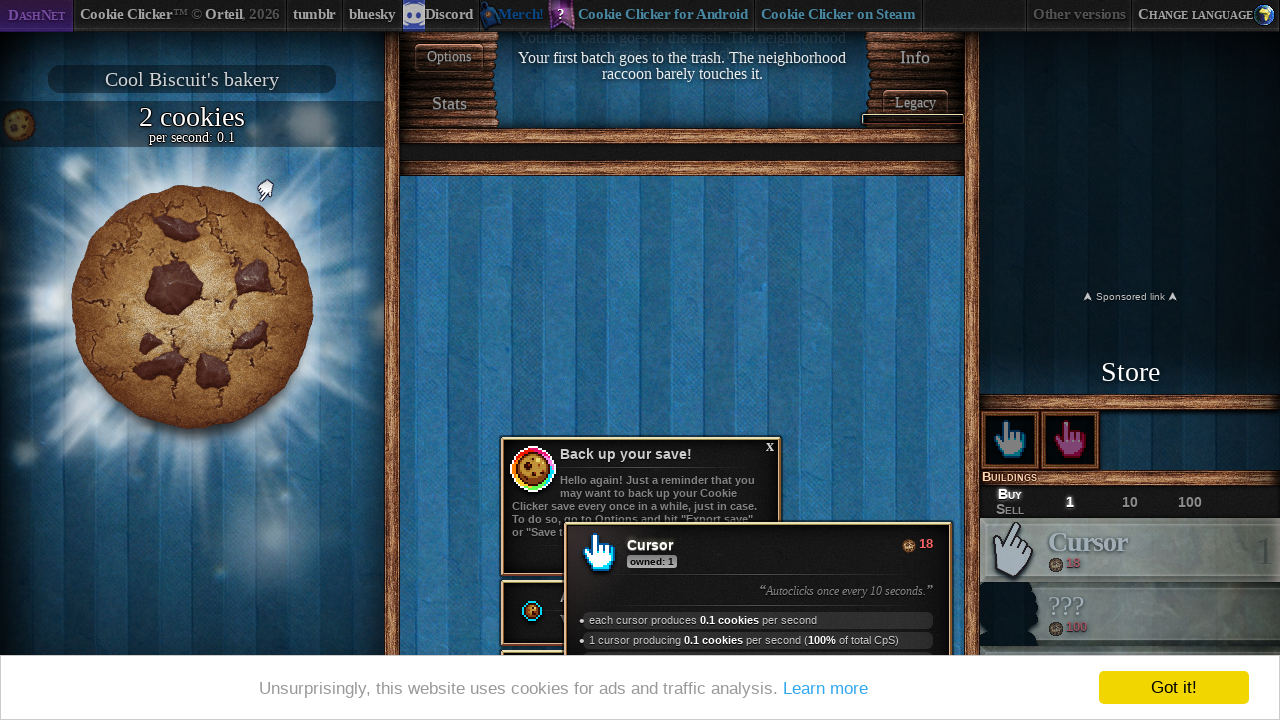

Clicked the main cookie at (192, 307) on #bigCookie
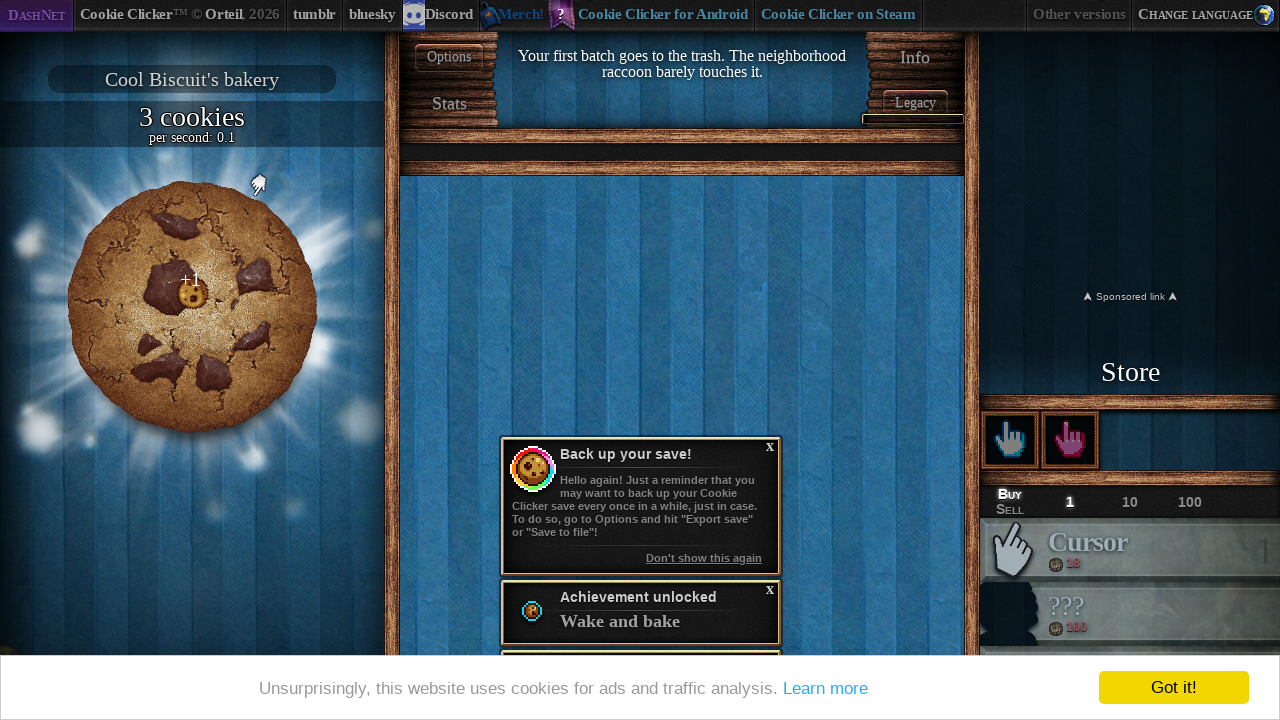

Waited 50ms before next action
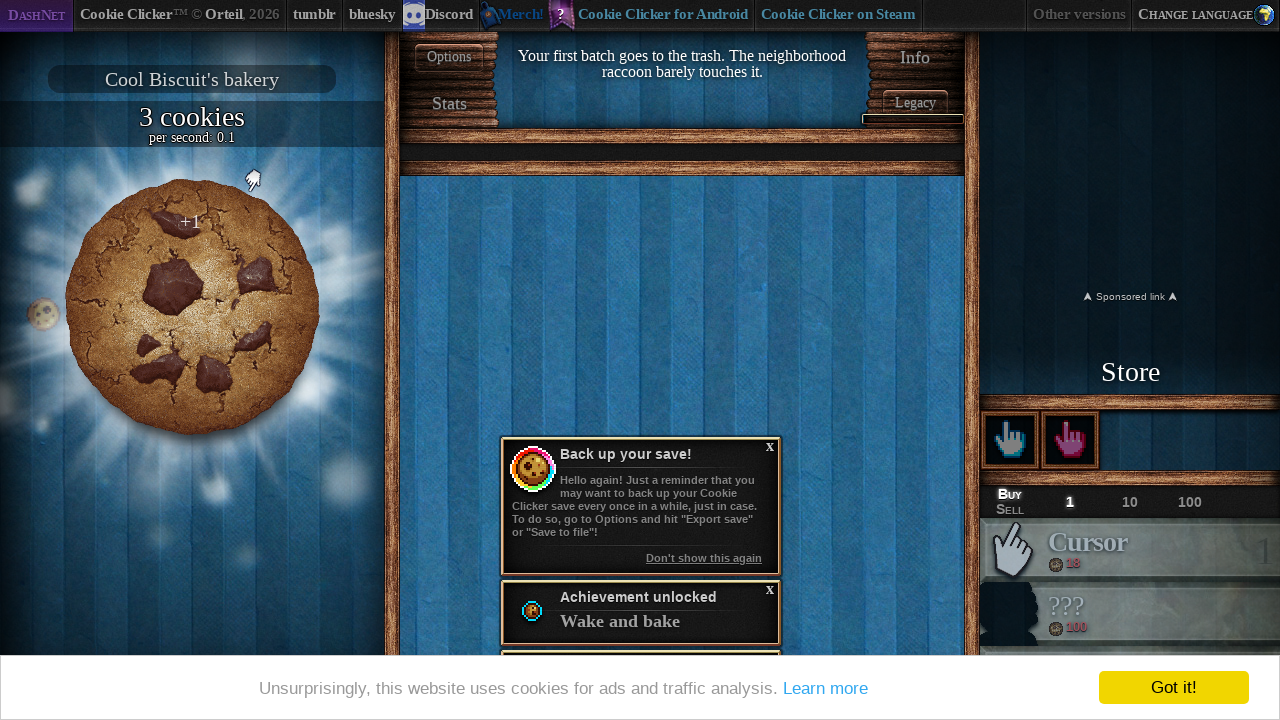

Clicked the main cookie at (192, 307) on #bigCookie
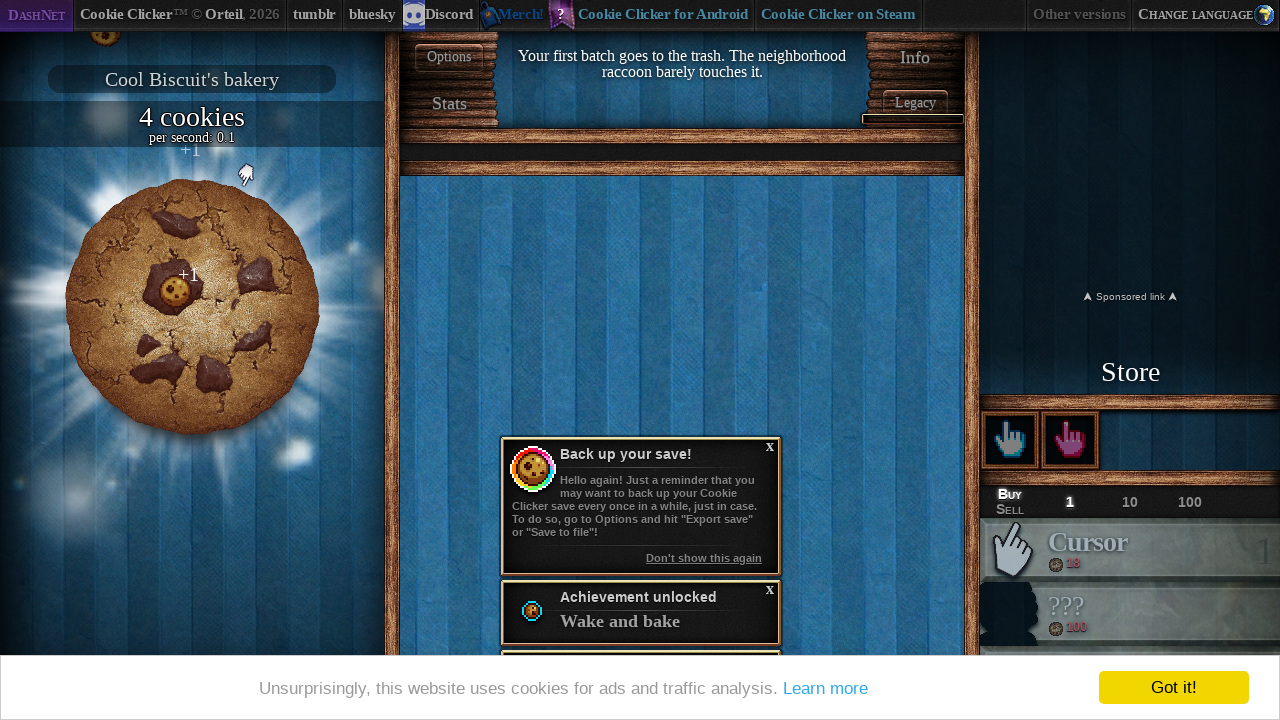

Waited 50ms before next action
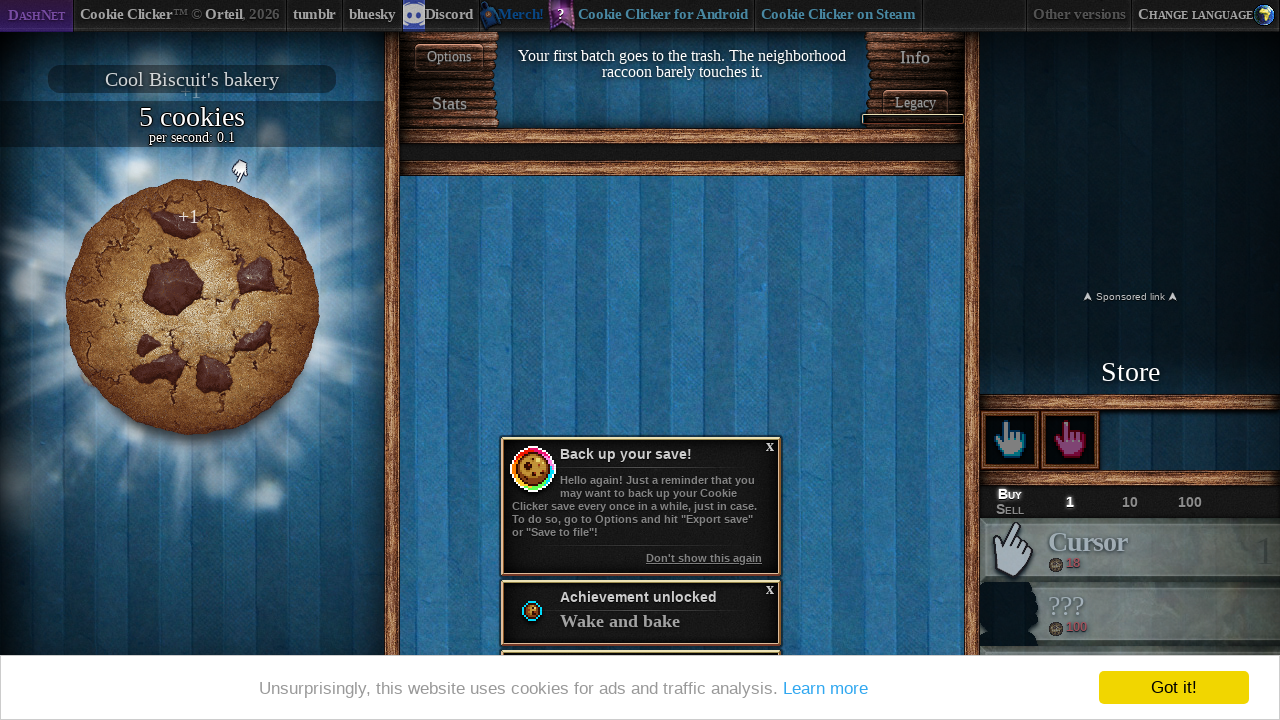

Clicked the main cookie at (192, 307) on #bigCookie
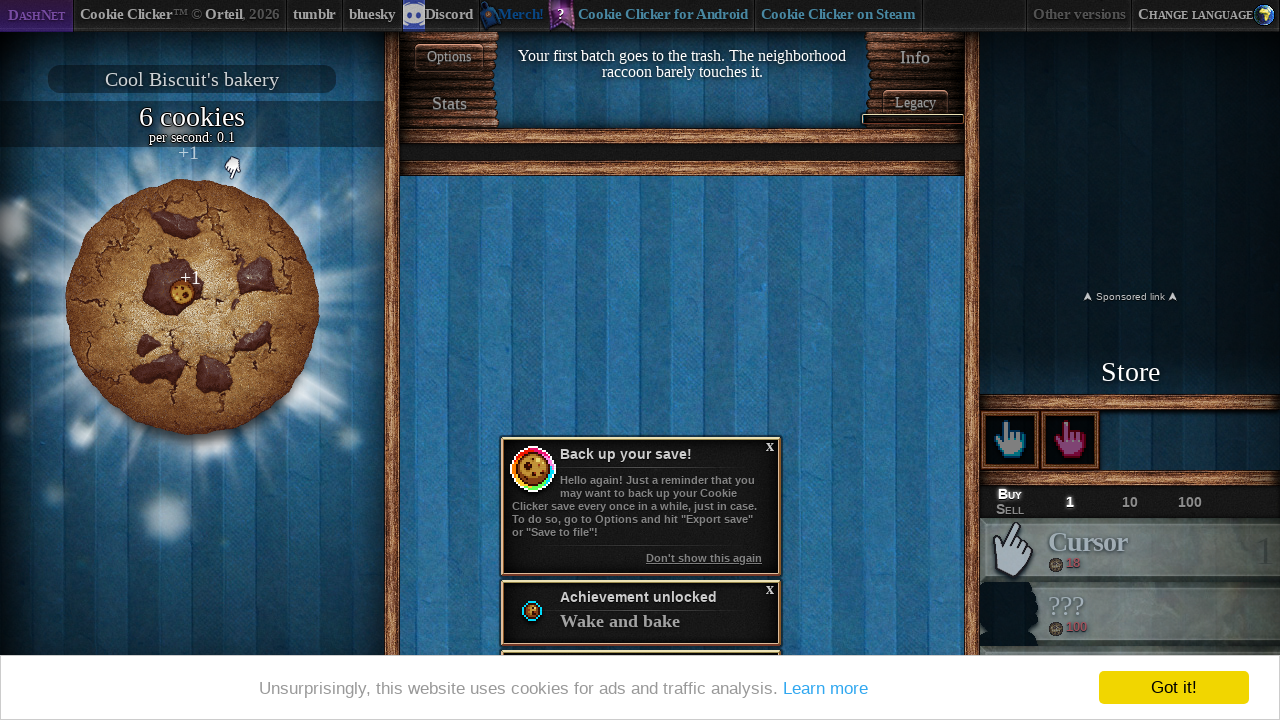

Checked cookie count: 6 cookies available
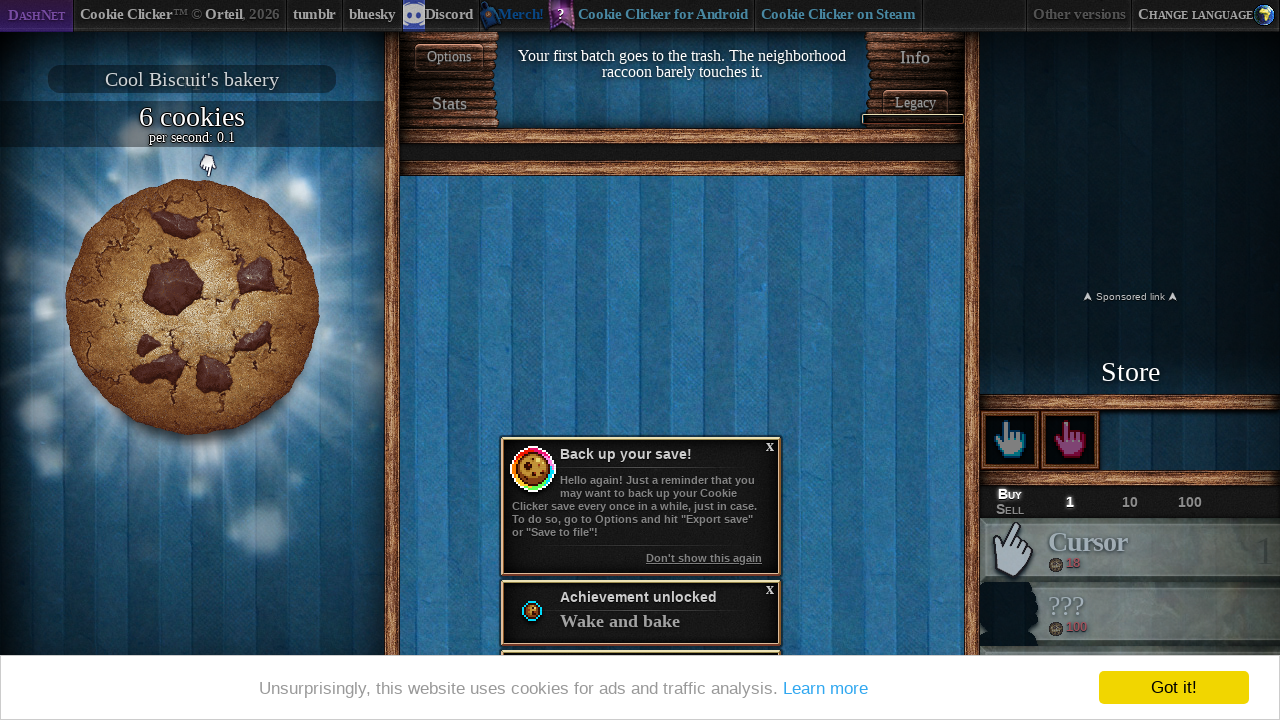

Waited 50ms before next action
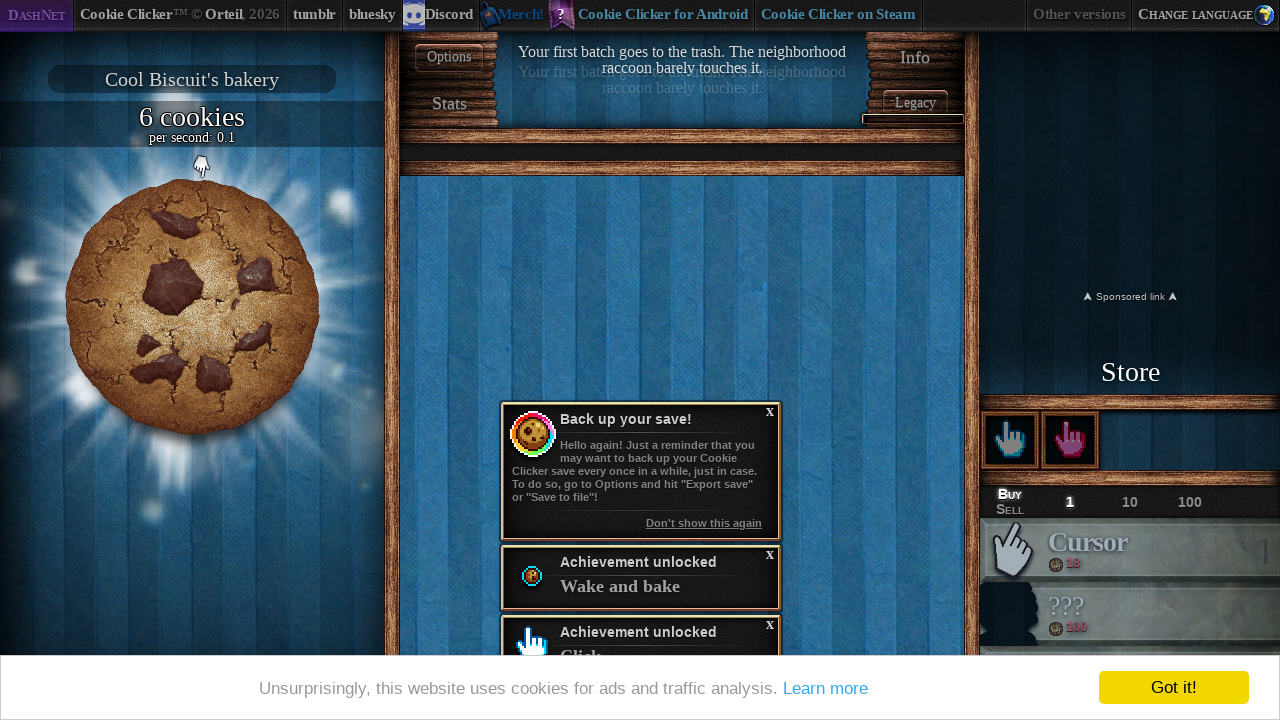

Clicked the main cookie at (192, 307) on #bigCookie
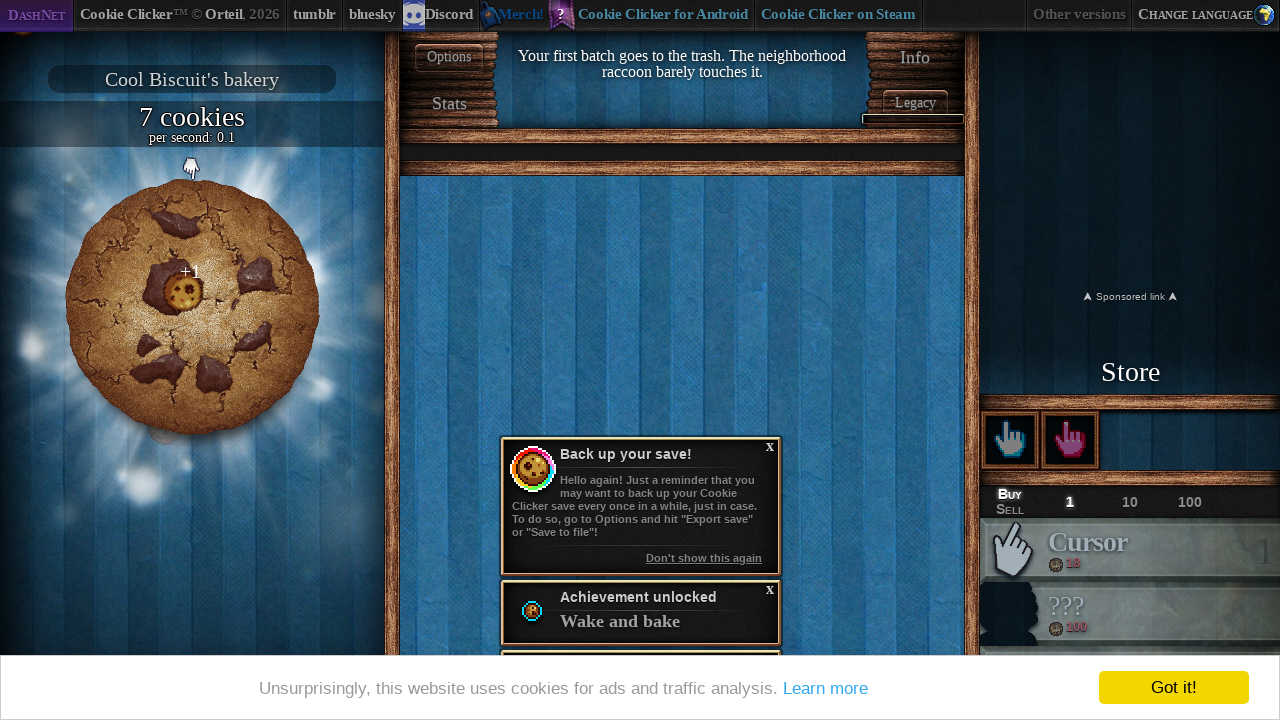

Waited 50ms before next action
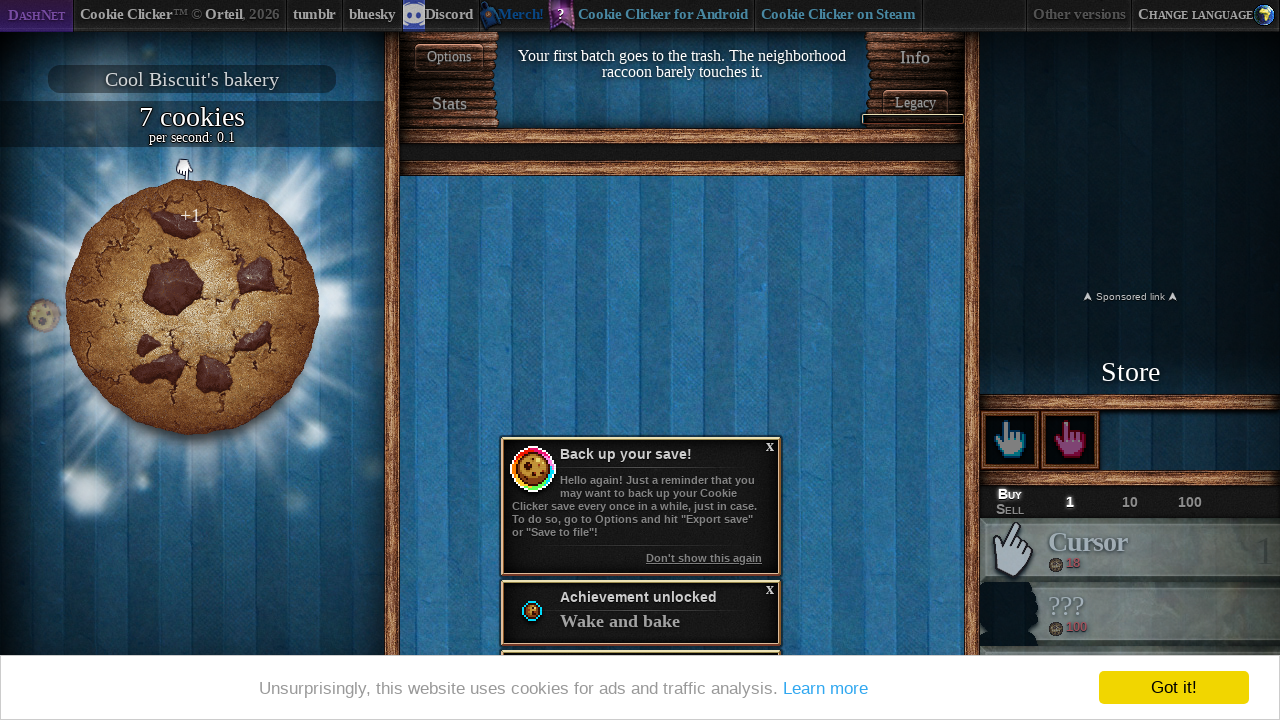

Clicked the main cookie at (192, 307) on #bigCookie
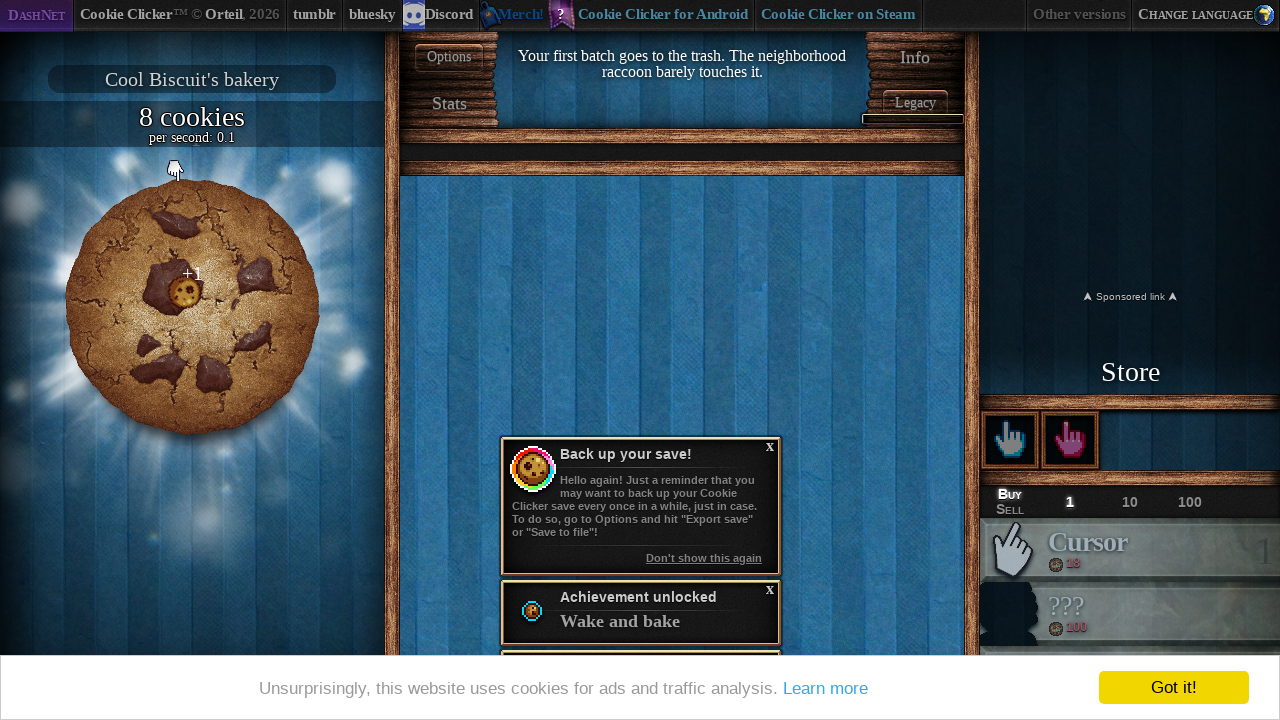

Waited 50ms before next action
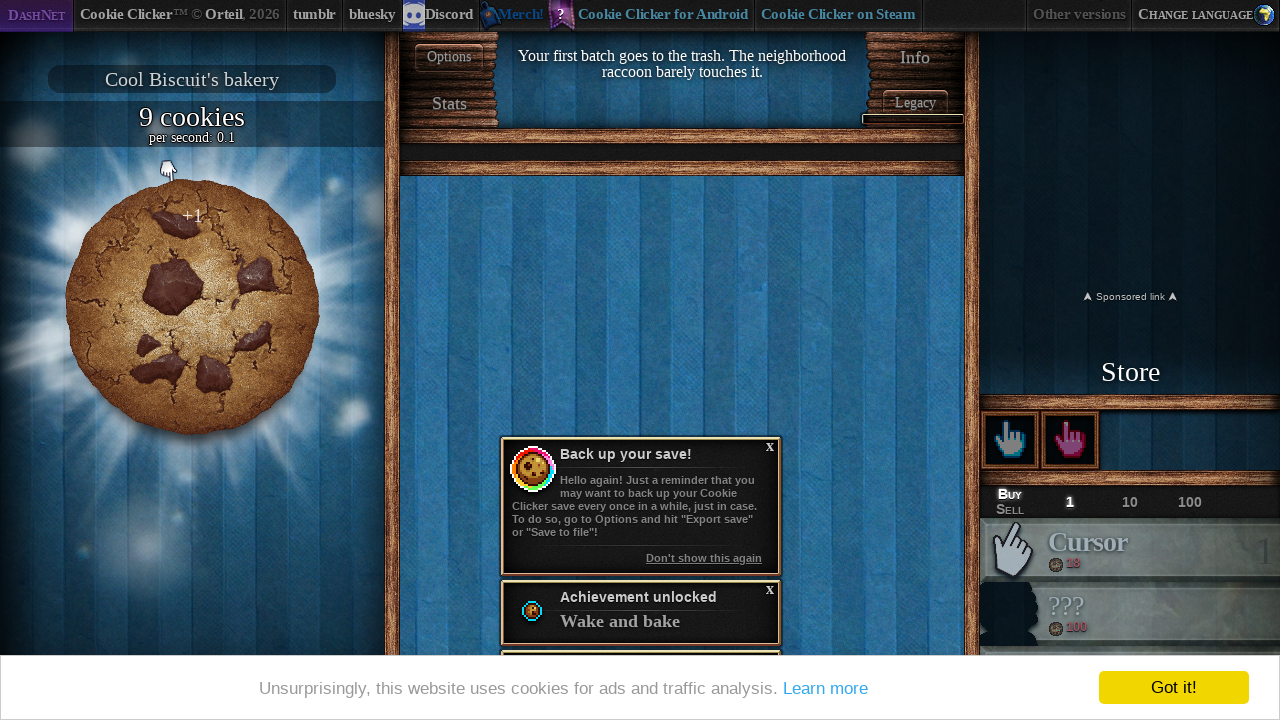

Clicked the main cookie at (192, 307) on #bigCookie
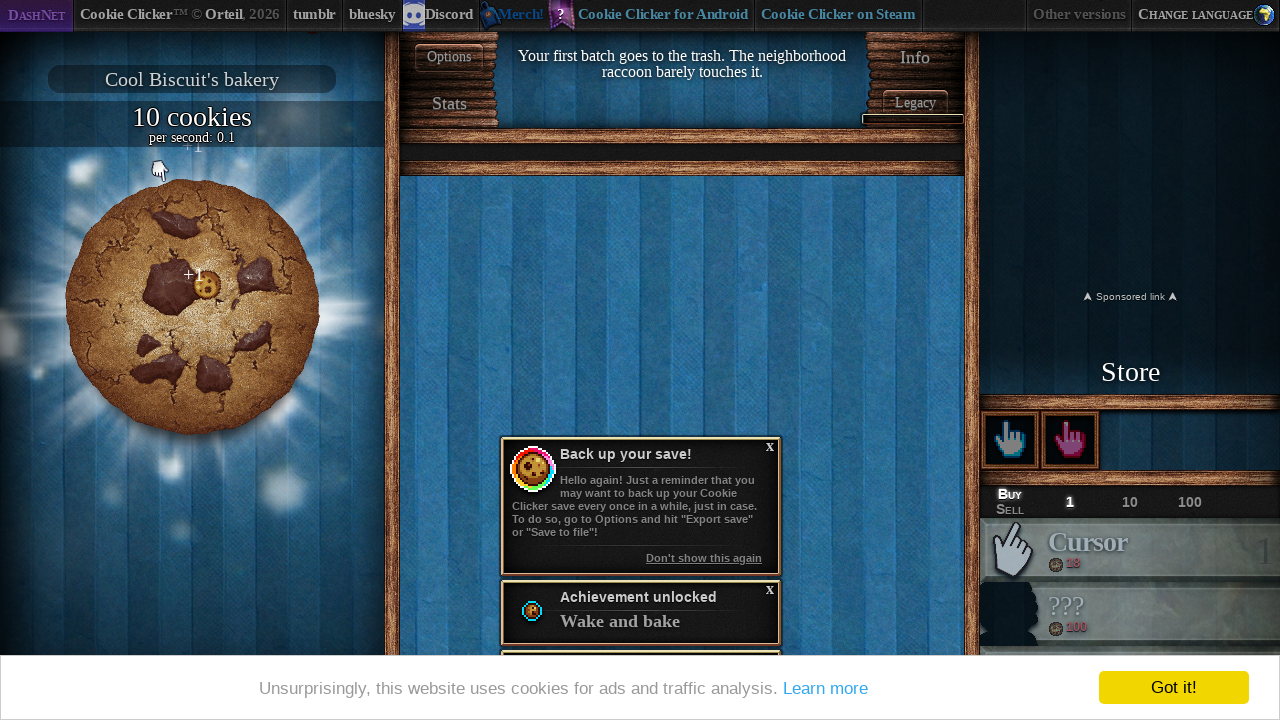

Waited 50ms before next action
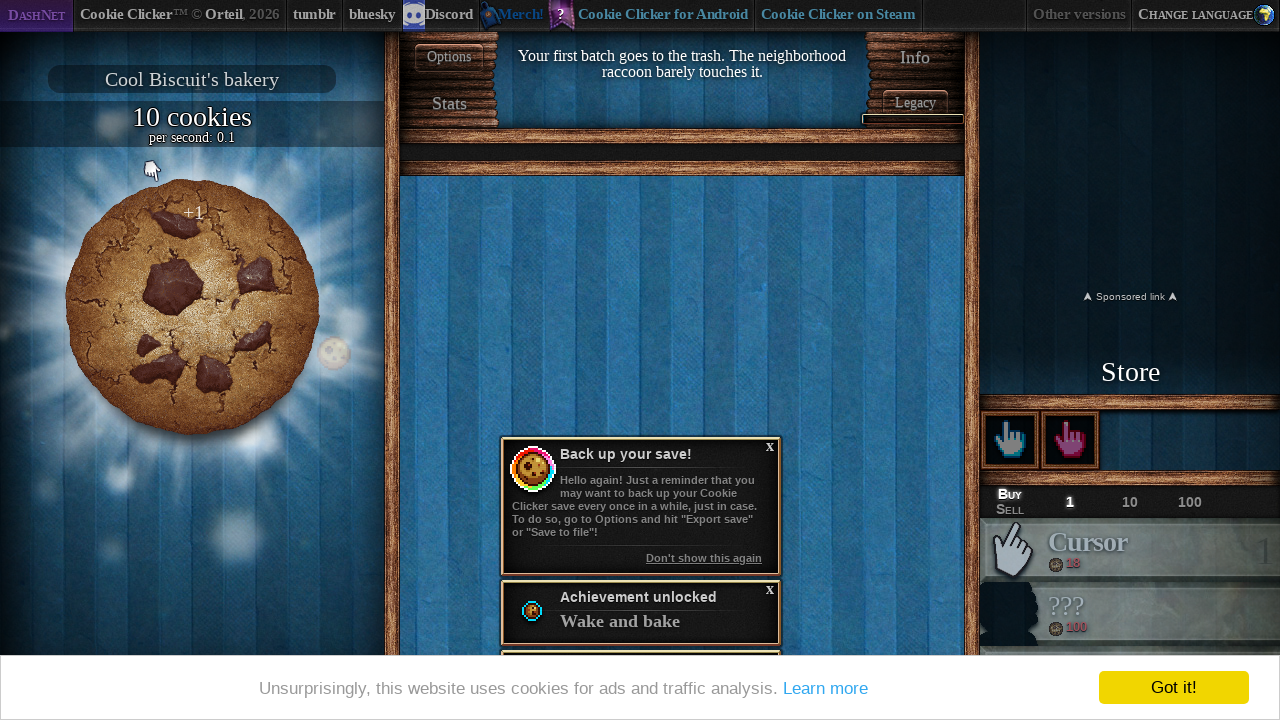

Clicked the main cookie at (192, 307) on #bigCookie
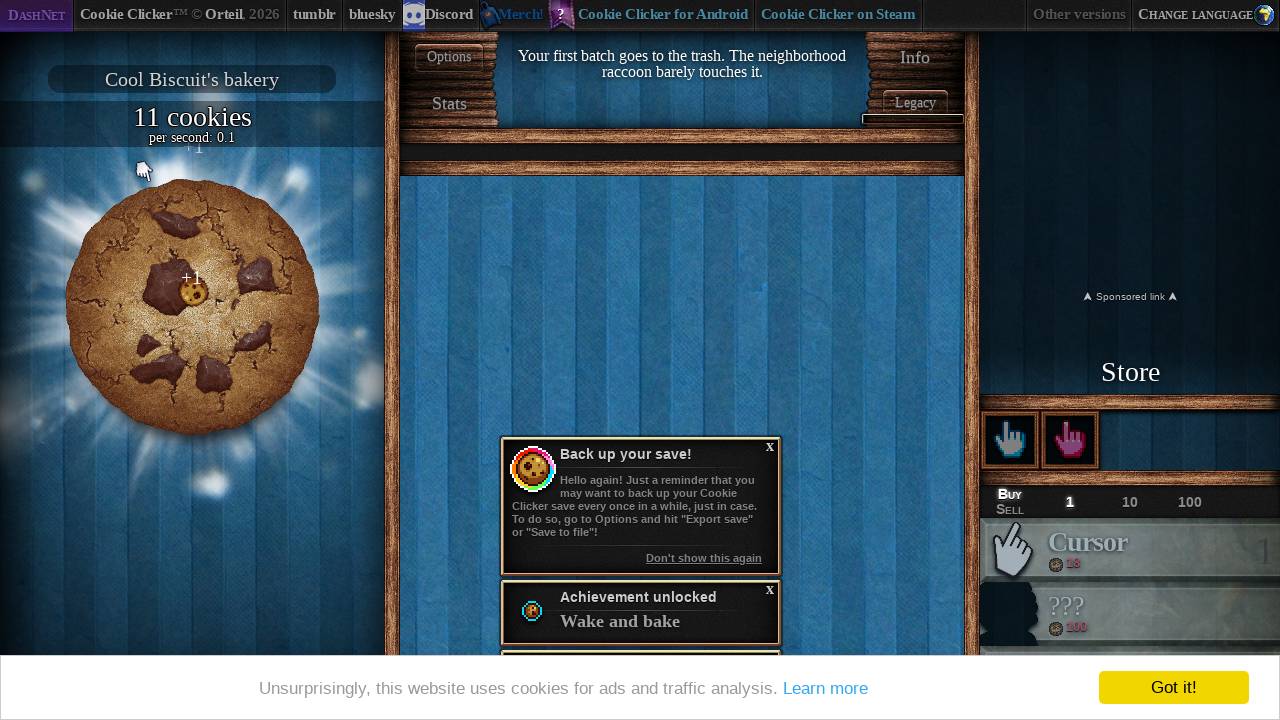

Checked cookie count: 11 cookies available
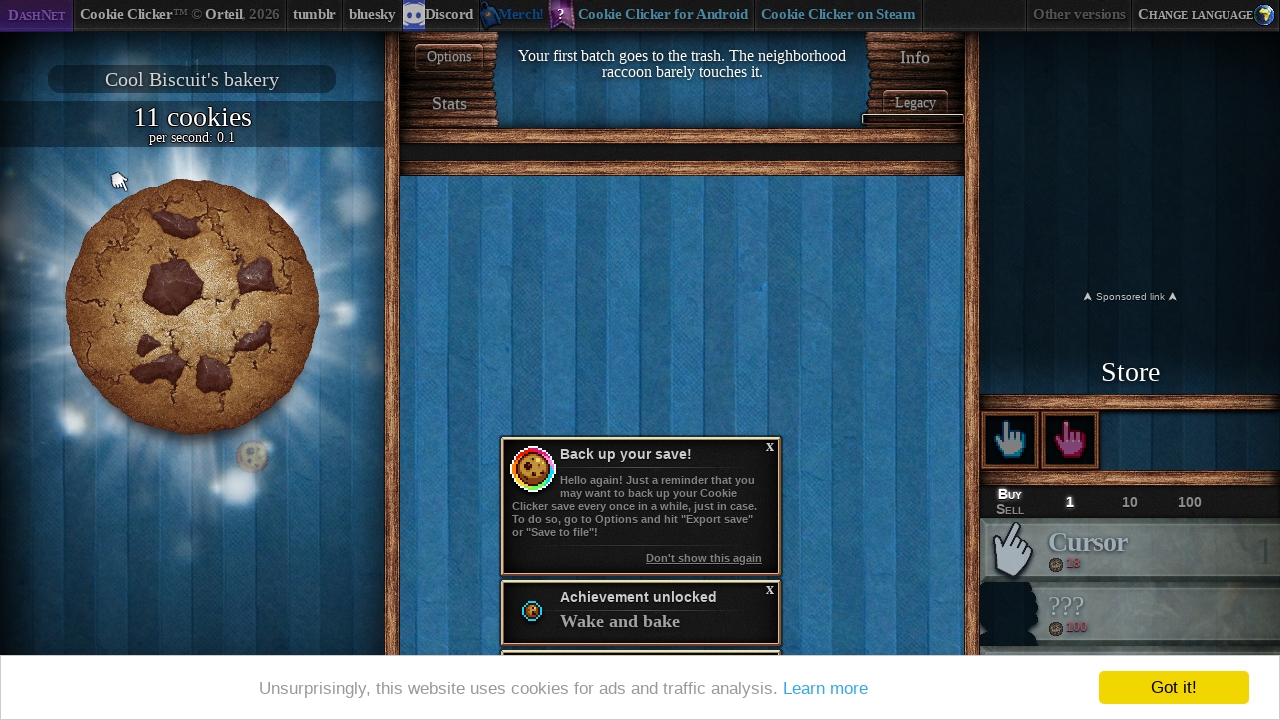

Waited 50ms before next action
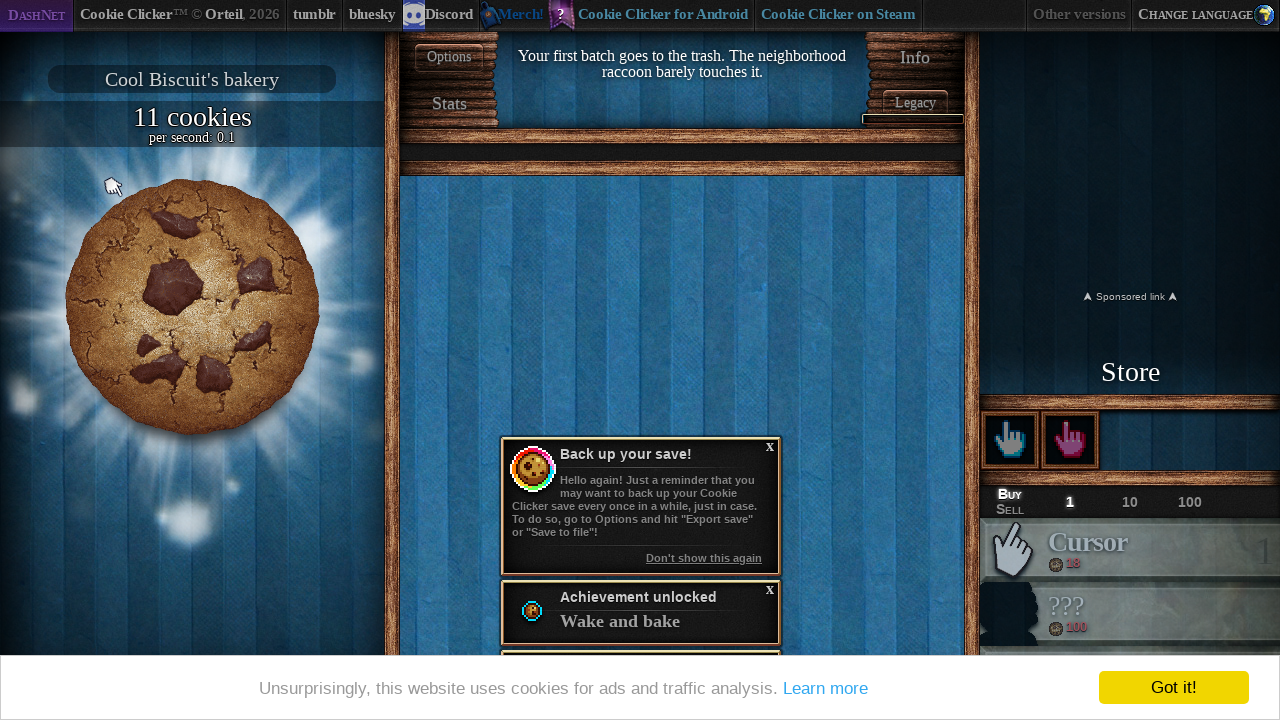

Clicked the main cookie at (192, 307) on #bigCookie
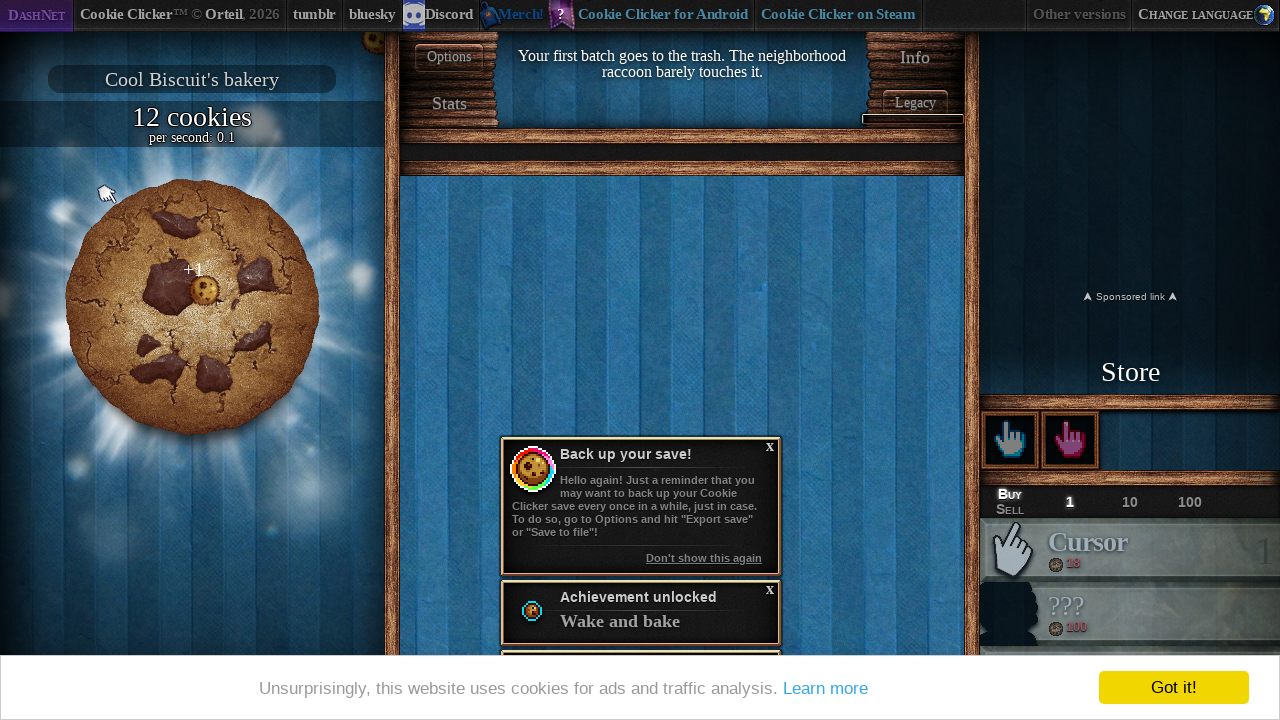

Waited 50ms before next action
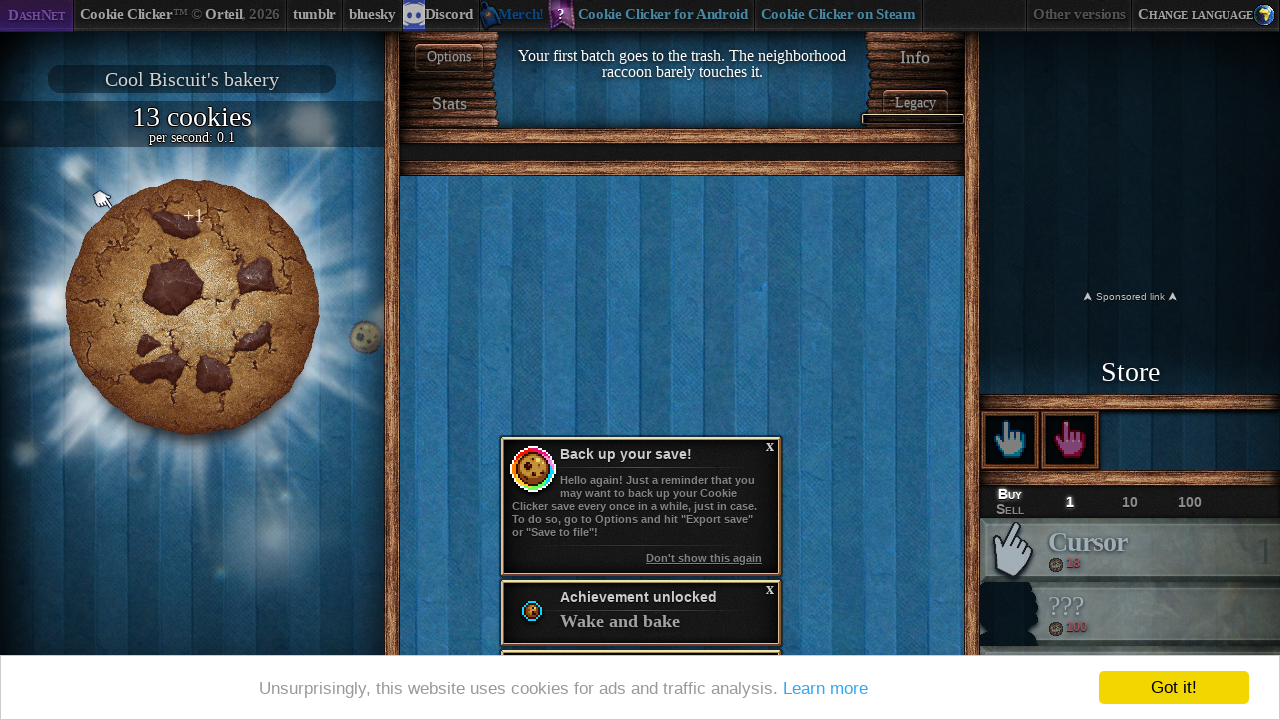

Clicked the main cookie at (192, 307) on #bigCookie
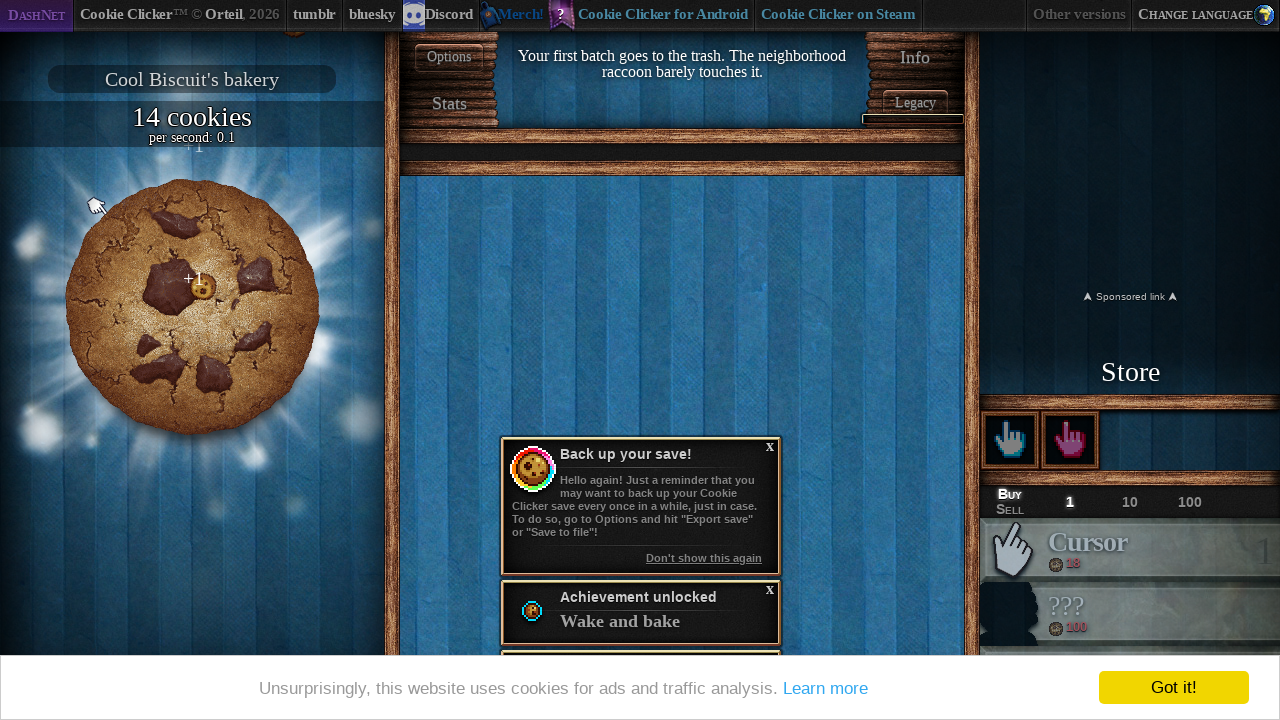

Waited 50ms before next action
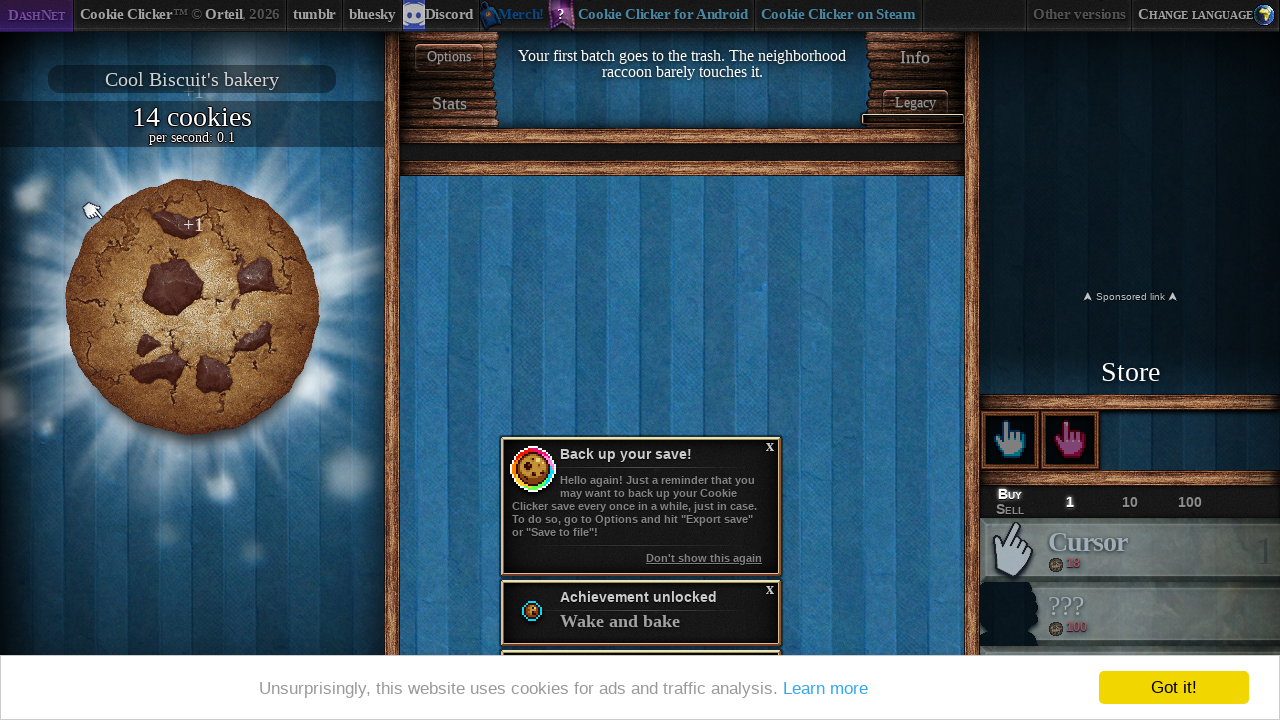

Clicked the main cookie at (192, 307) on #bigCookie
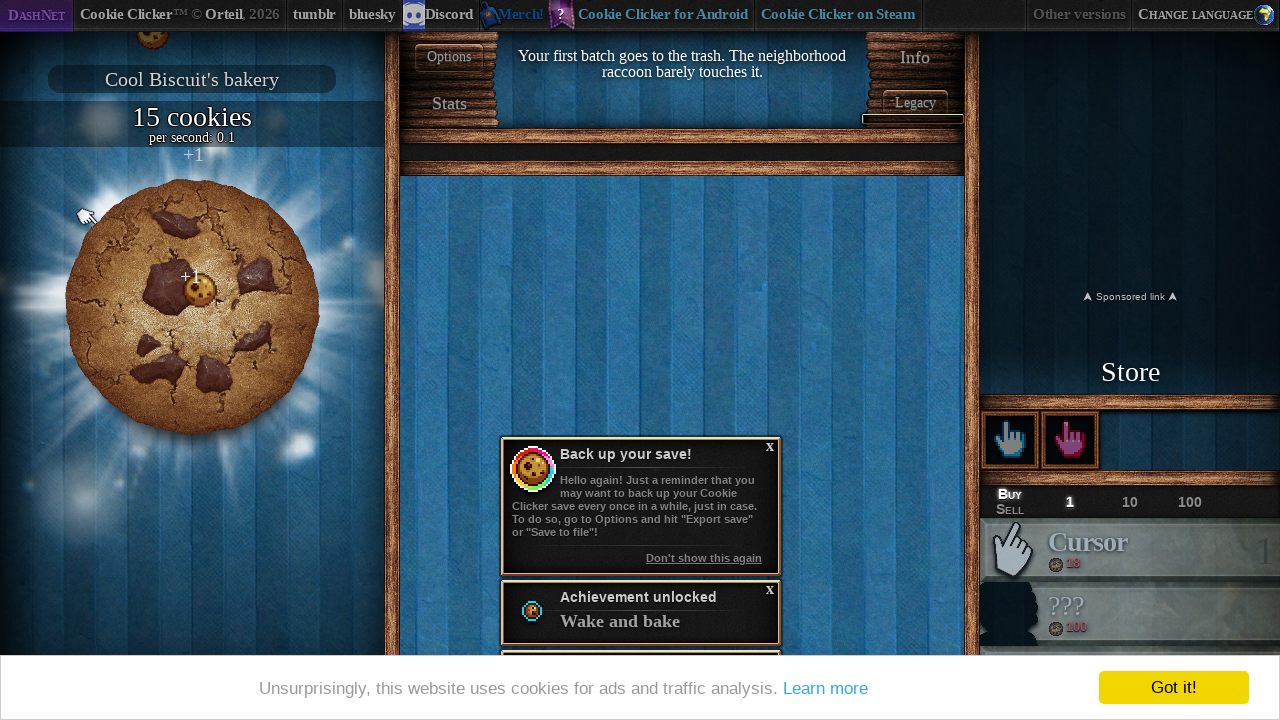

Checked cookie count: 15 cookies available
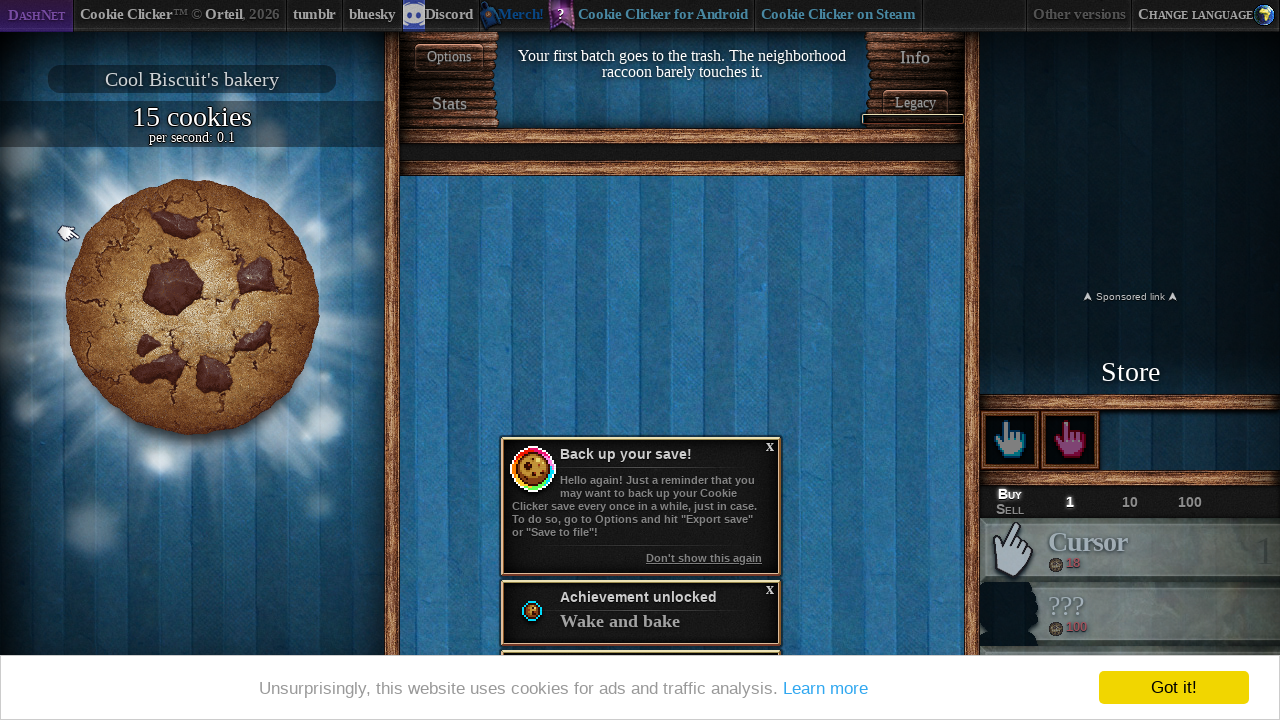

Waited 50ms before next action
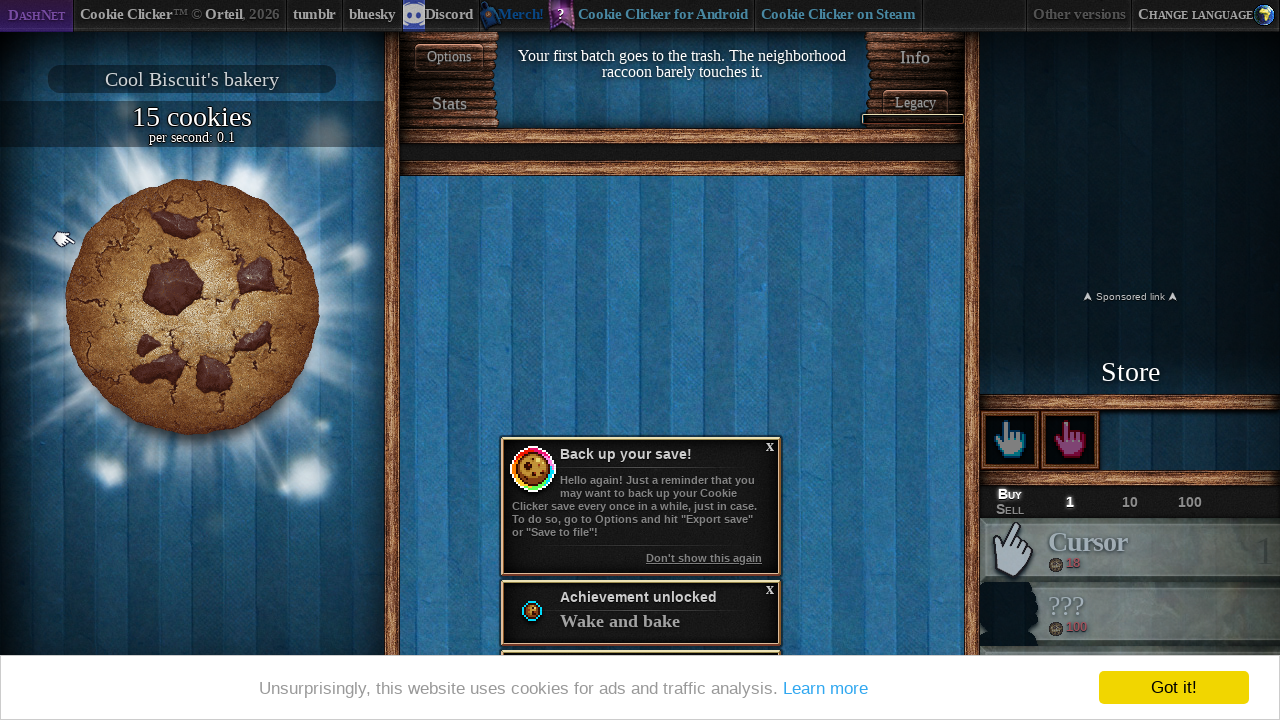

Clicked the main cookie at (192, 307) on #bigCookie
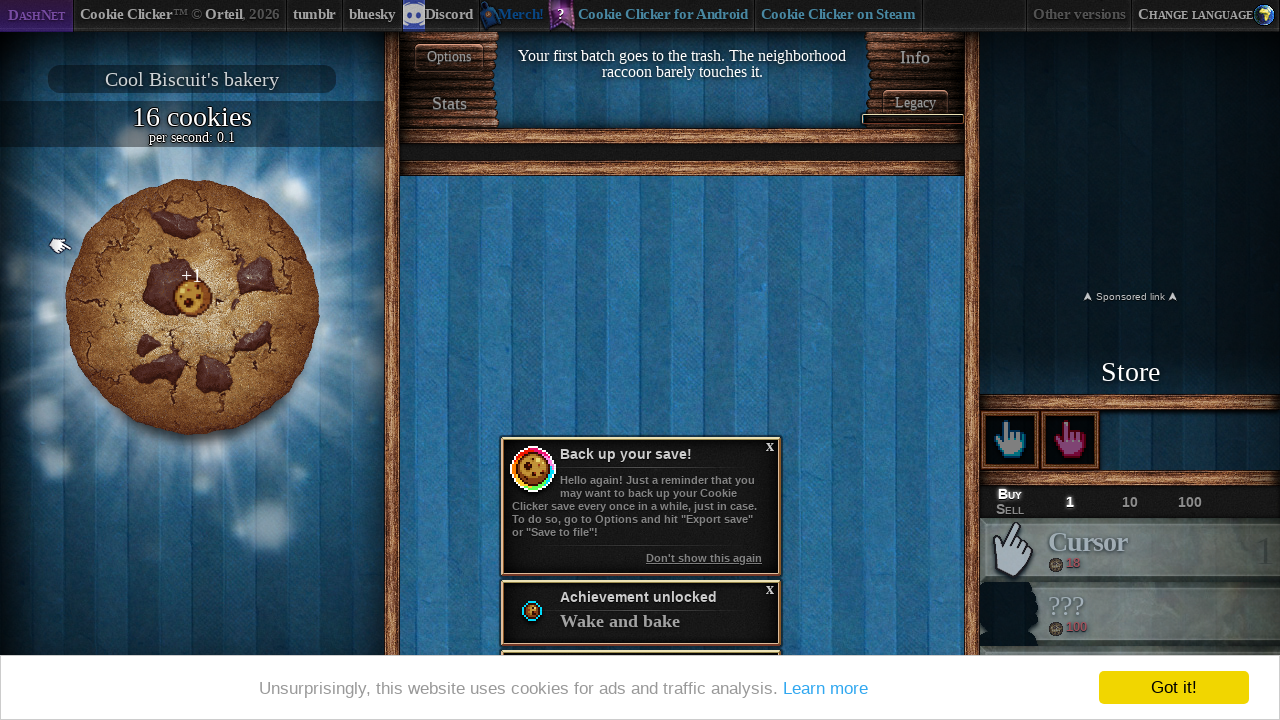

Waited 50ms before next action
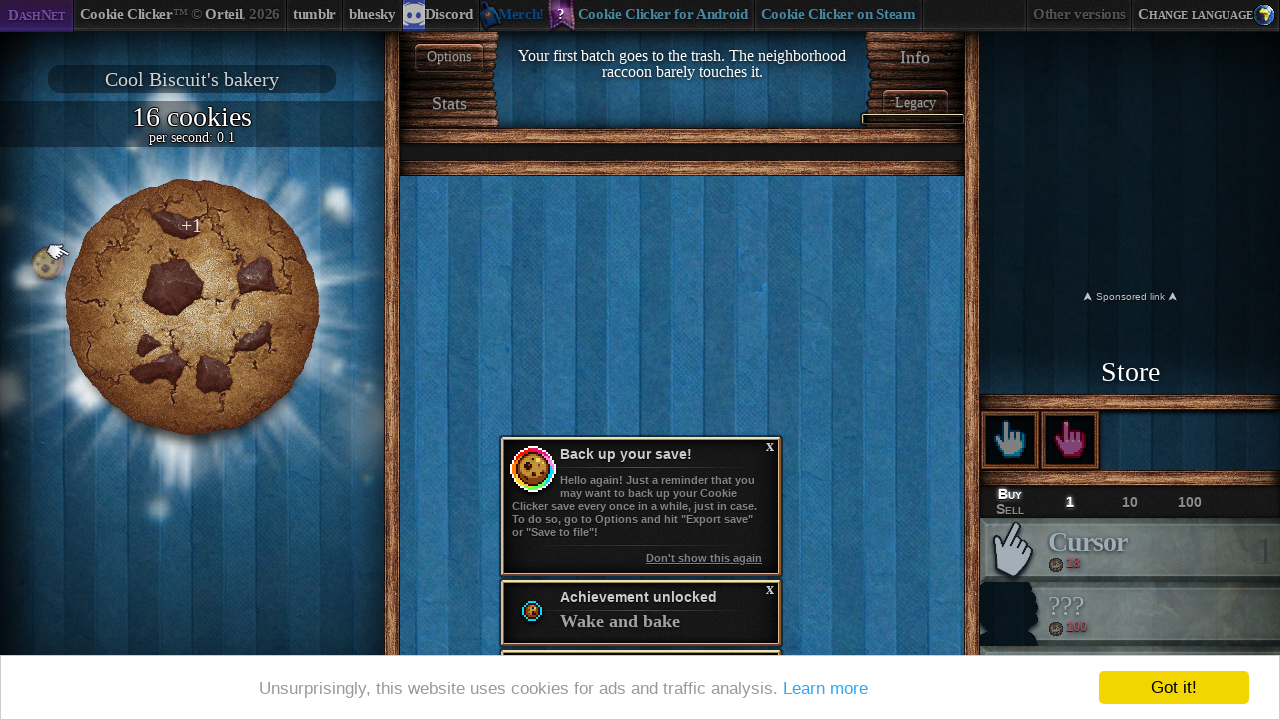

Clicked the main cookie at (192, 307) on #bigCookie
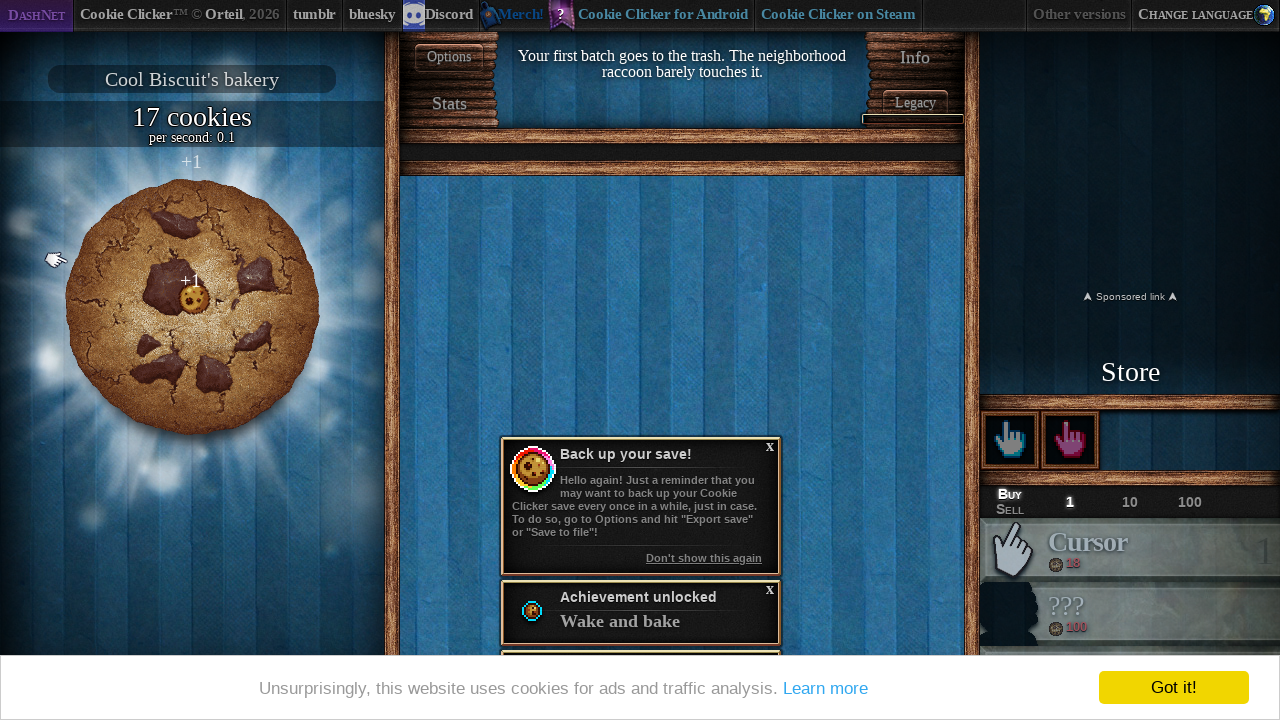

Waited 50ms before next action
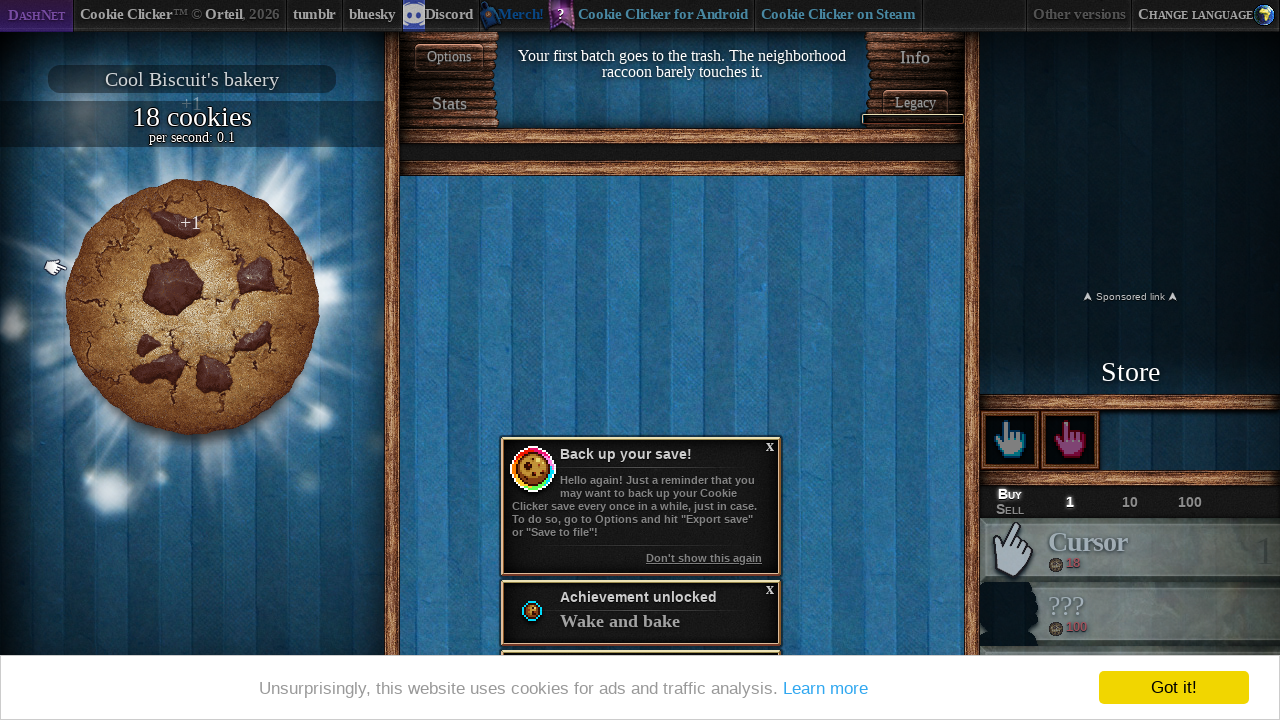

Clicked the main cookie at (192, 307) on #bigCookie
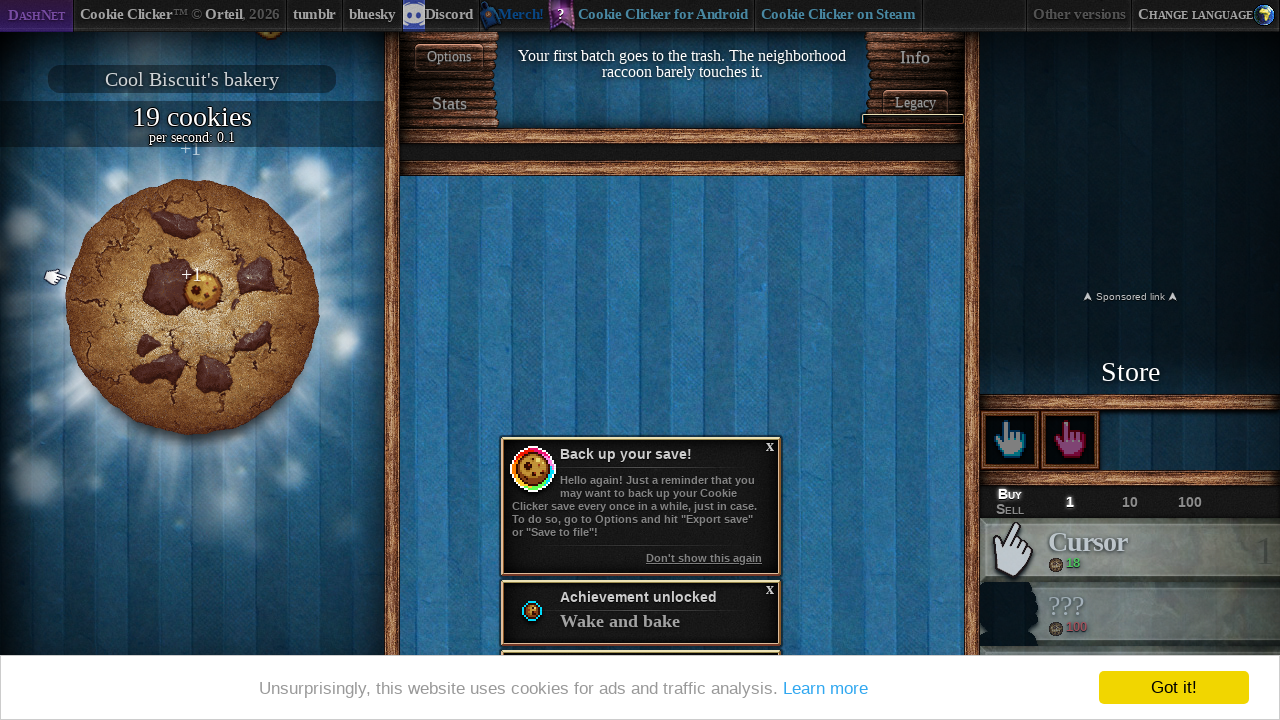

Waited 50ms before next action
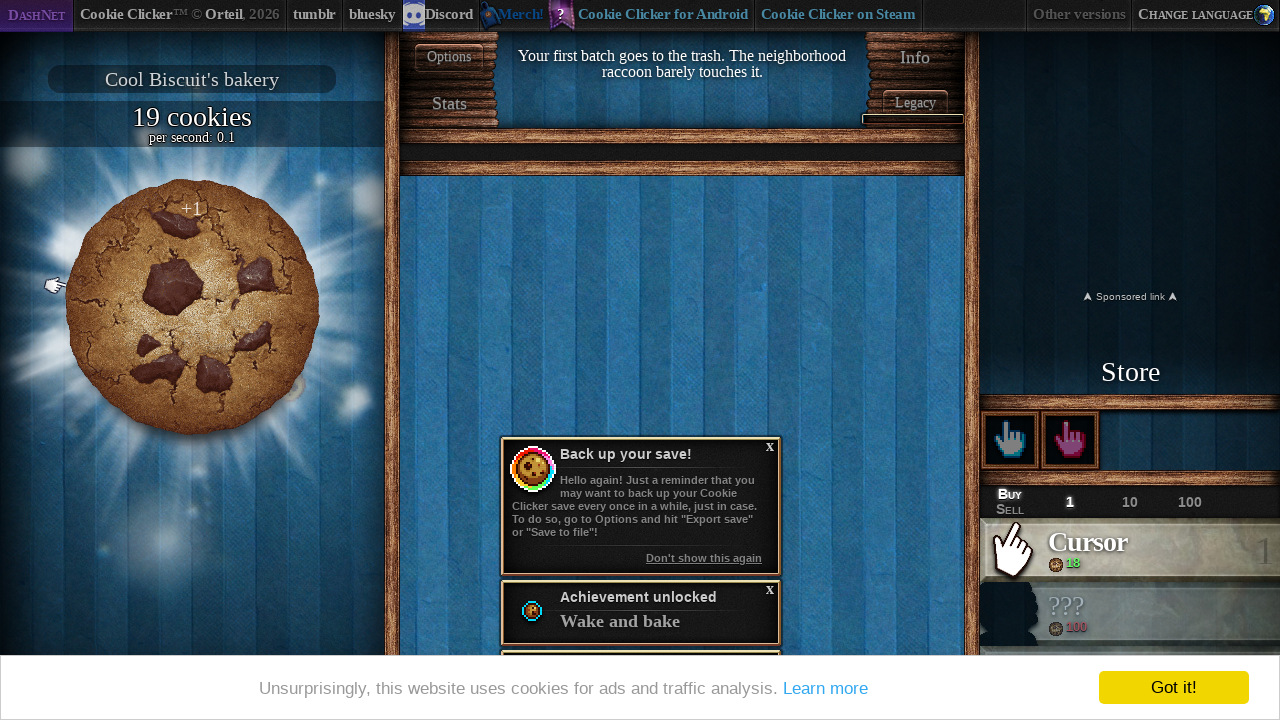

Clicked the main cookie at (192, 307) on #bigCookie
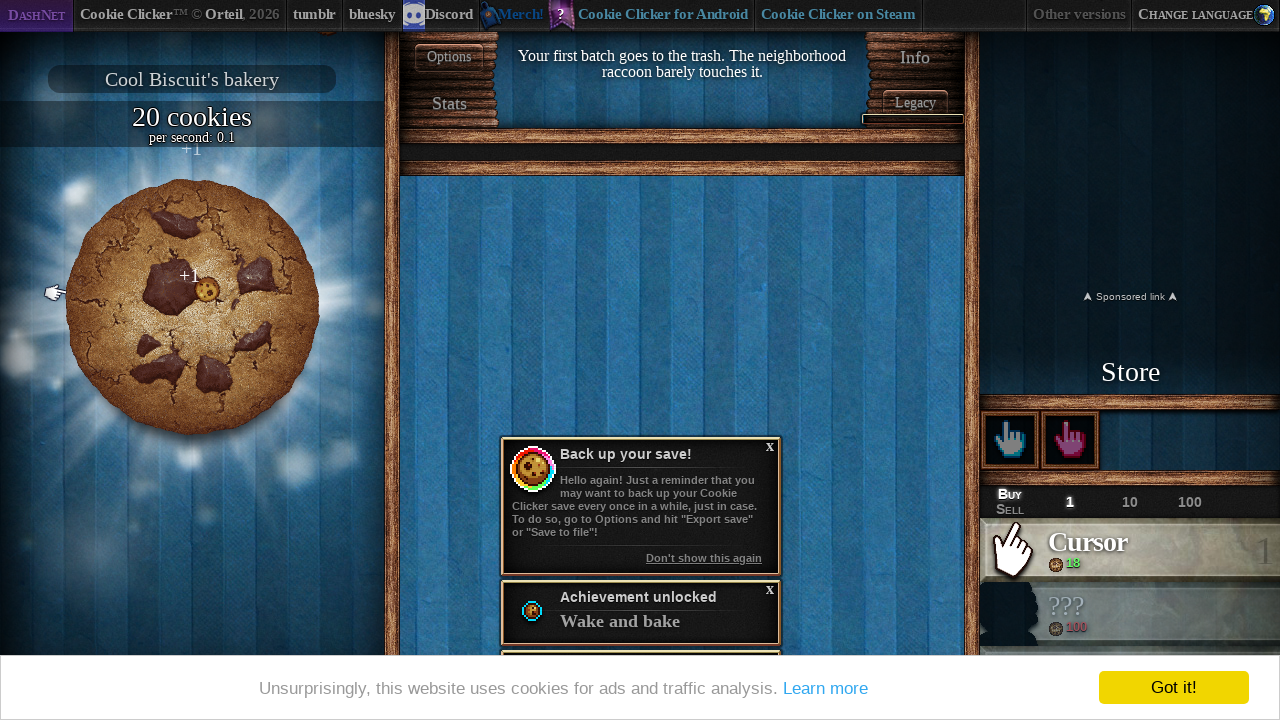

Checked cookie count: 20 cookies available
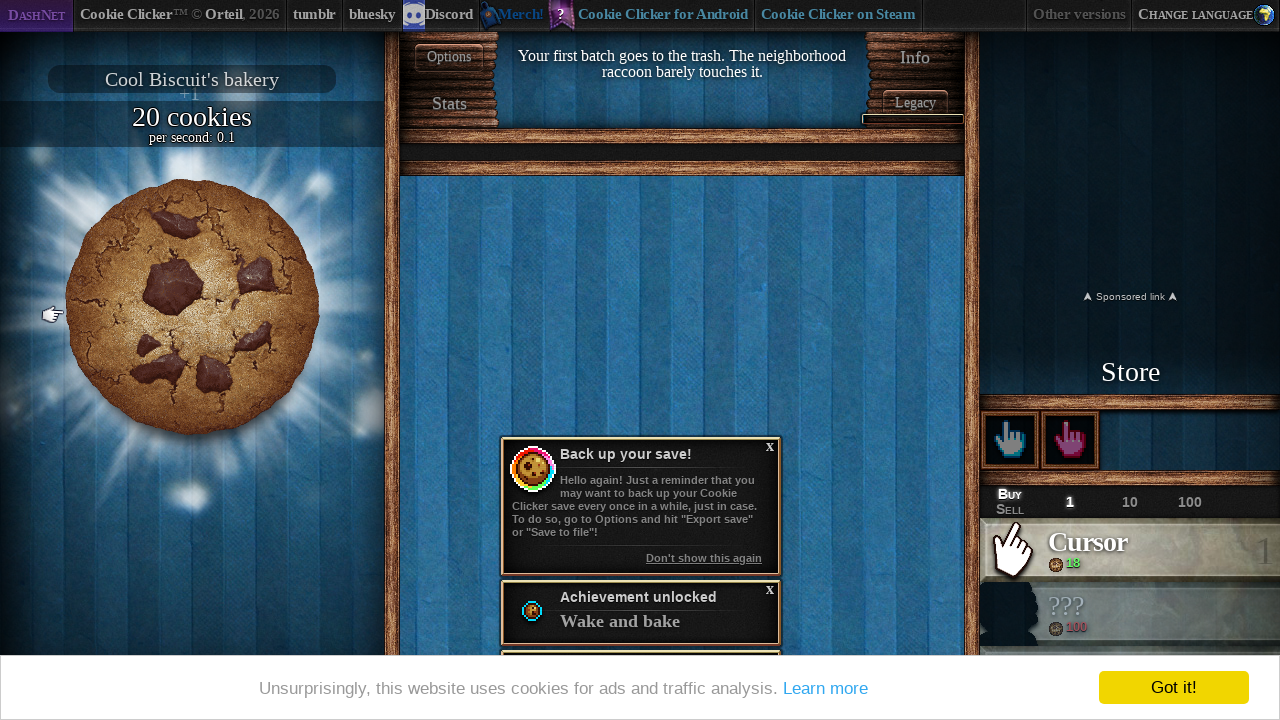

Purchased upgrade costing 18 cookies at (1130, 550) on #product0
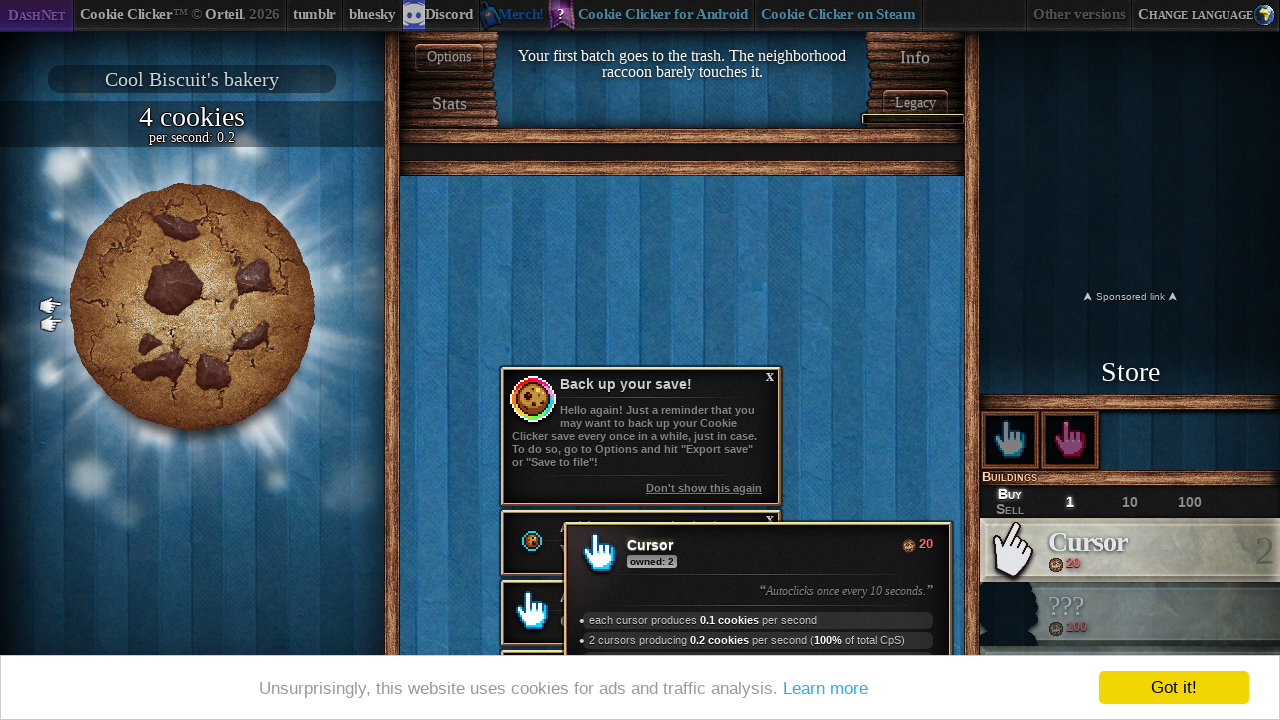

Waited 50ms before next action
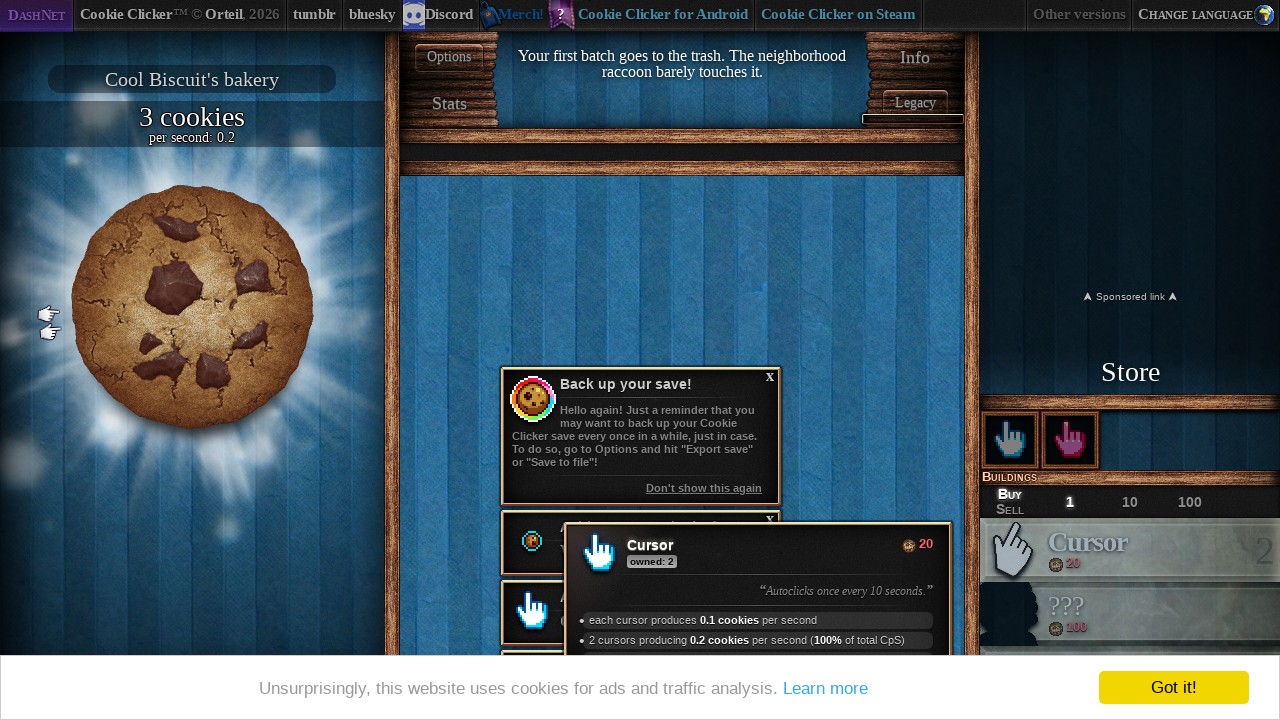

Clicked the main cookie at (192, 307) on #bigCookie
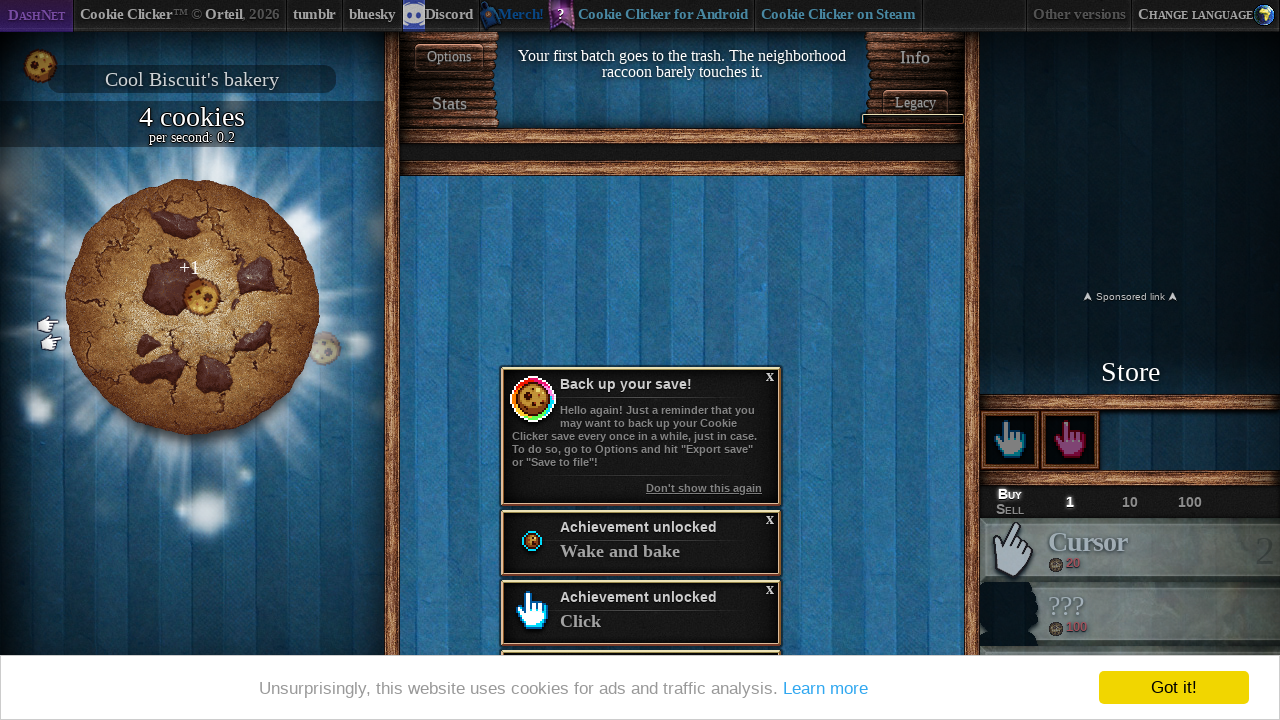

Waited 50ms before next action
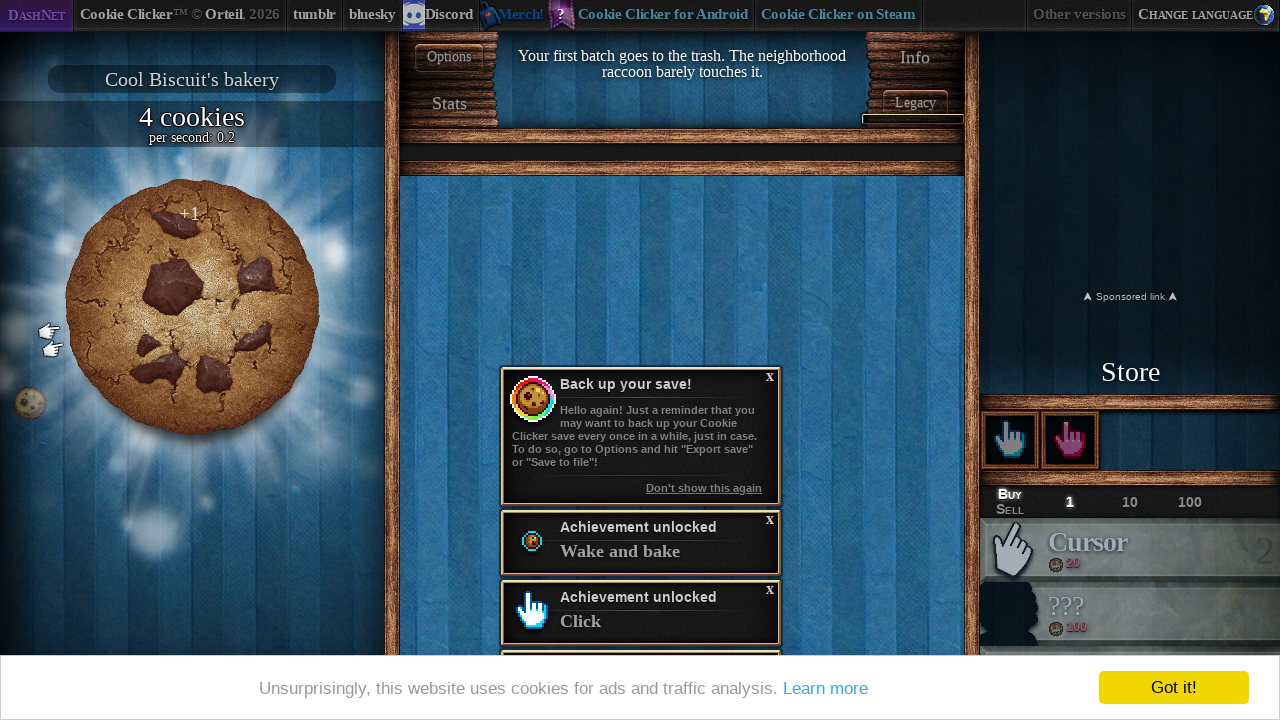

Clicked the main cookie at (192, 307) on #bigCookie
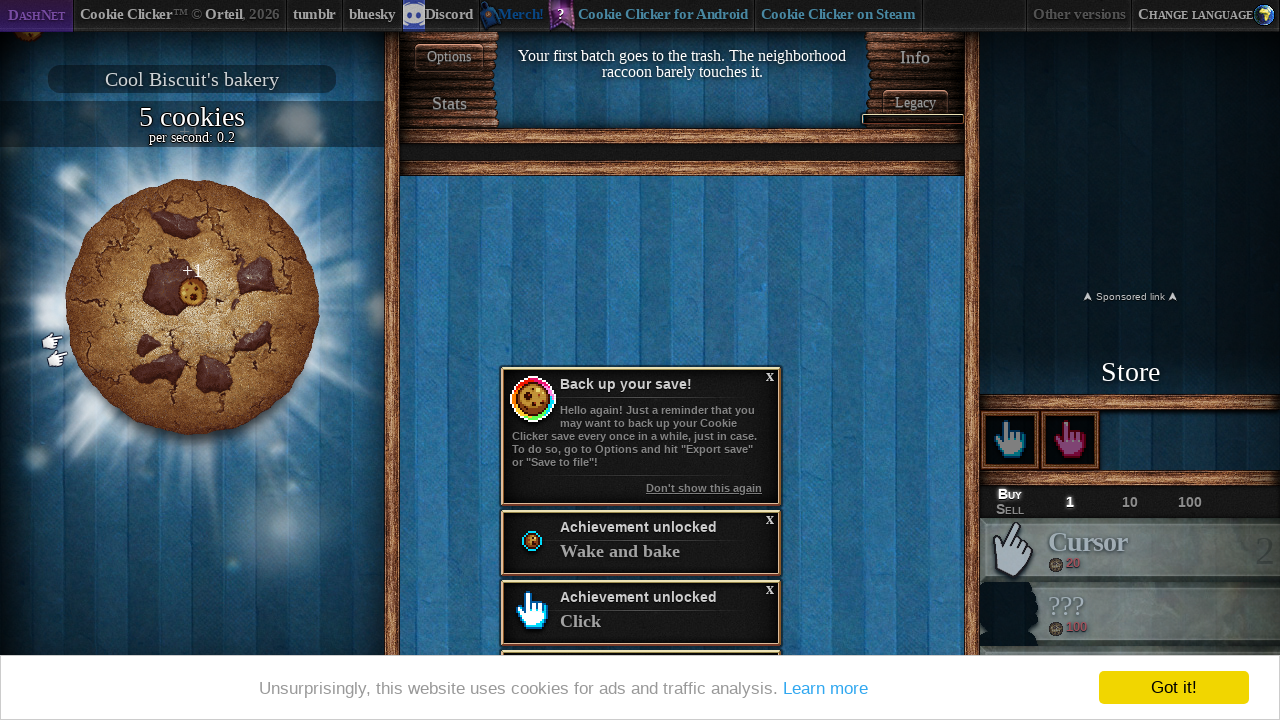

Waited 50ms before next action
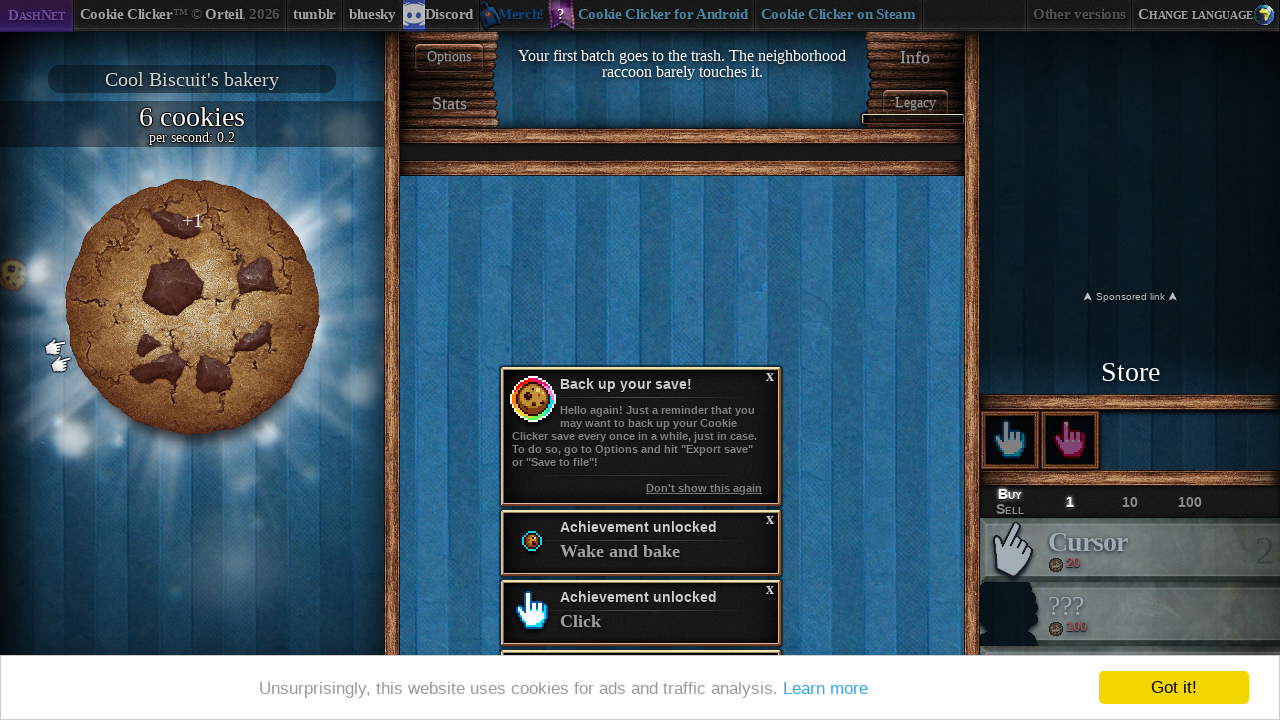

Clicked the main cookie at (192, 307) on #bigCookie
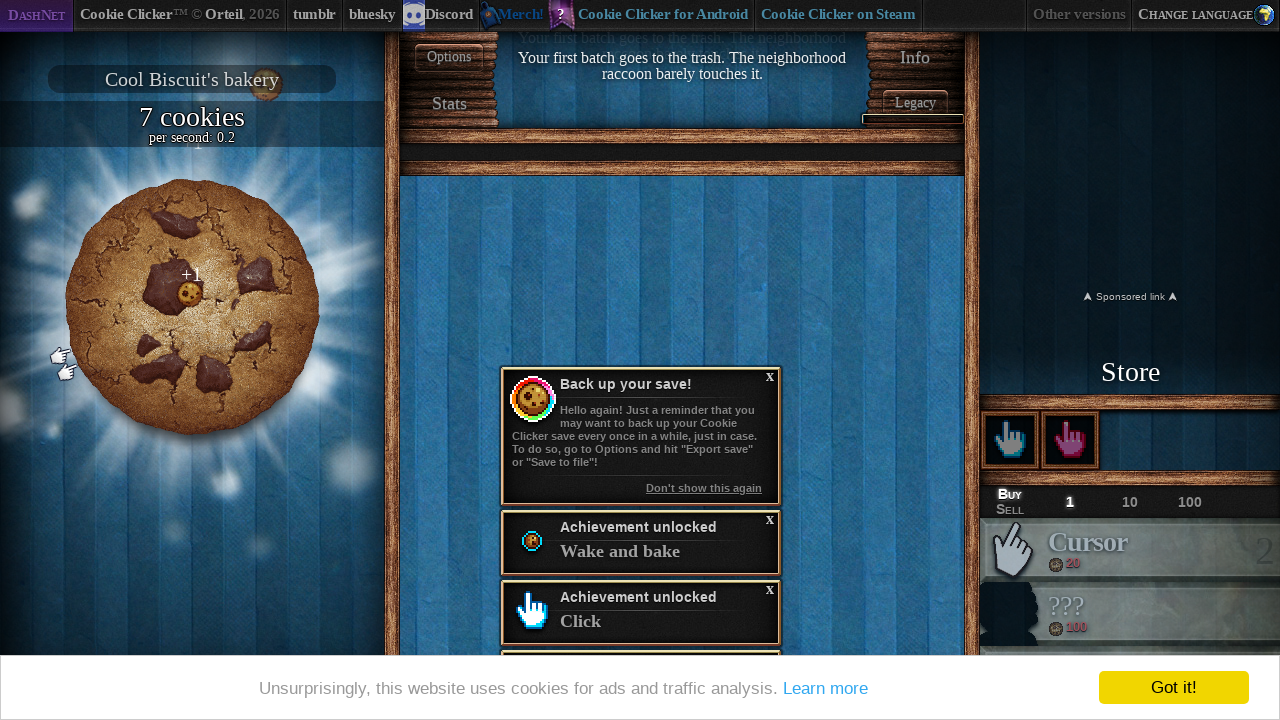

Checked cookie count: 7 cookies available
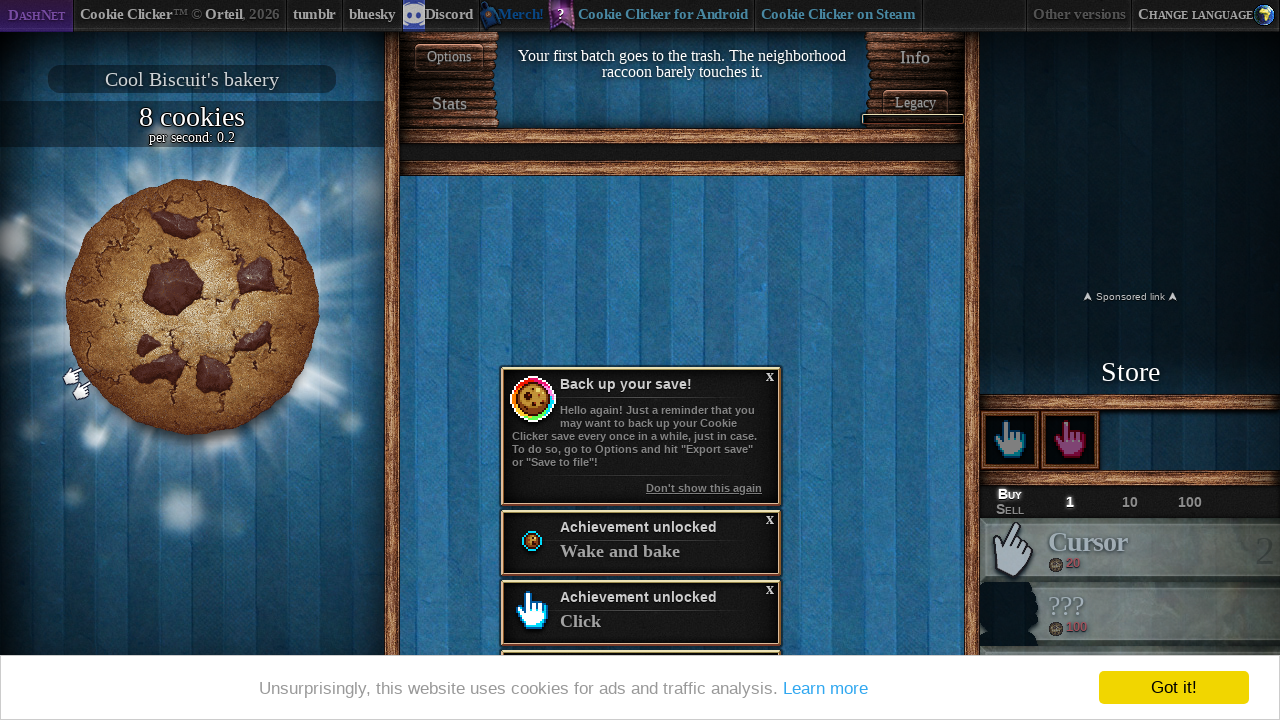

Waited 50ms before next action
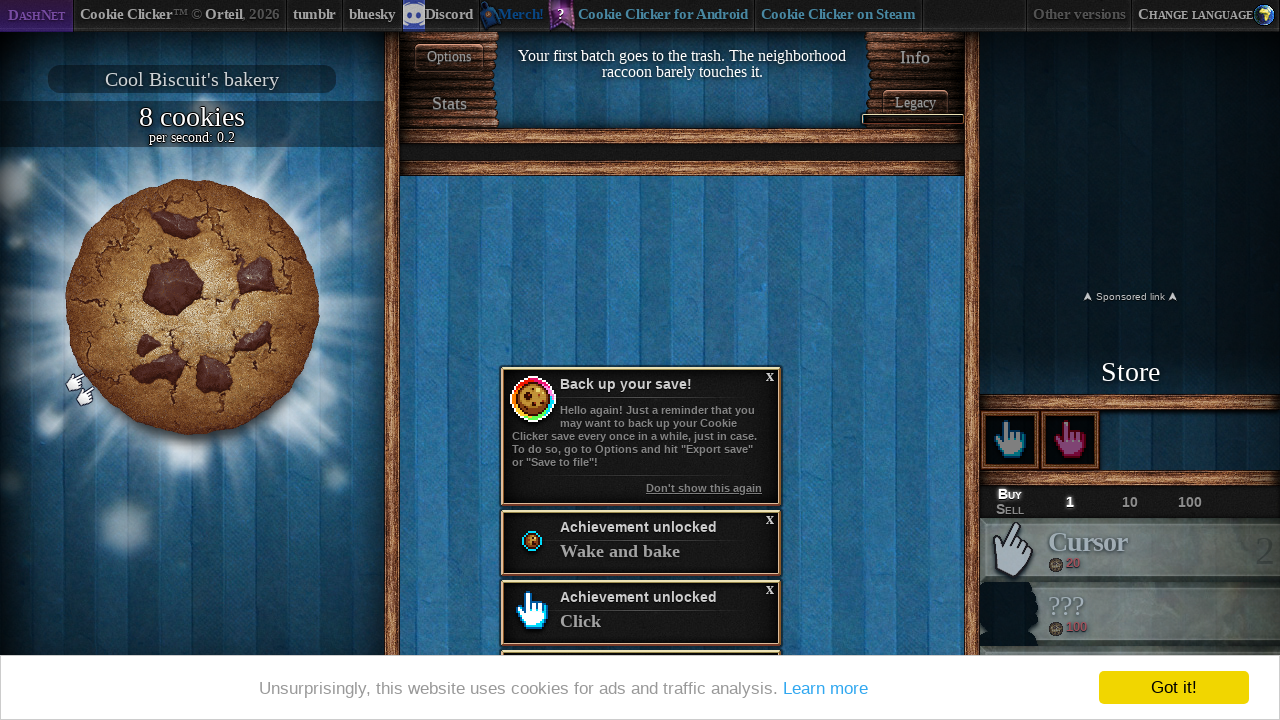

Clicked the main cookie at (192, 307) on #bigCookie
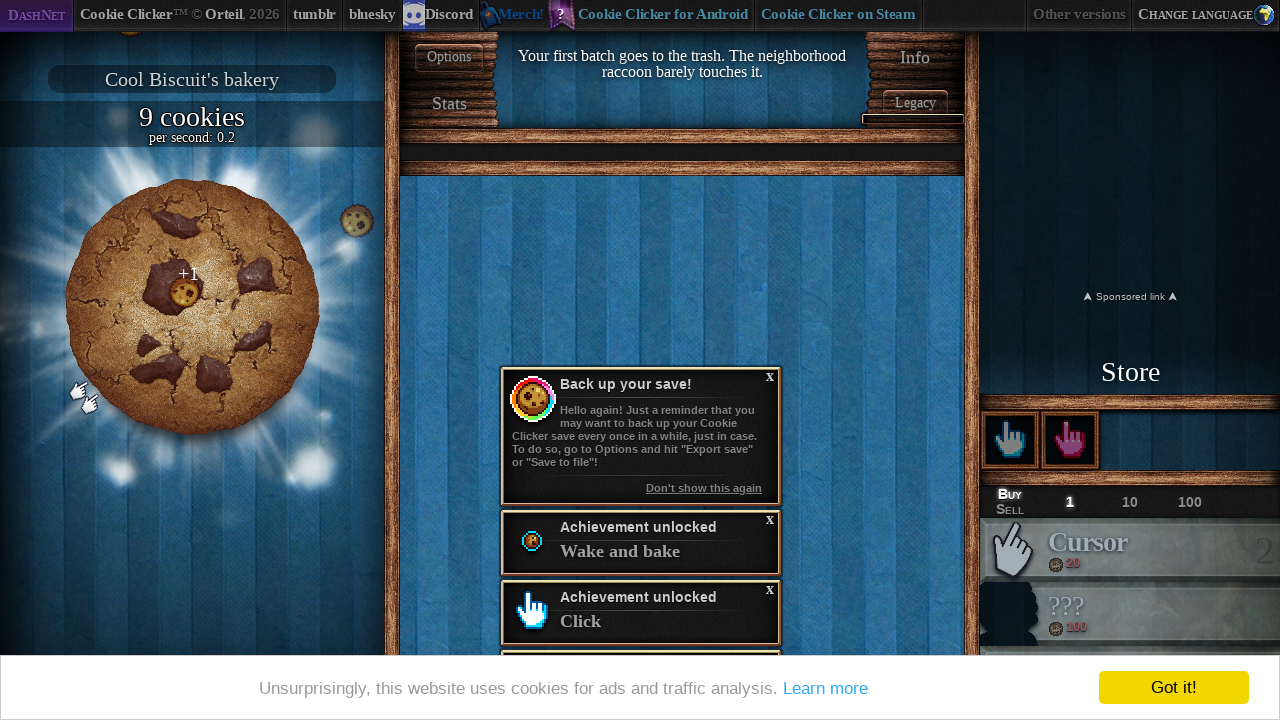

Waited 50ms before next action
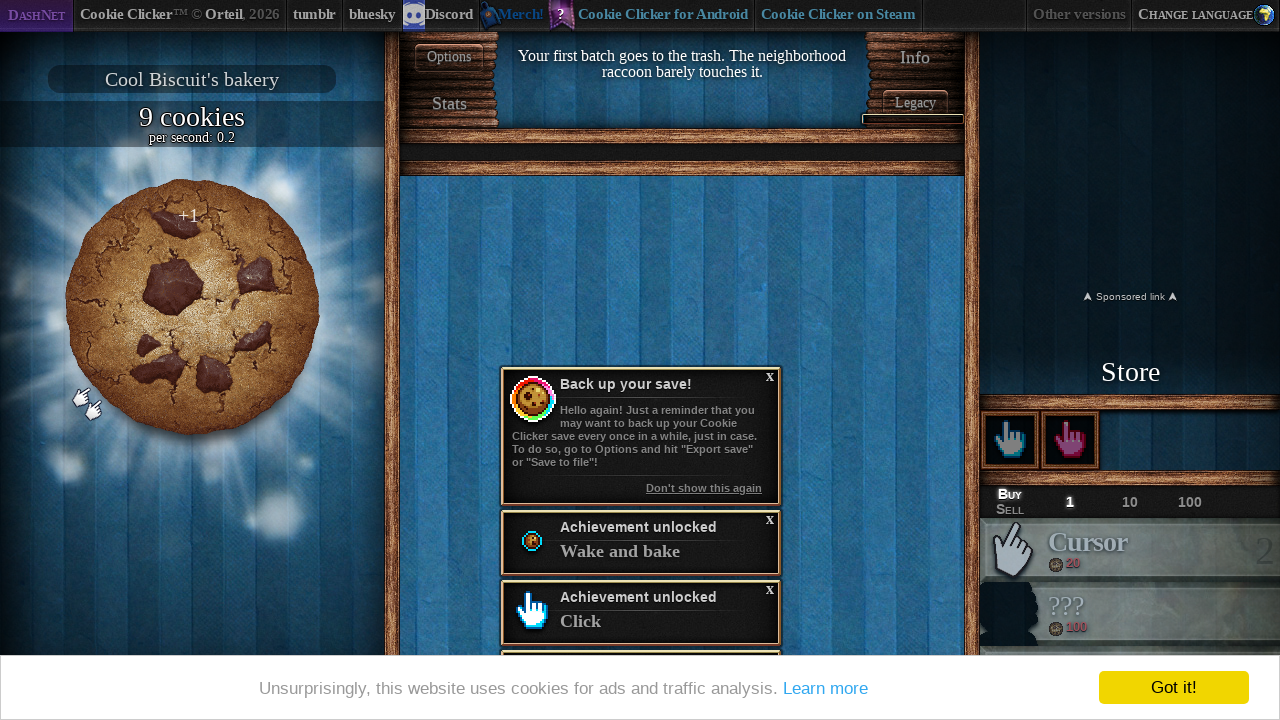

Clicked the main cookie at (192, 307) on #bigCookie
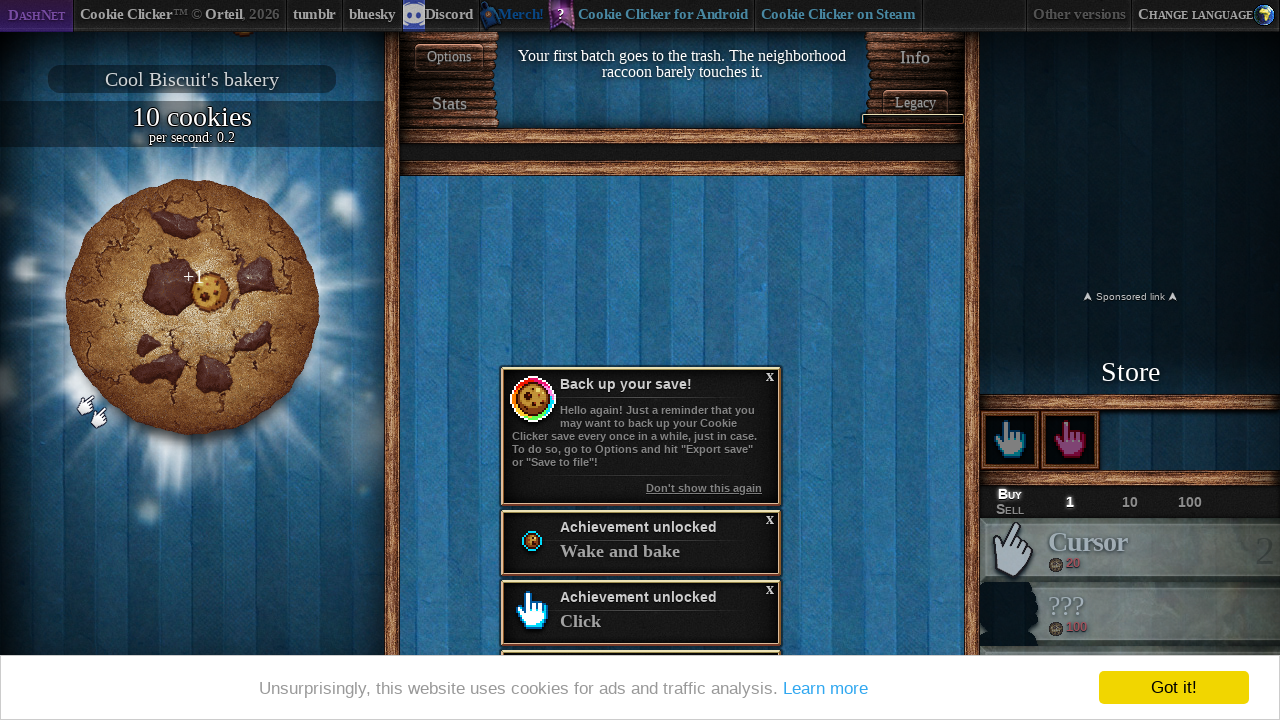

Waited 50ms before next action
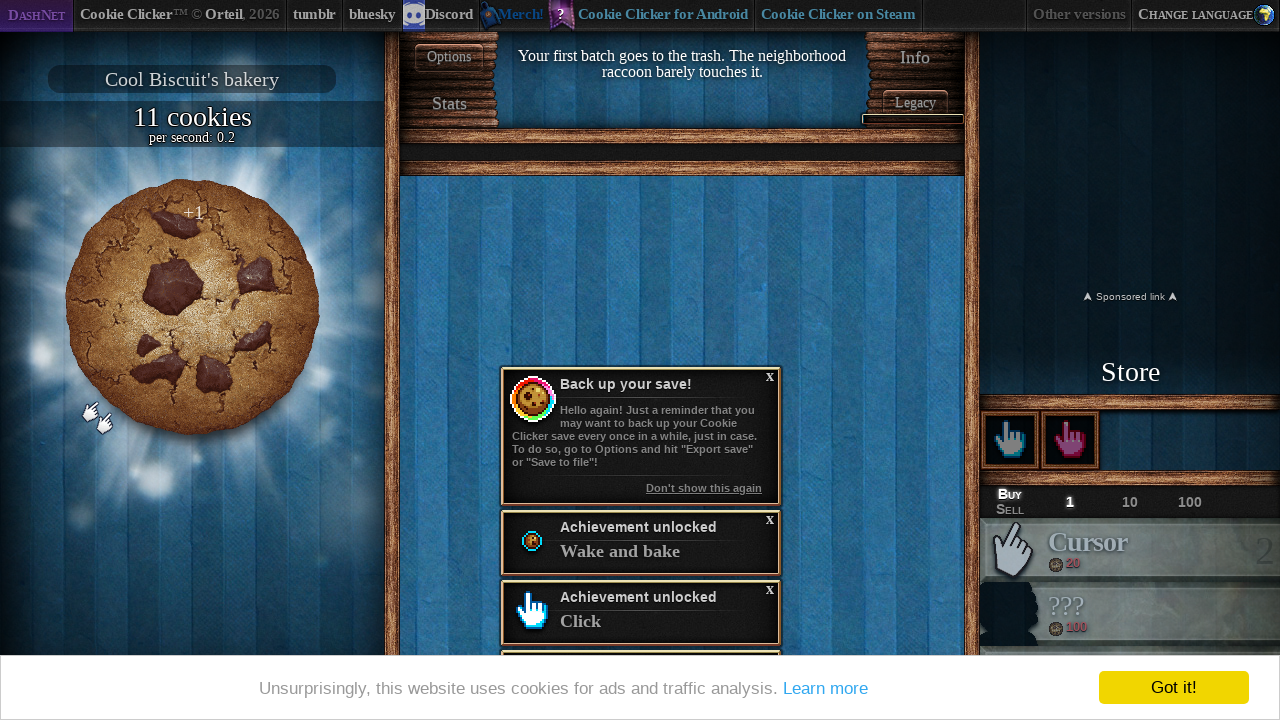

Clicked the main cookie at (192, 307) on #bigCookie
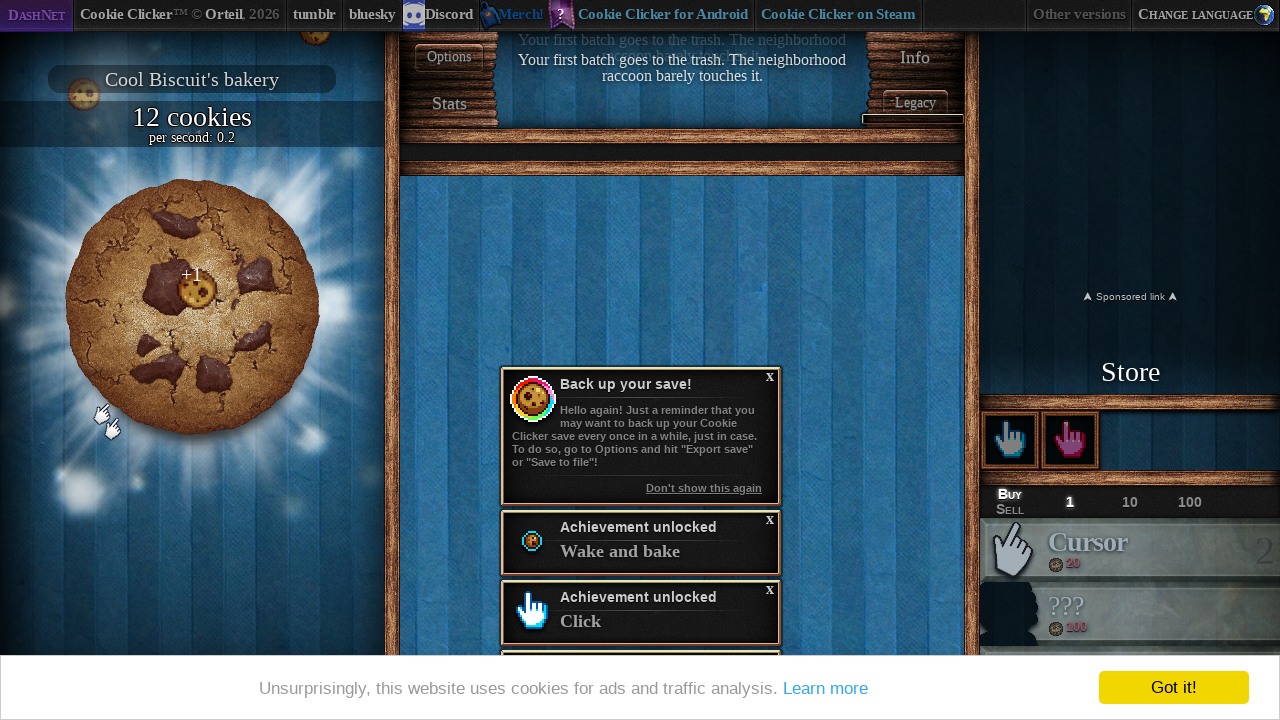

Waited 50ms before next action
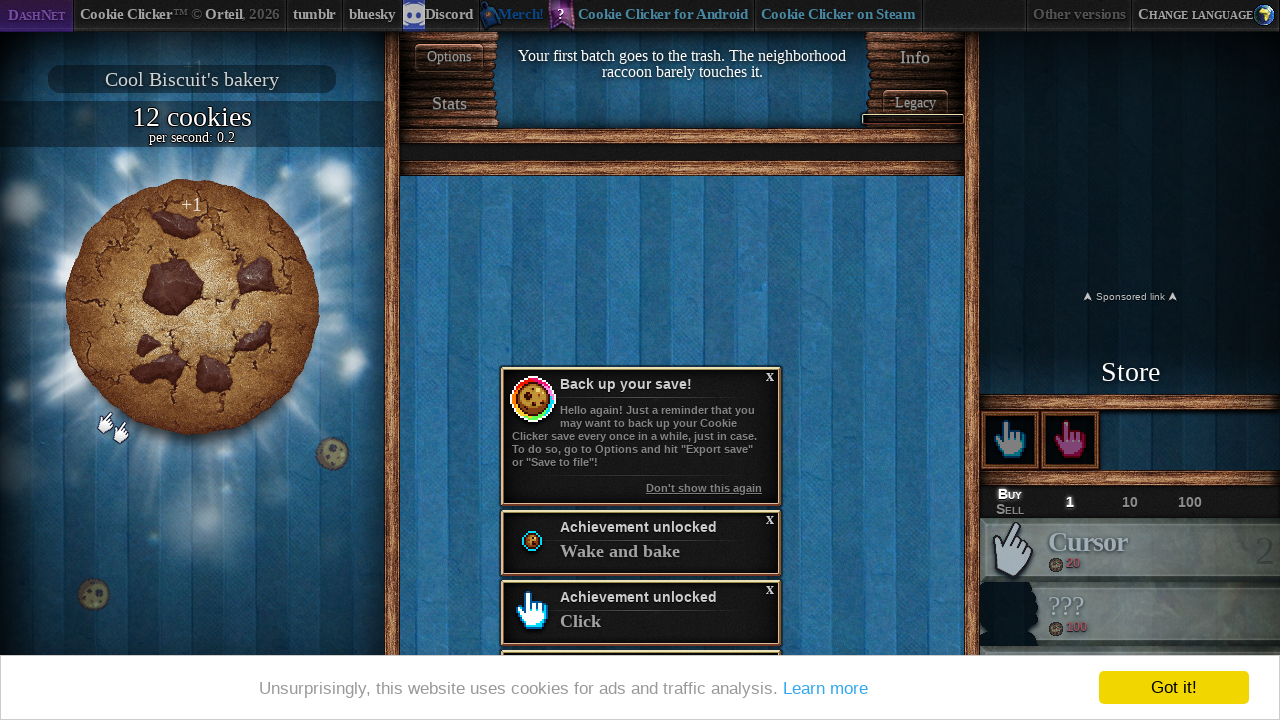

Clicked the main cookie at (192, 307) on #bigCookie
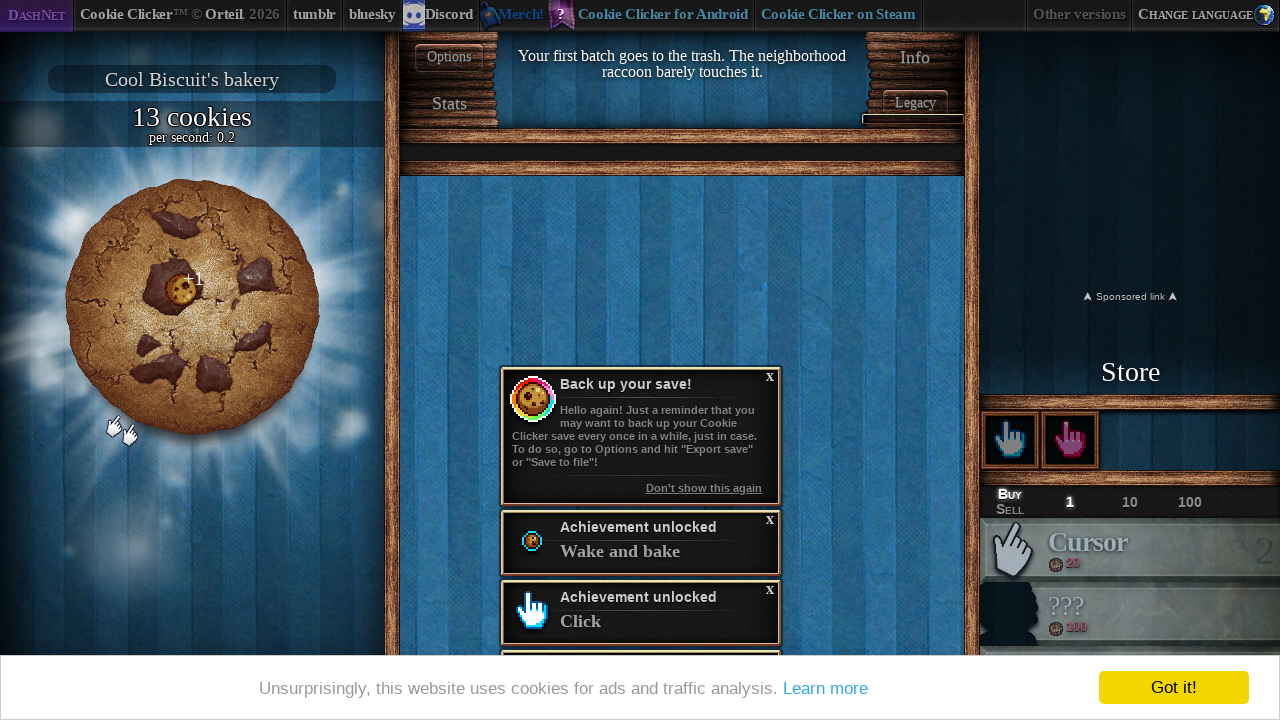

Checked cookie count: 14 cookies available
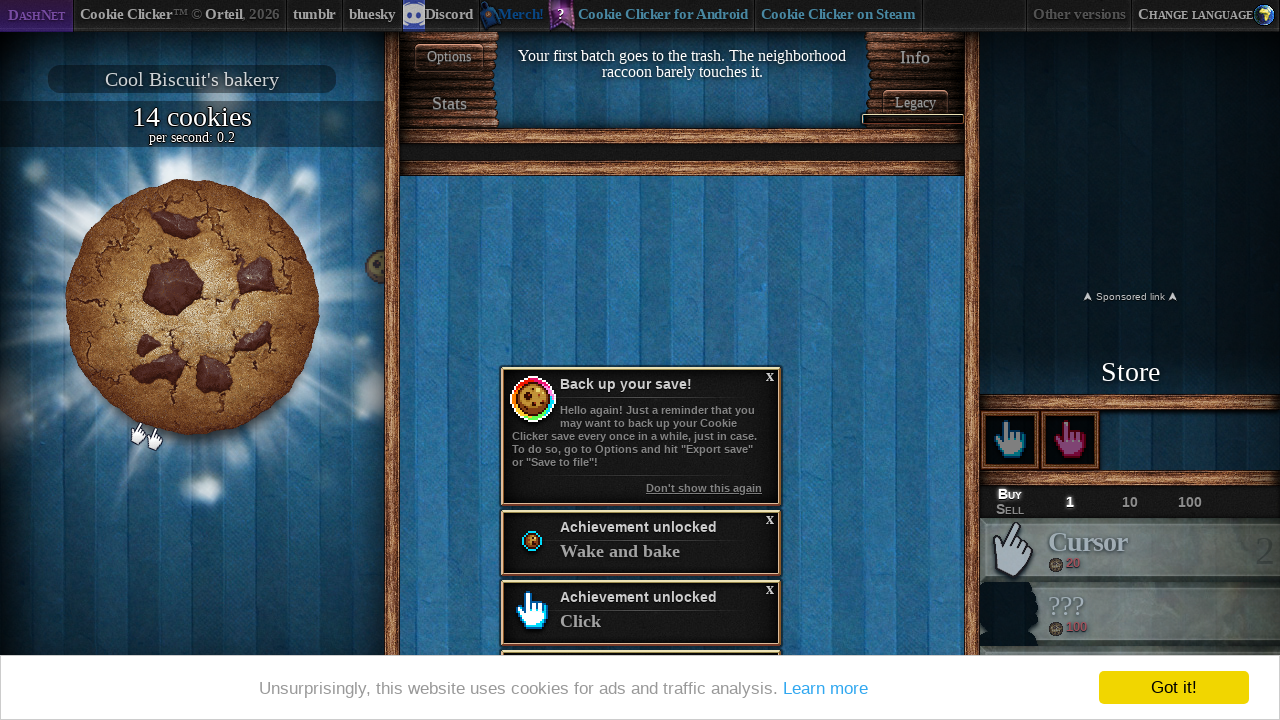

Waited 50ms before next action
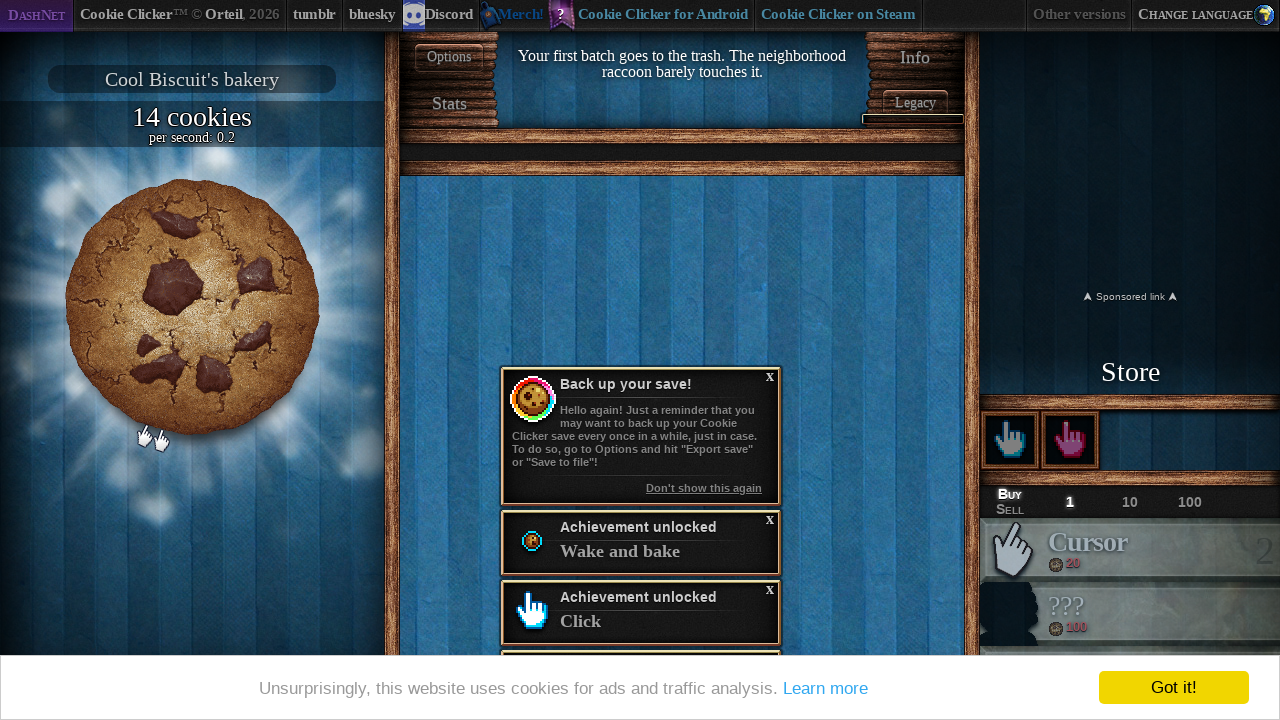

Clicked the main cookie at (192, 307) on #bigCookie
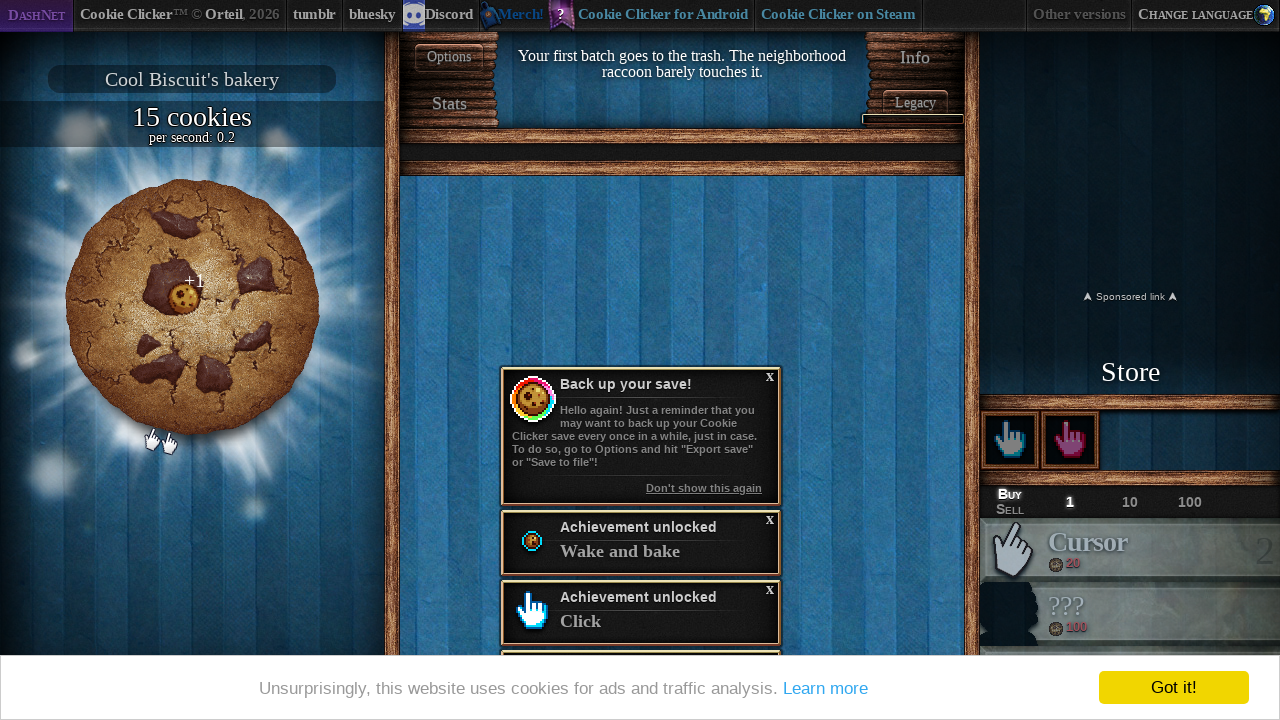

Waited 50ms before next action
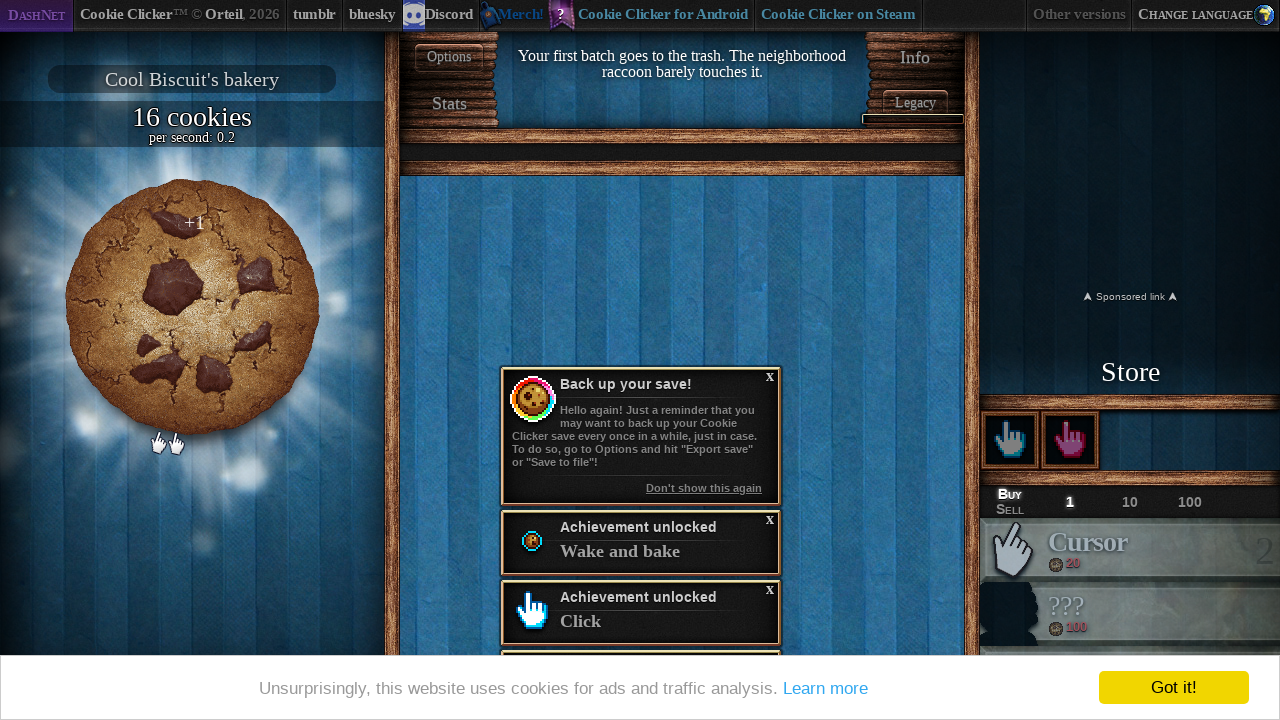

Clicked the main cookie at (192, 307) on #bigCookie
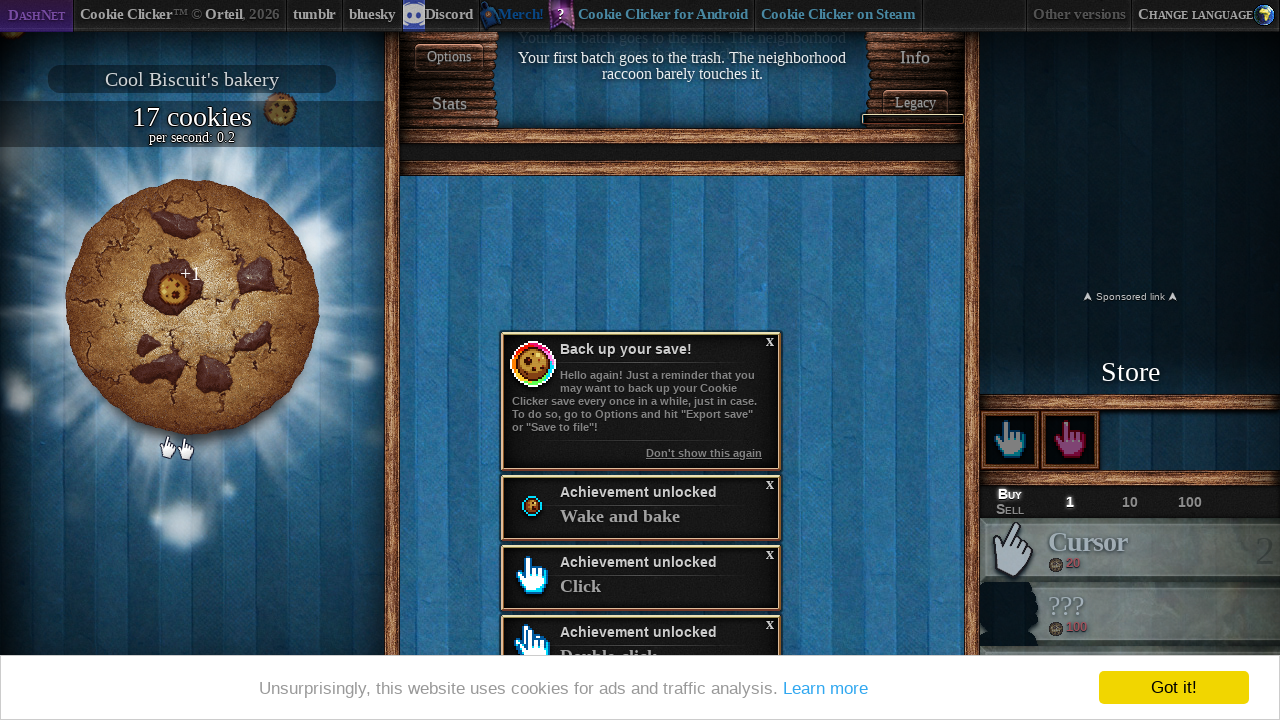

Waited 50ms before next action
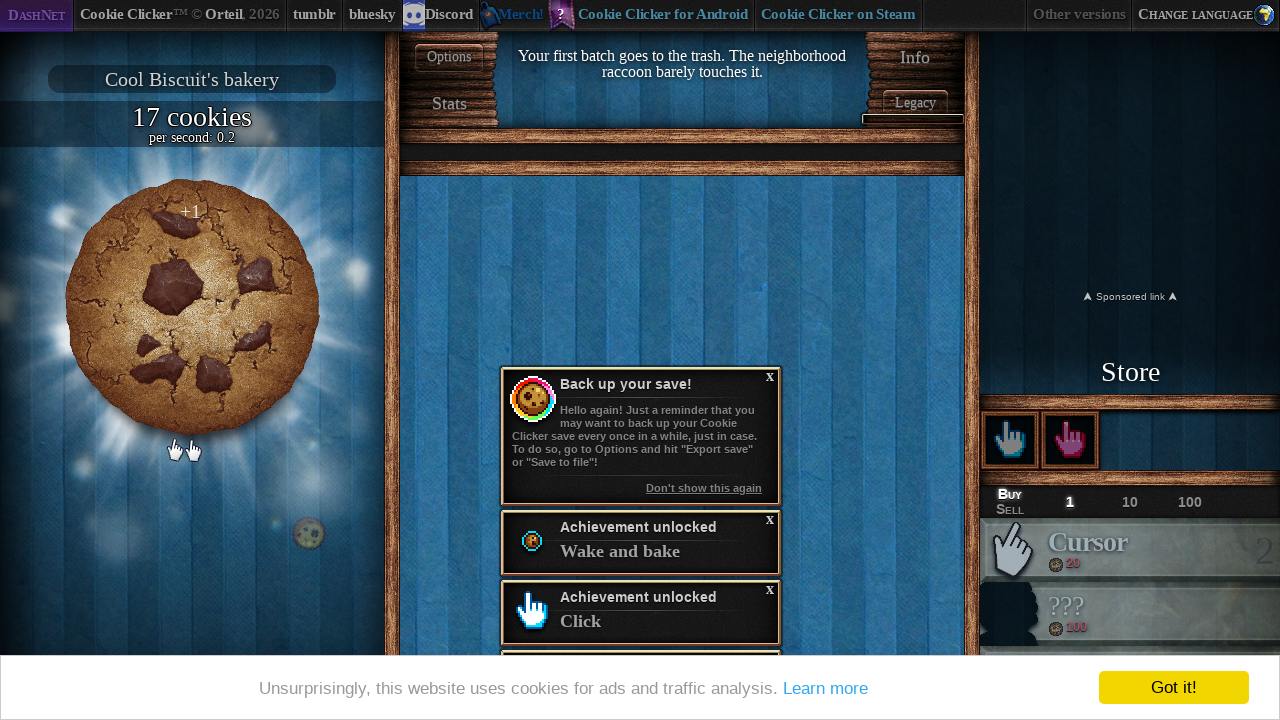

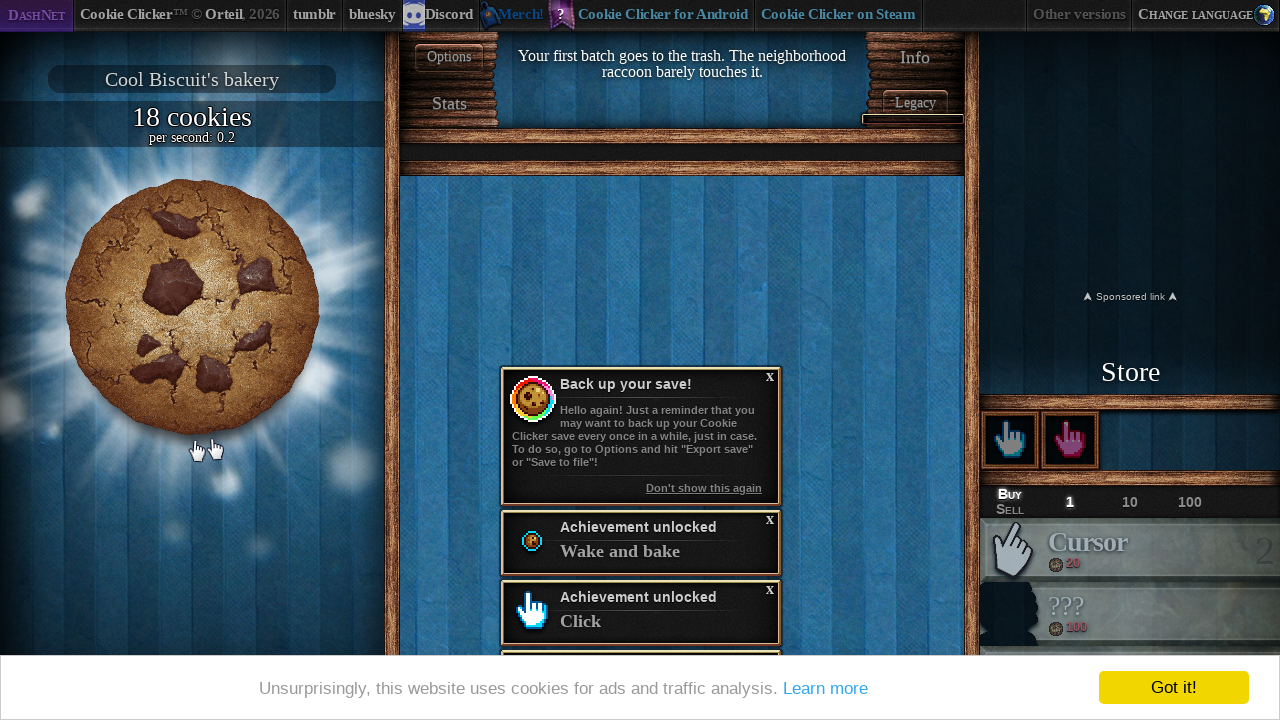